Navigates to The Internet Herokuapp homepage, finds all links on the page, and interacts with them by sending arrow down key presses to scroll through the list.

Starting URL: https://the-internet.herokuapp.com/

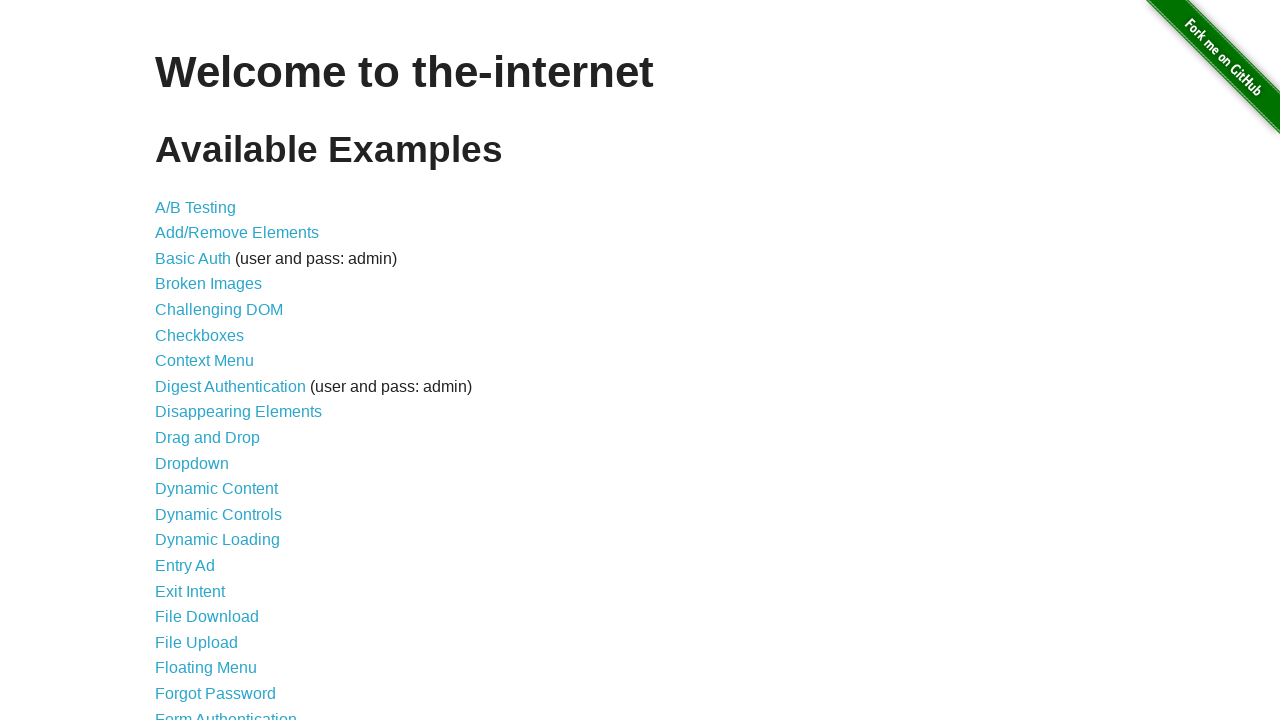

Waited for links to load on The Internet Herokuapp homepage
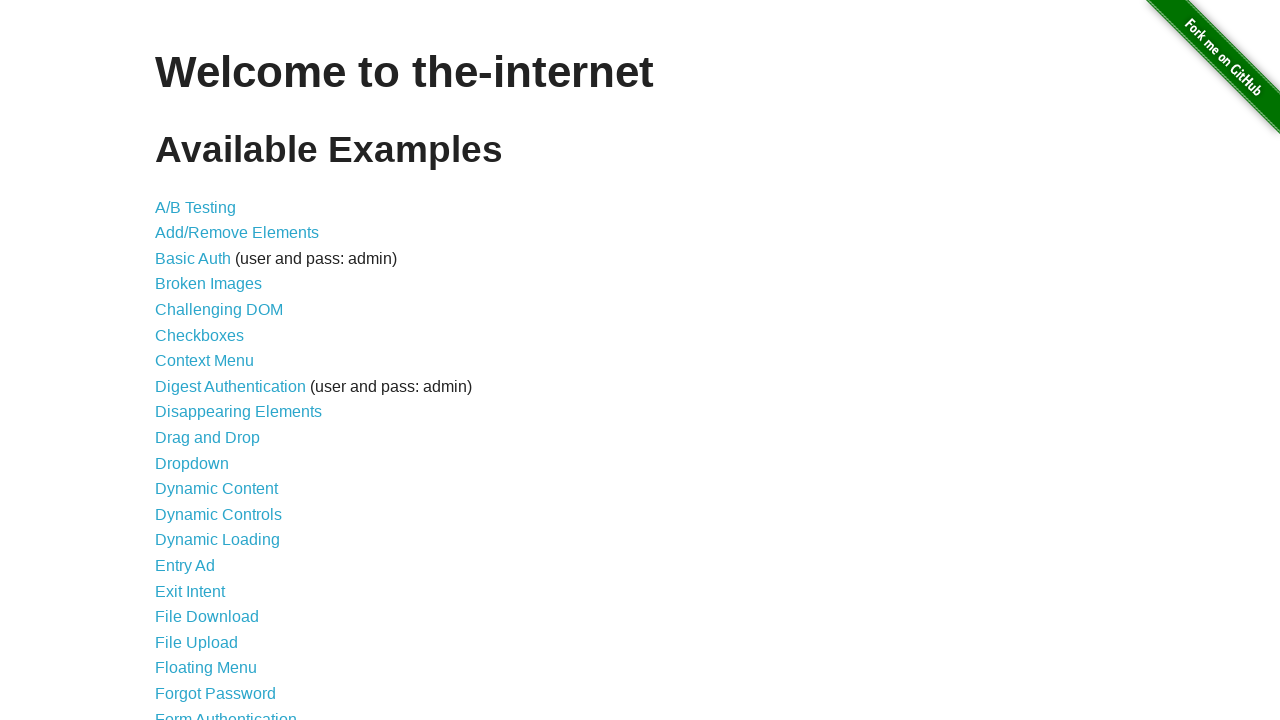

Retrieved all links from the page
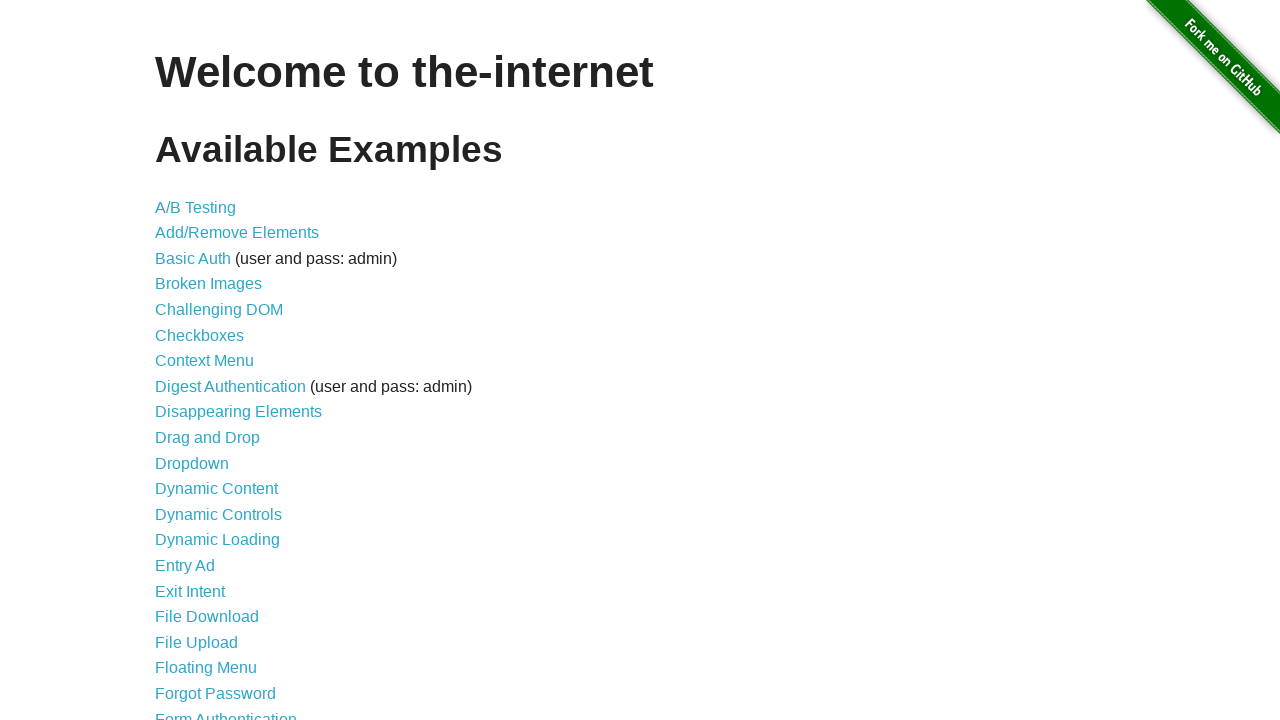

Sent ArrowDown key press to a link element on xpath=//li//a >> nth=0
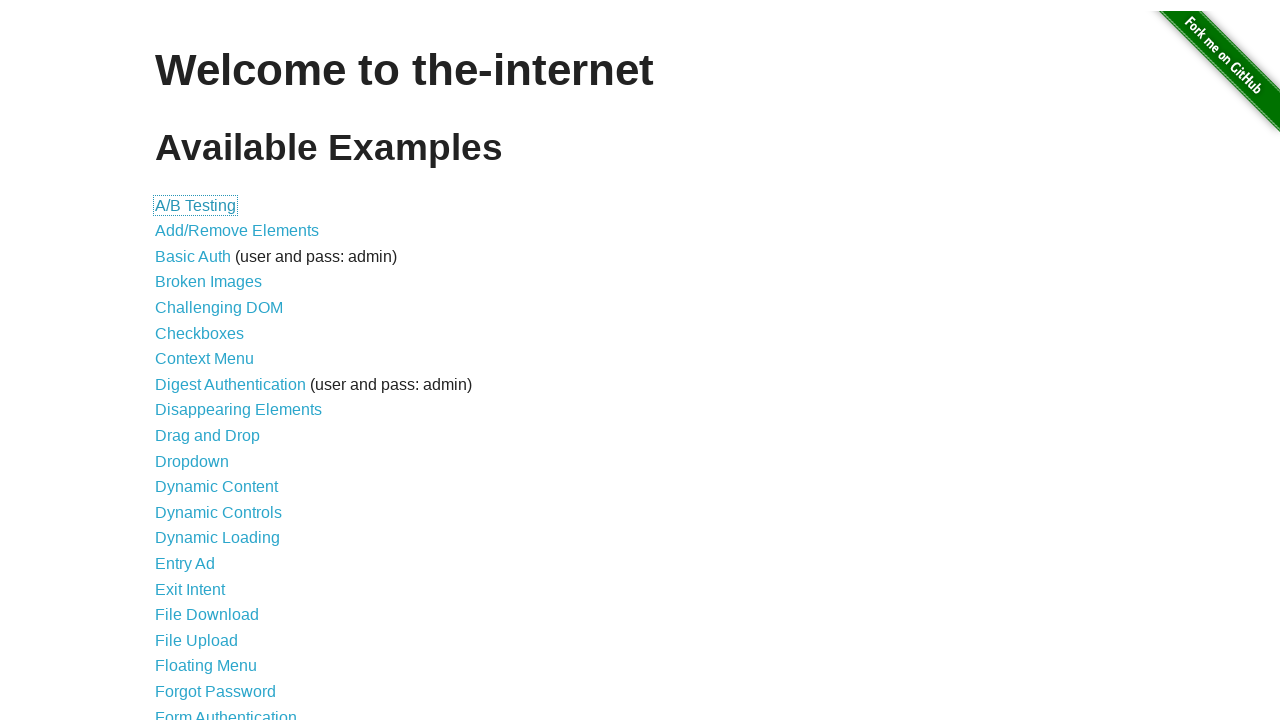

Waited 500ms for UI response
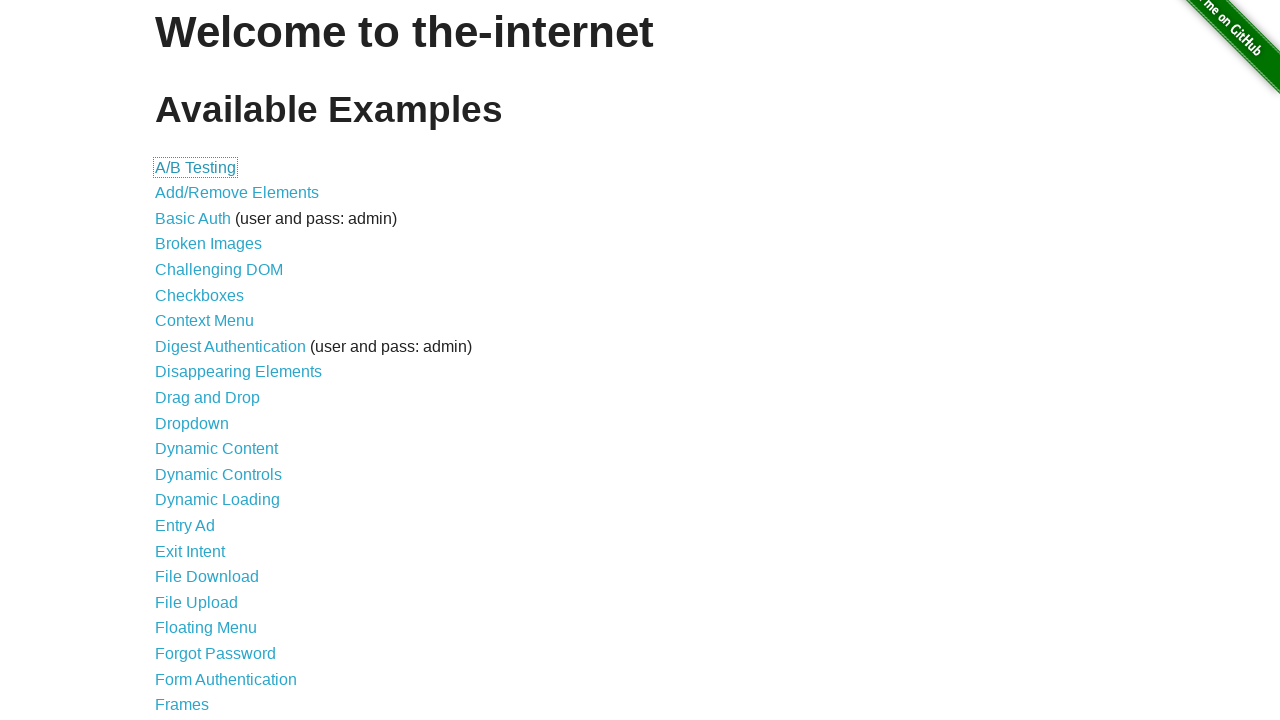

Sent ArrowDown key press to a link element on xpath=//li//a >> nth=1
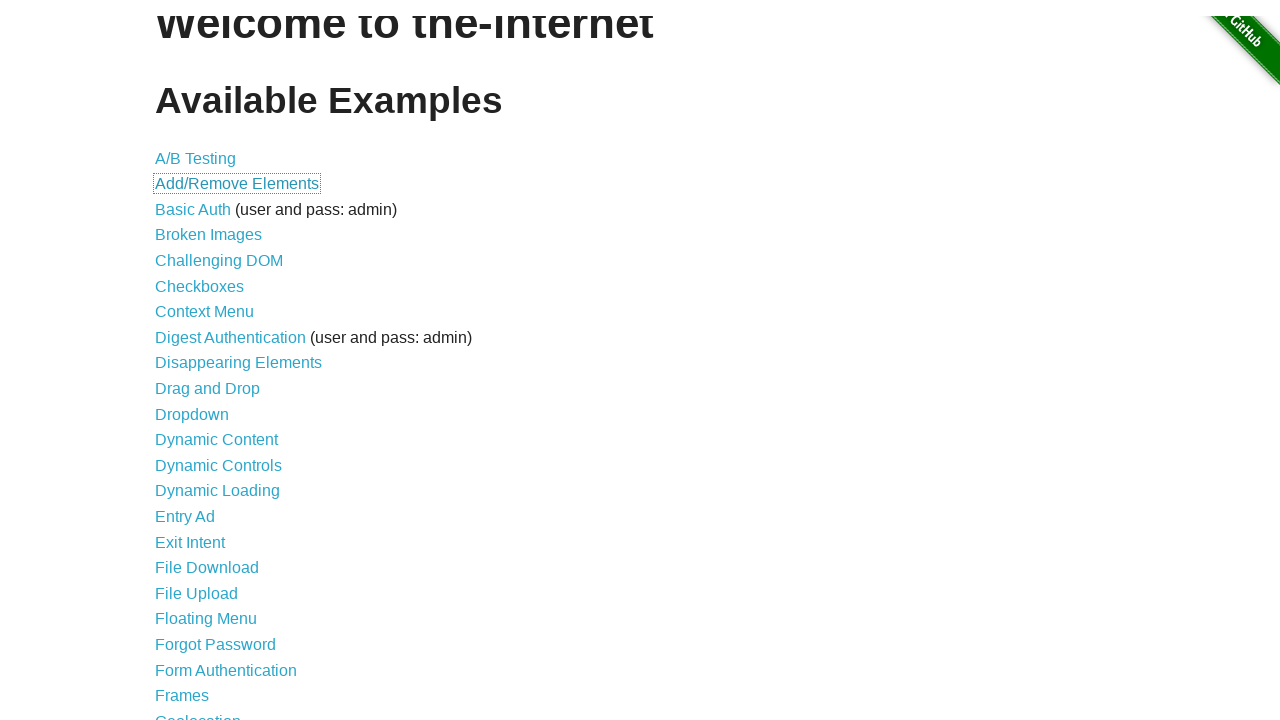

Waited 500ms for UI response
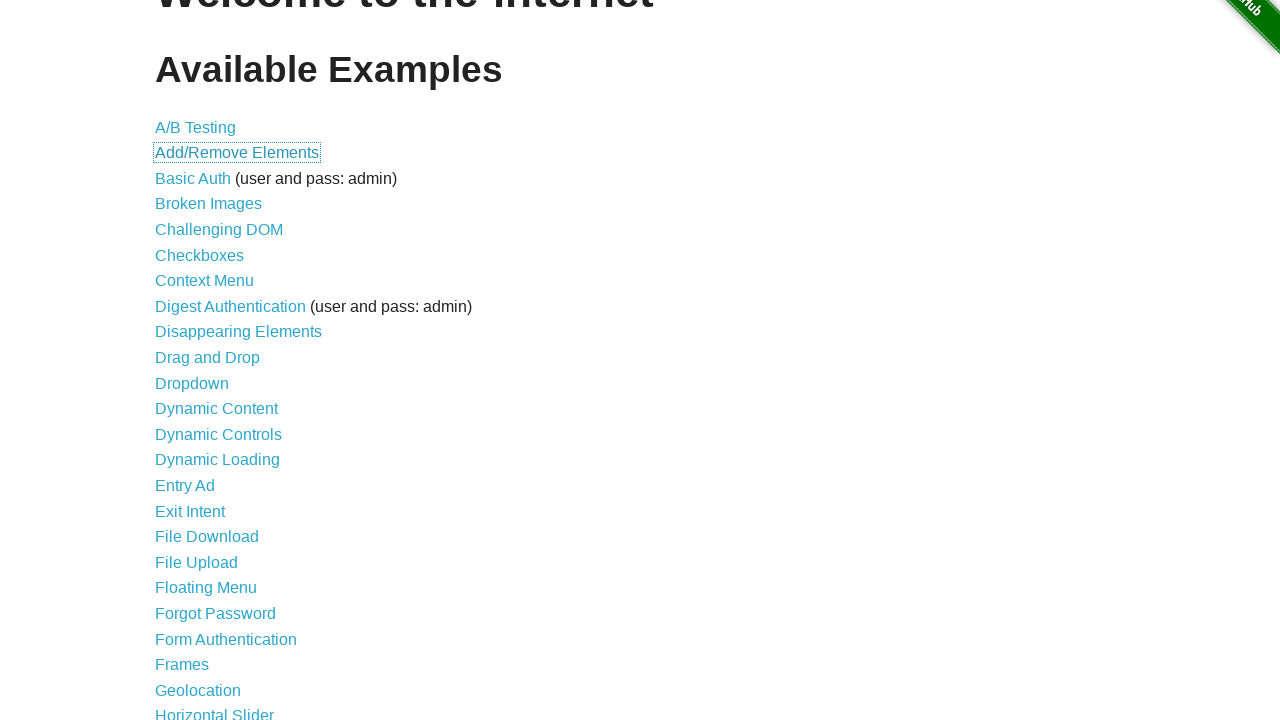

Sent ArrowDown key press to a link element on xpath=//li//a >> nth=2
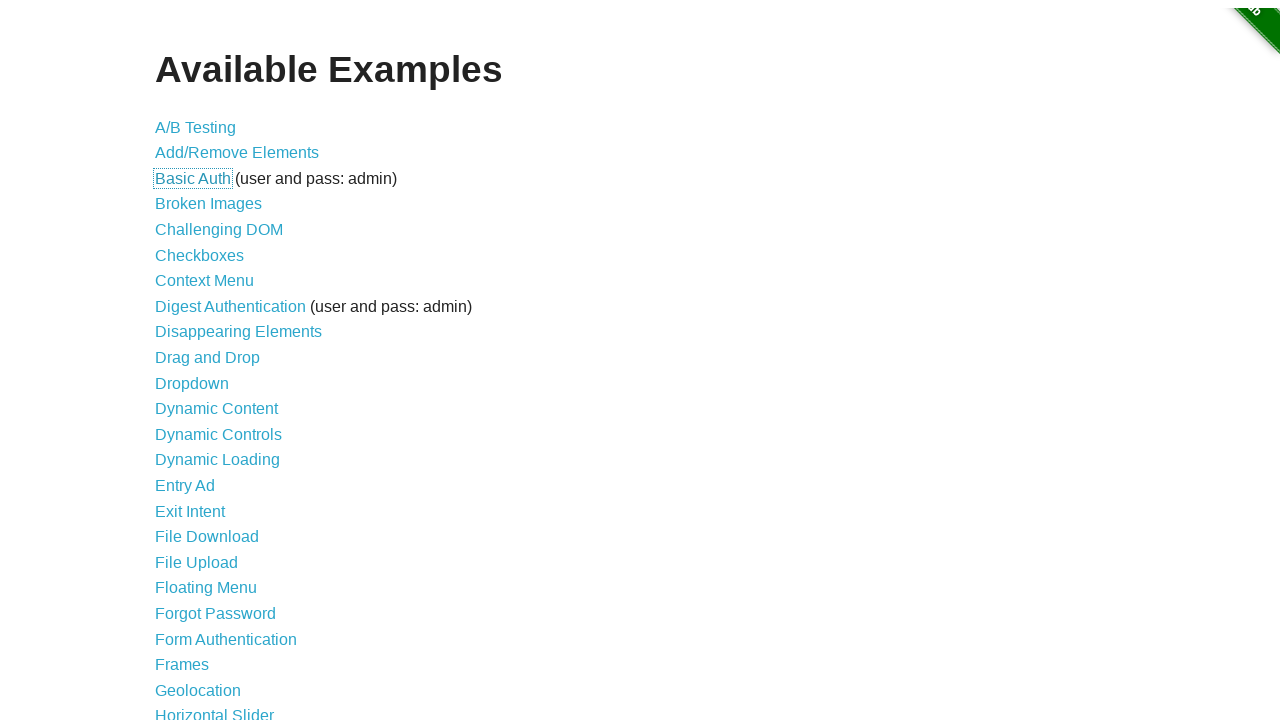

Waited 500ms for UI response
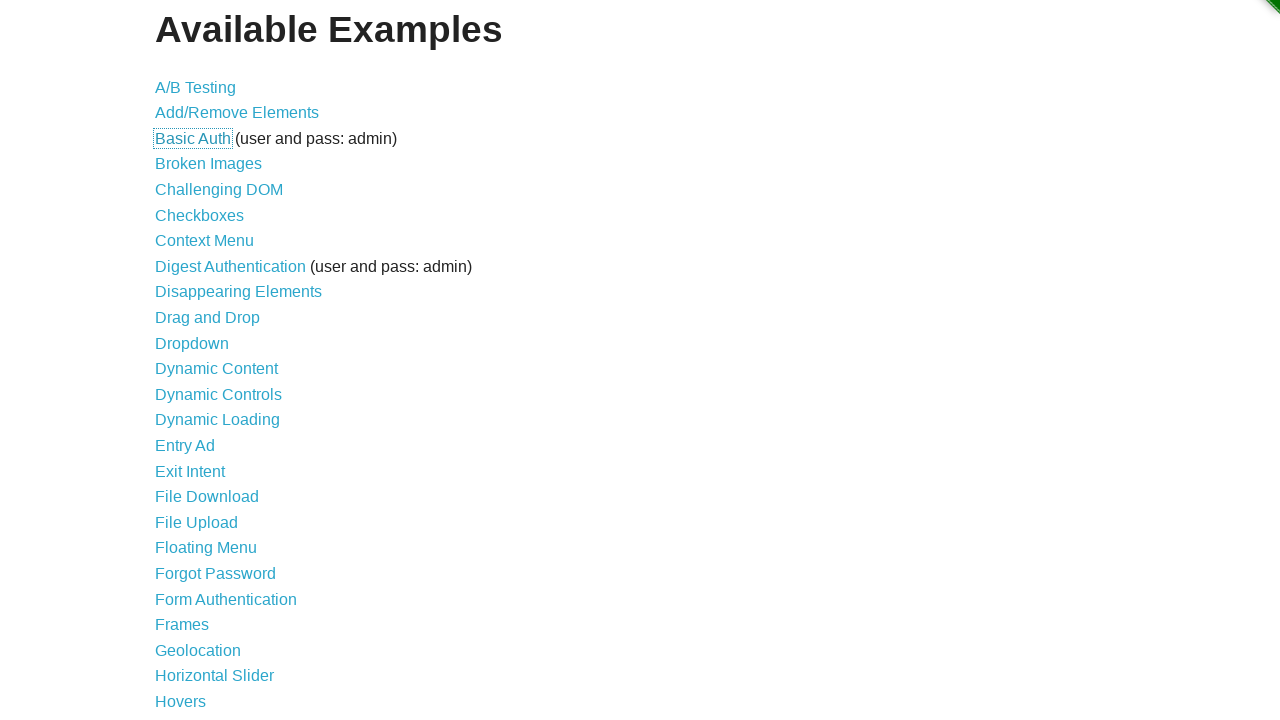

Sent ArrowDown key press to a link element on xpath=//li//a >> nth=3
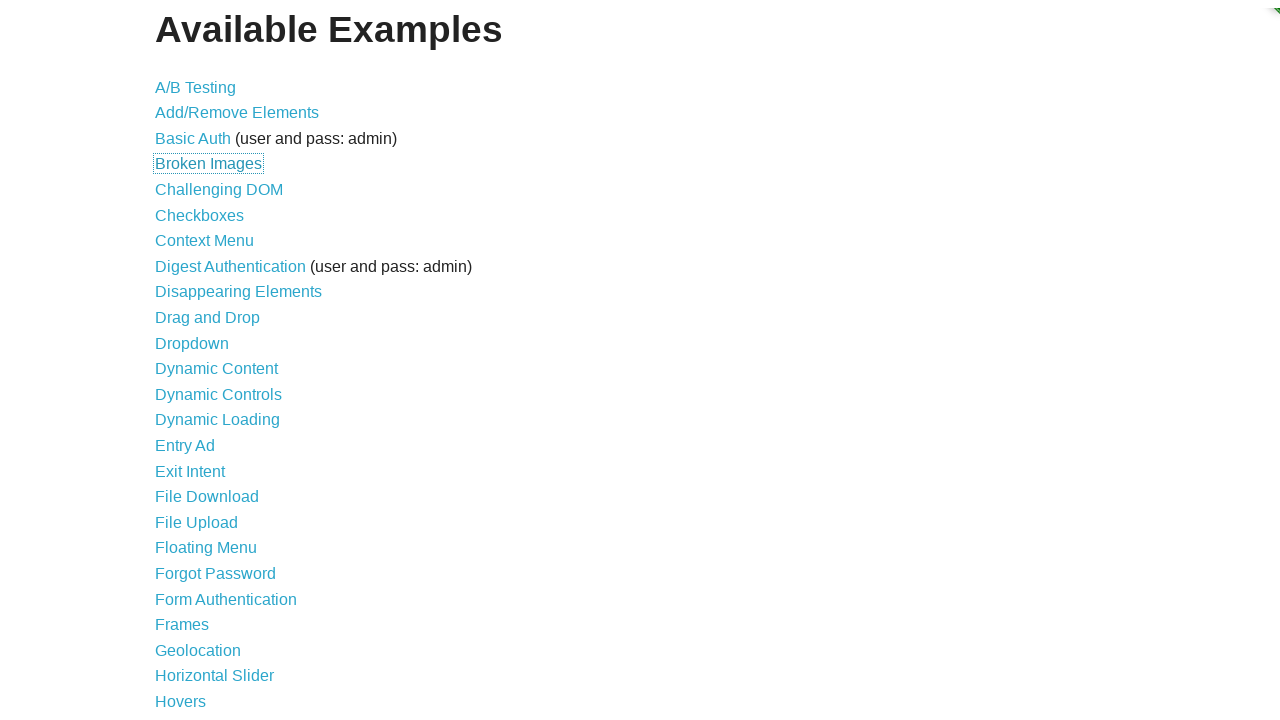

Waited 500ms for UI response
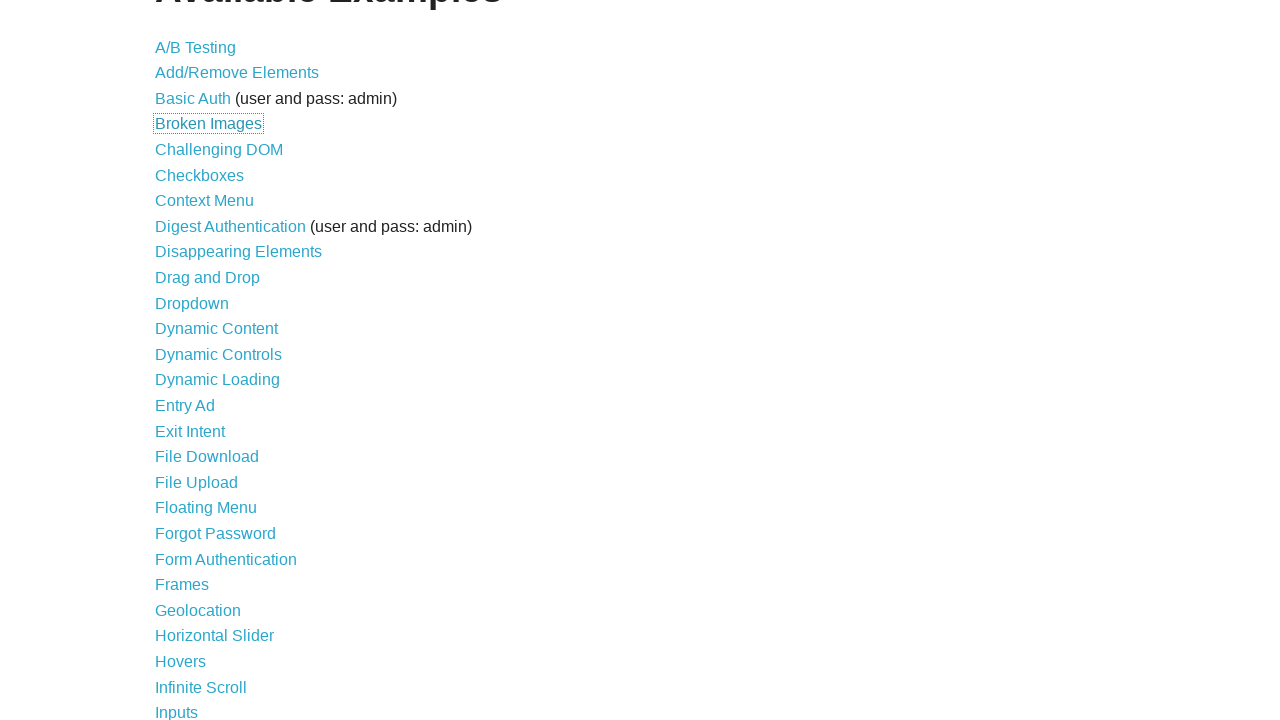

Sent ArrowDown key press to a link element on xpath=//li//a >> nth=4
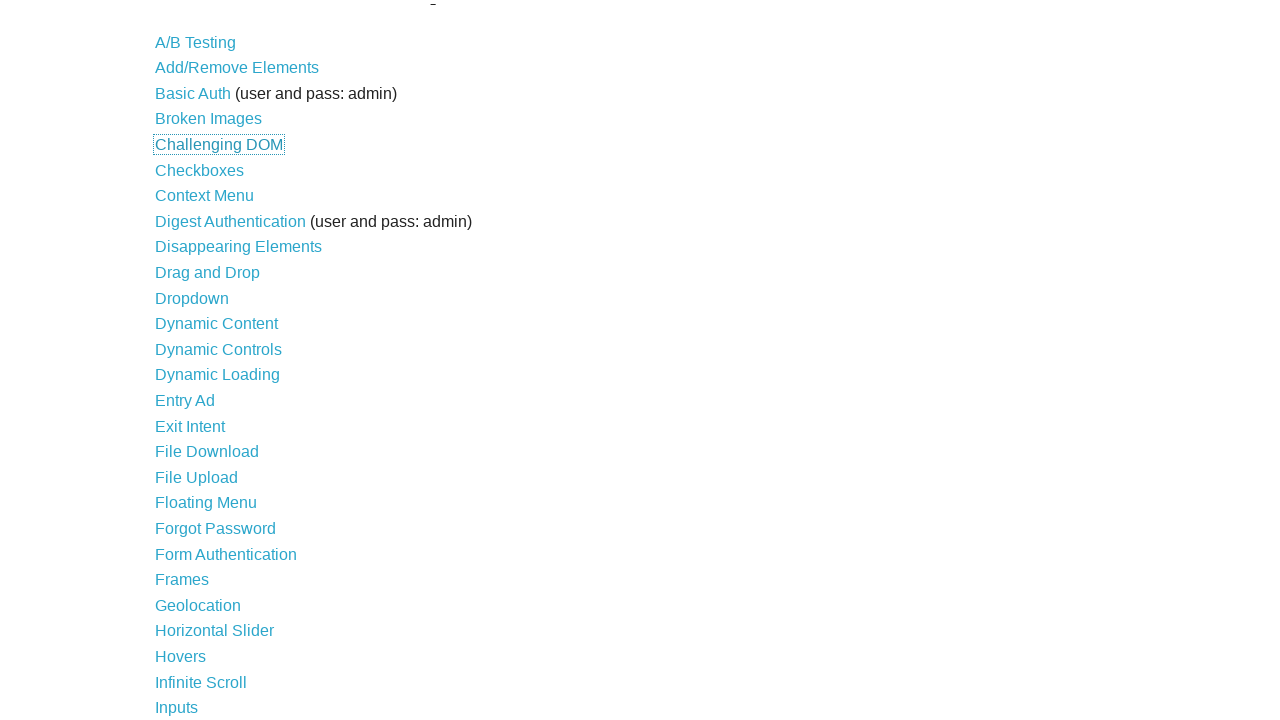

Waited 500ms for UI response
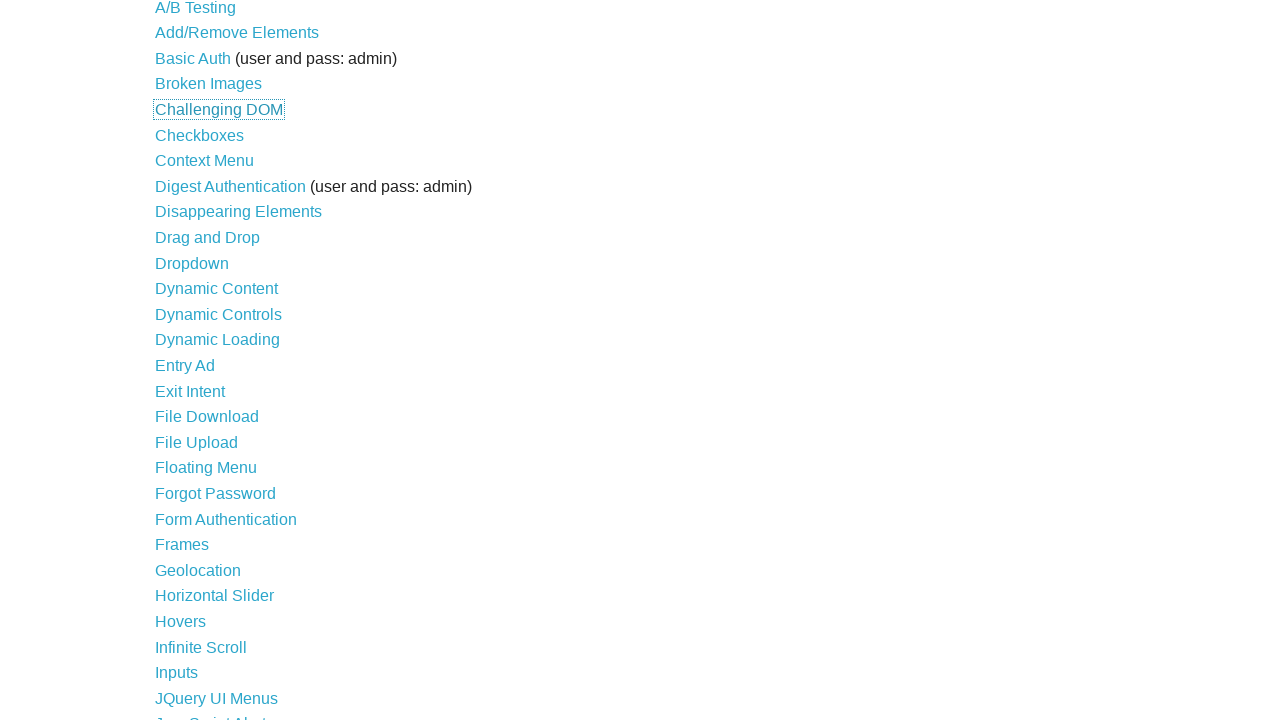

Sent ArrowDown key press to a link element on xpath=//li//a >> nth=5
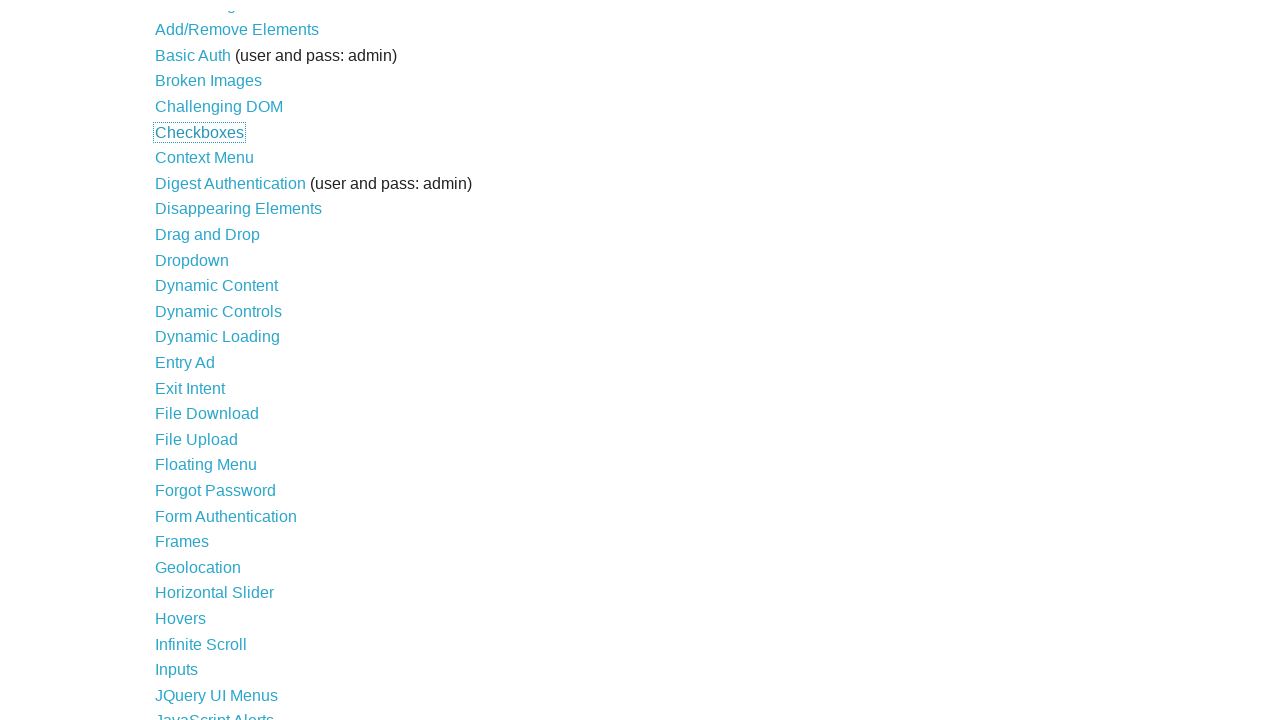

Waited 500ms for UI response
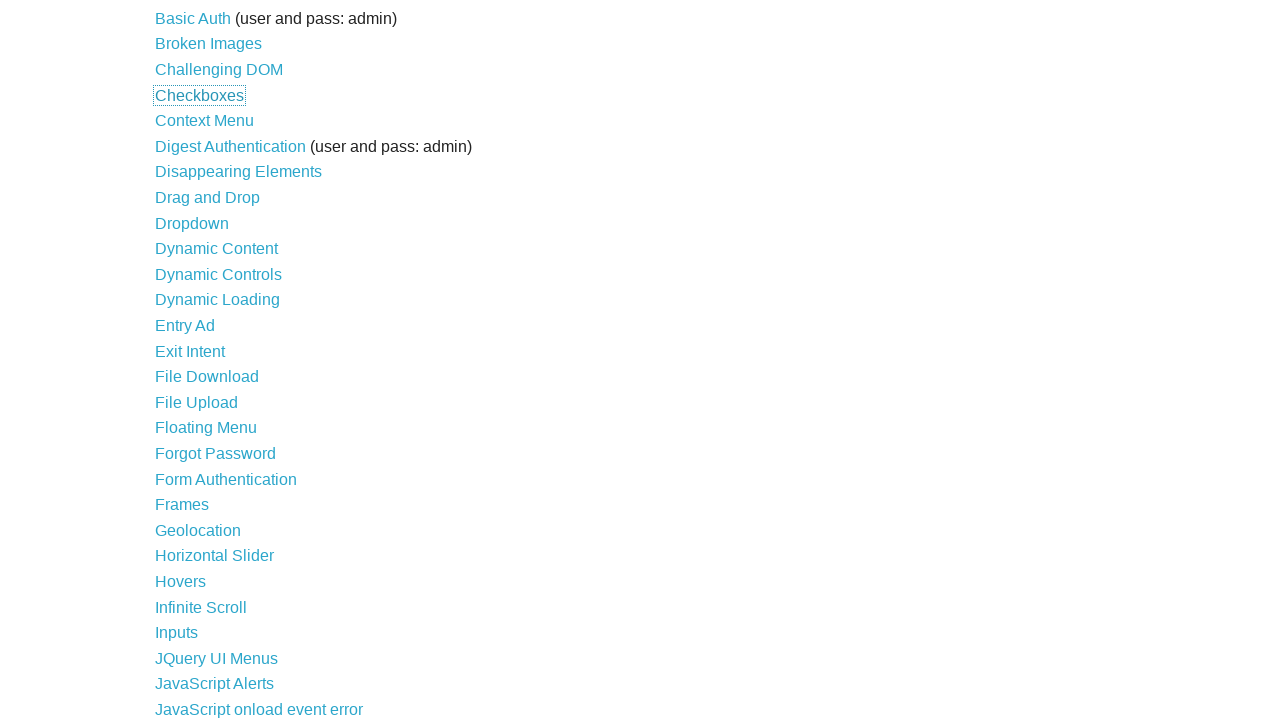

Sent ArrowDown key press to a link element on xpath=//li//a >> nth=6
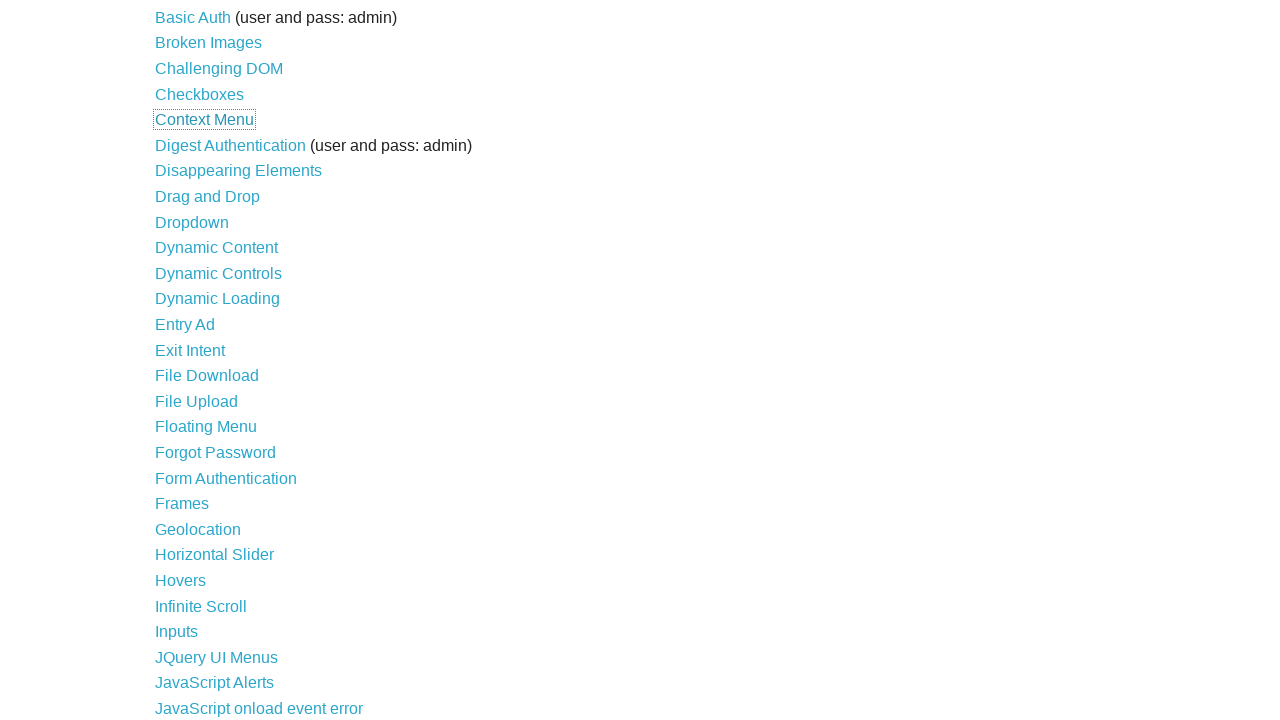

Waited 500ms for UI response
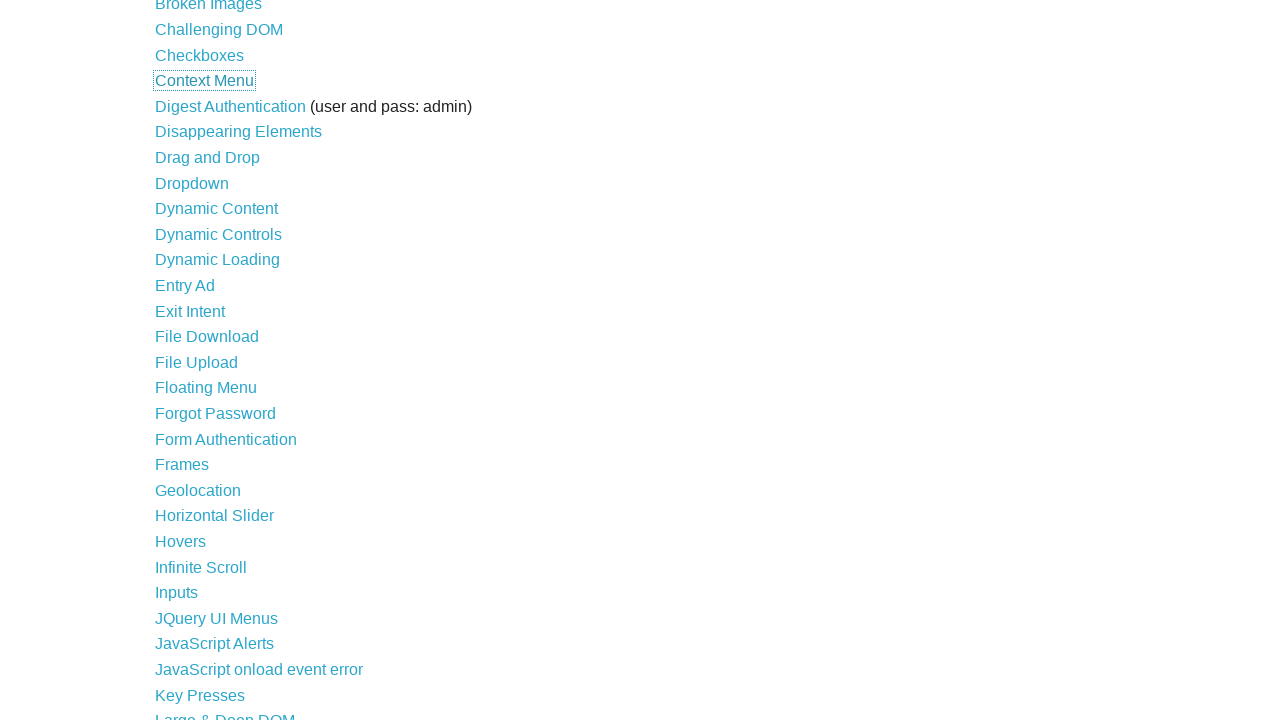

Sent ArrowDown key press to a link element on xpath=//li//a >> nth=7
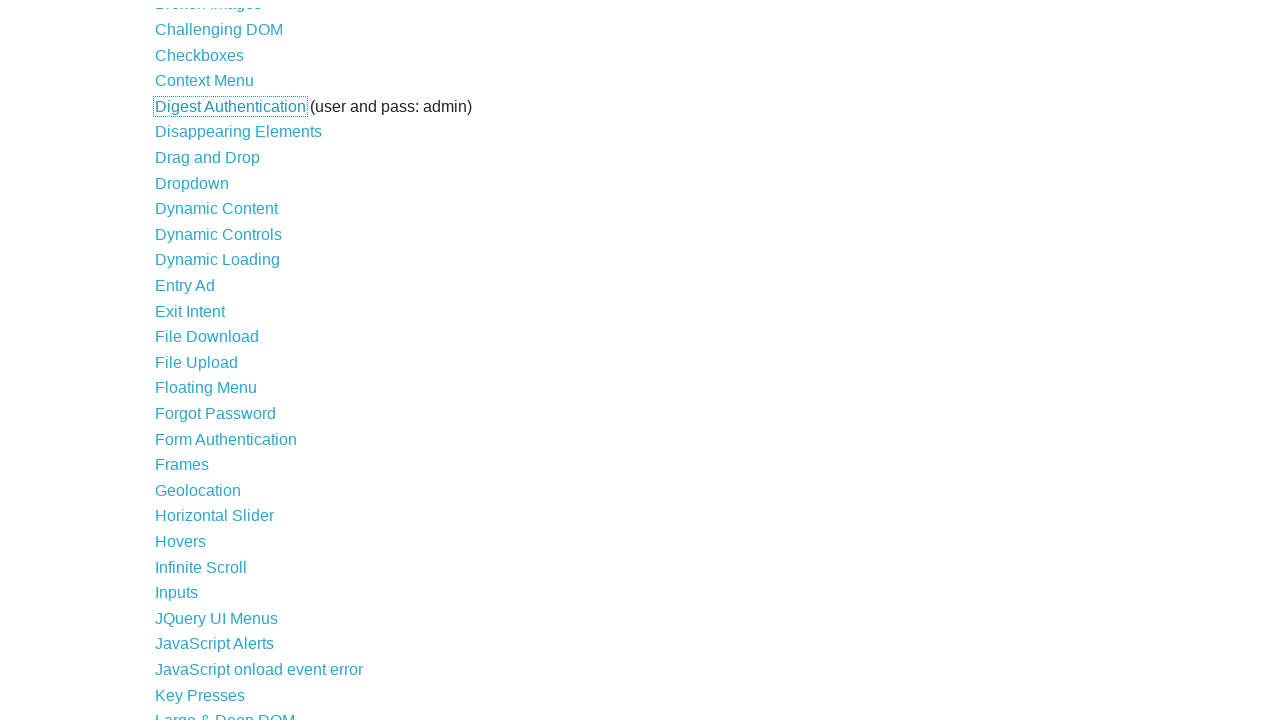

Waited 500ms for UI response
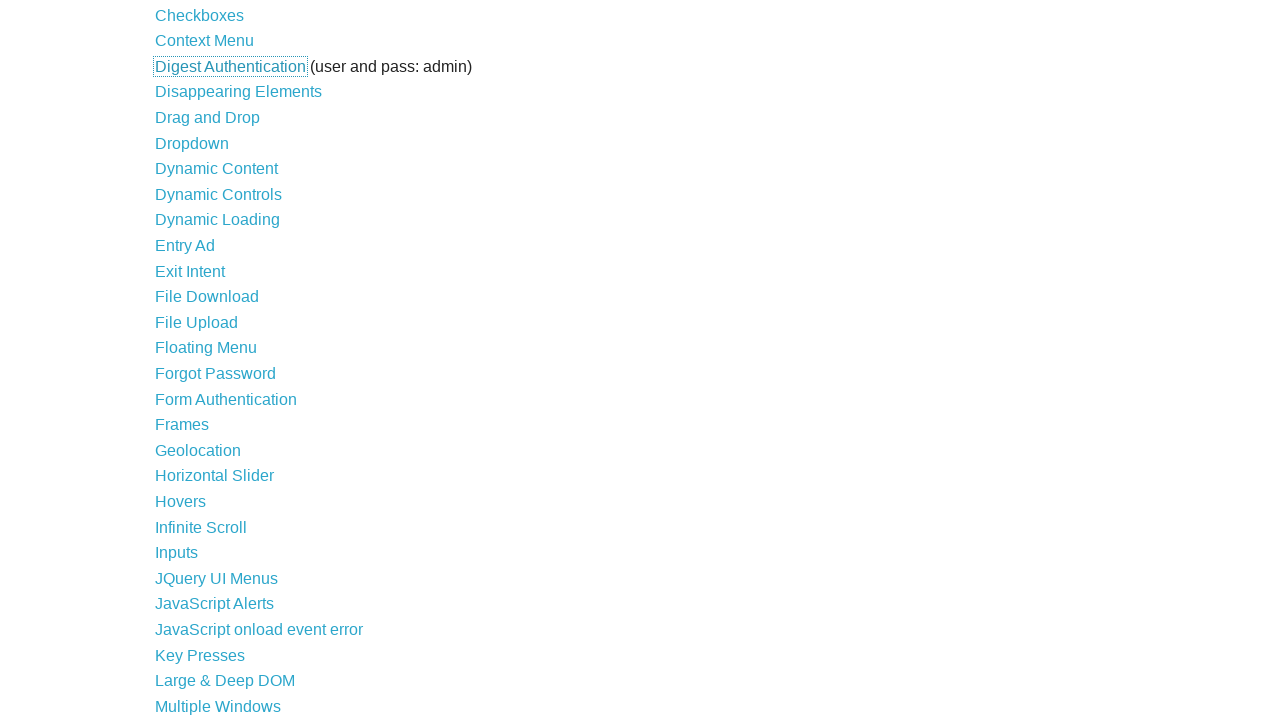

Sent ArrowDown key press to a link element on xpath=//li//a >> nth=8
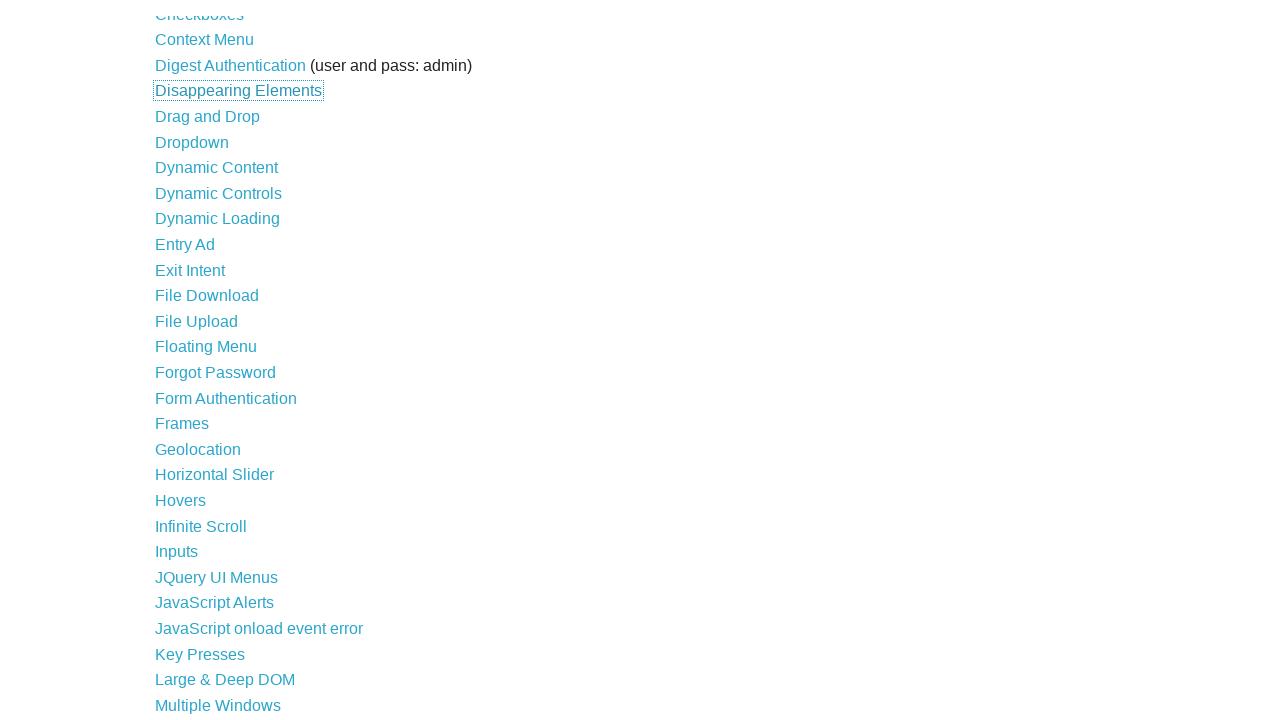

Waited 500ms for UI response
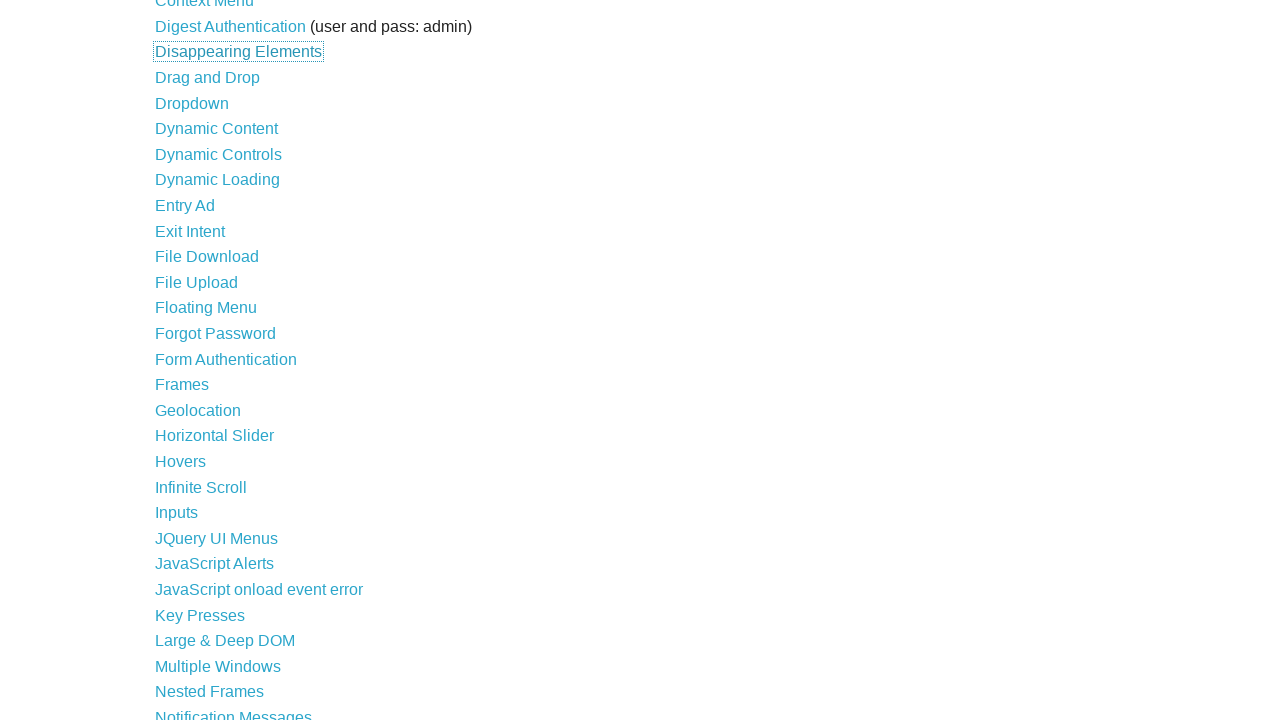

Sent ArrowDown key press to a link element on xpath=//li//a >> nth=9
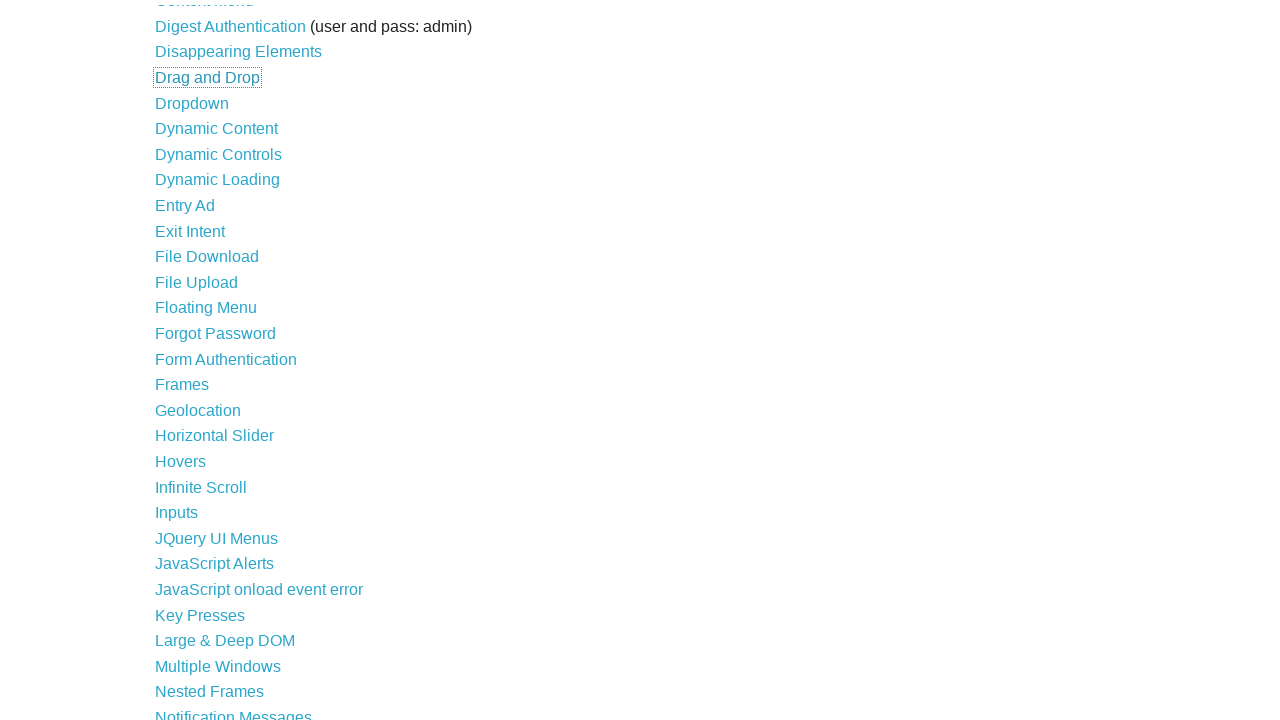

Waited 500ms for UI response
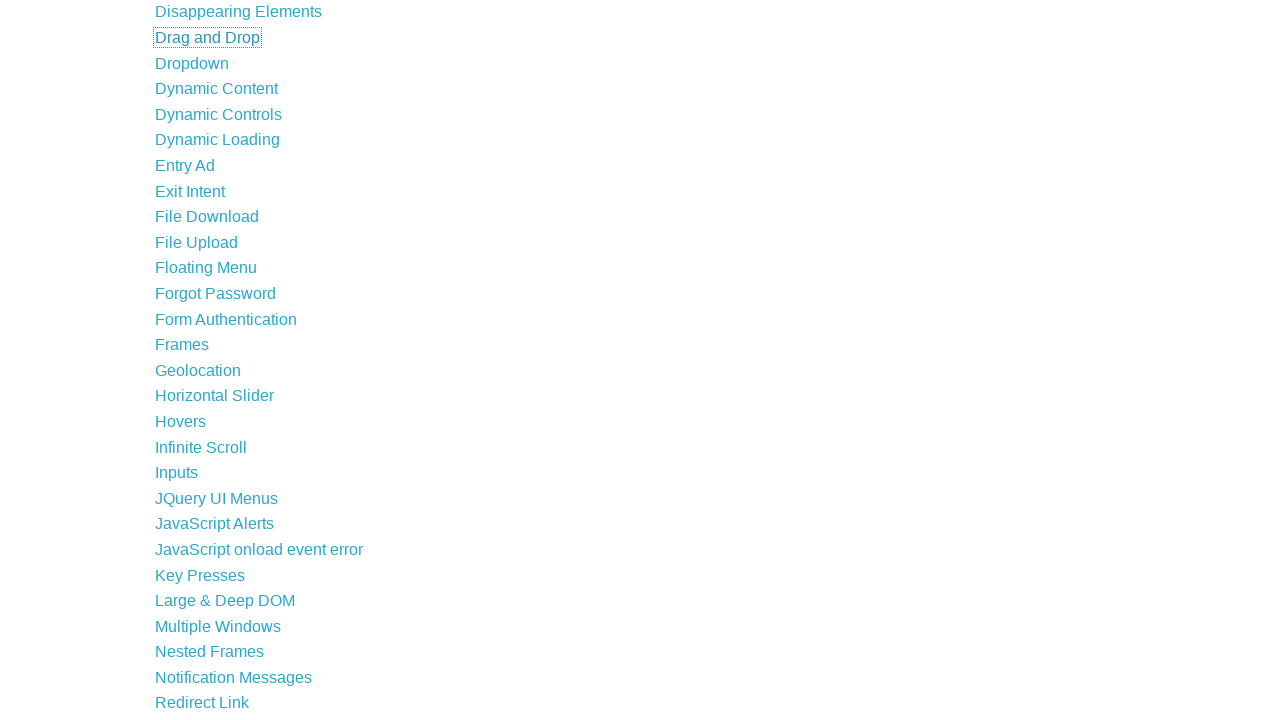

Sent ArrowDown key press to a link element on xpath=//li//a >> nth=10
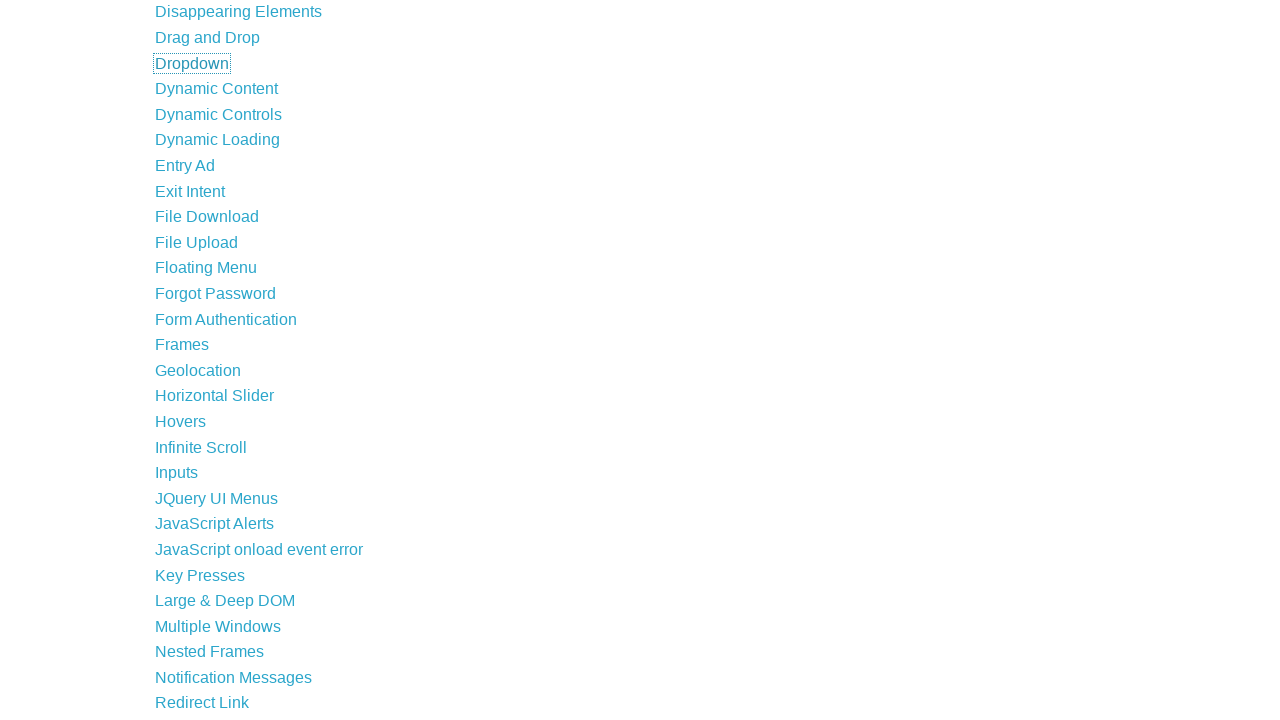

Waited 500ms for UI response
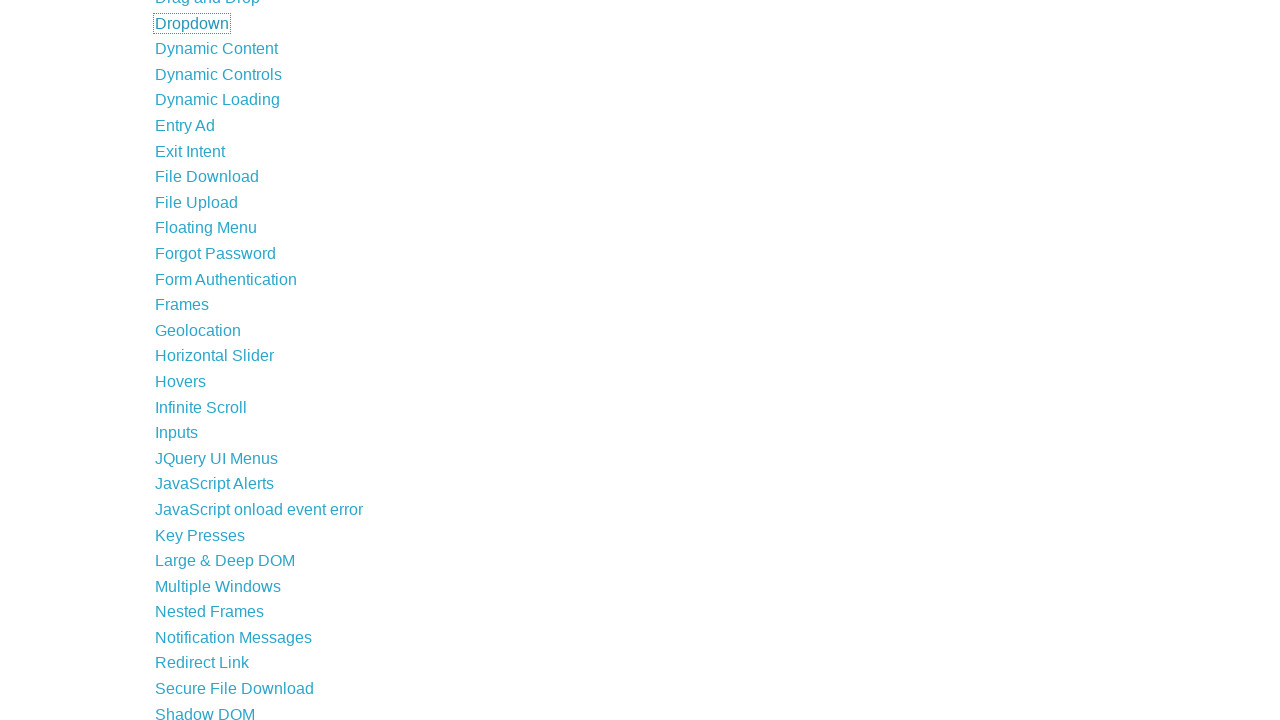

Sent ArrowDown key press to a link element on xpath=//li//a >> nth=11
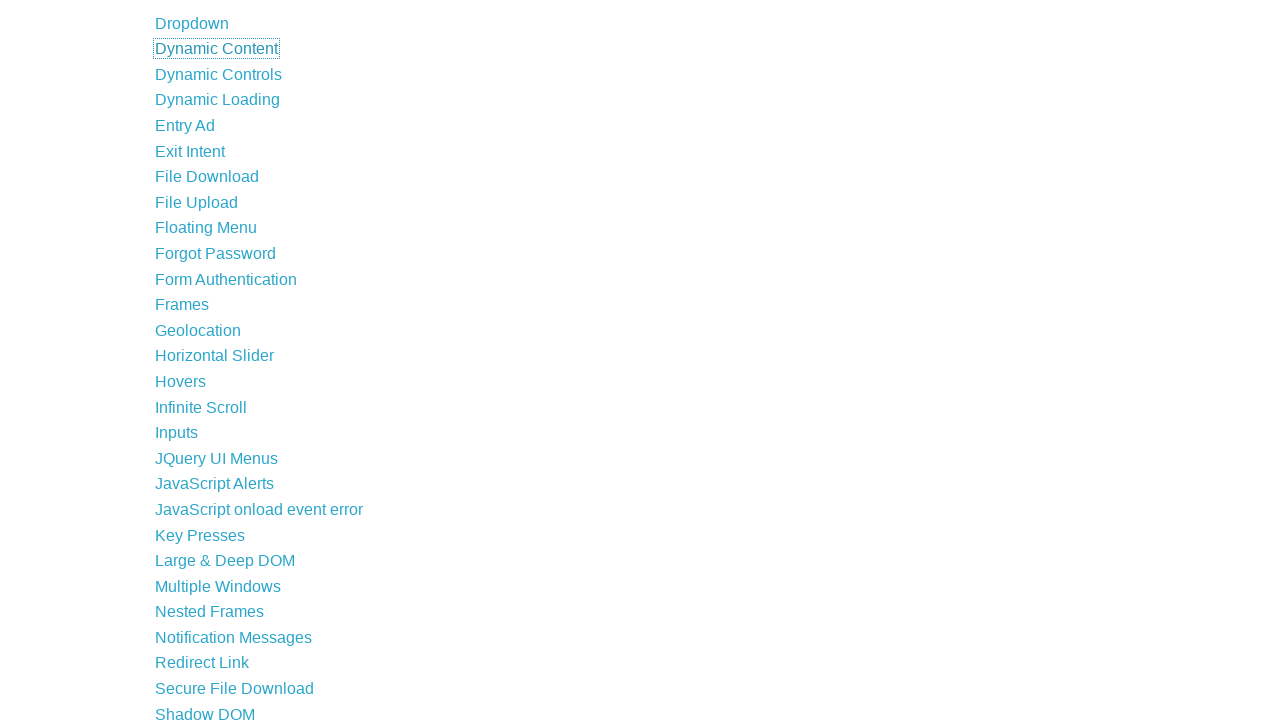

Waited 500ms for UI response
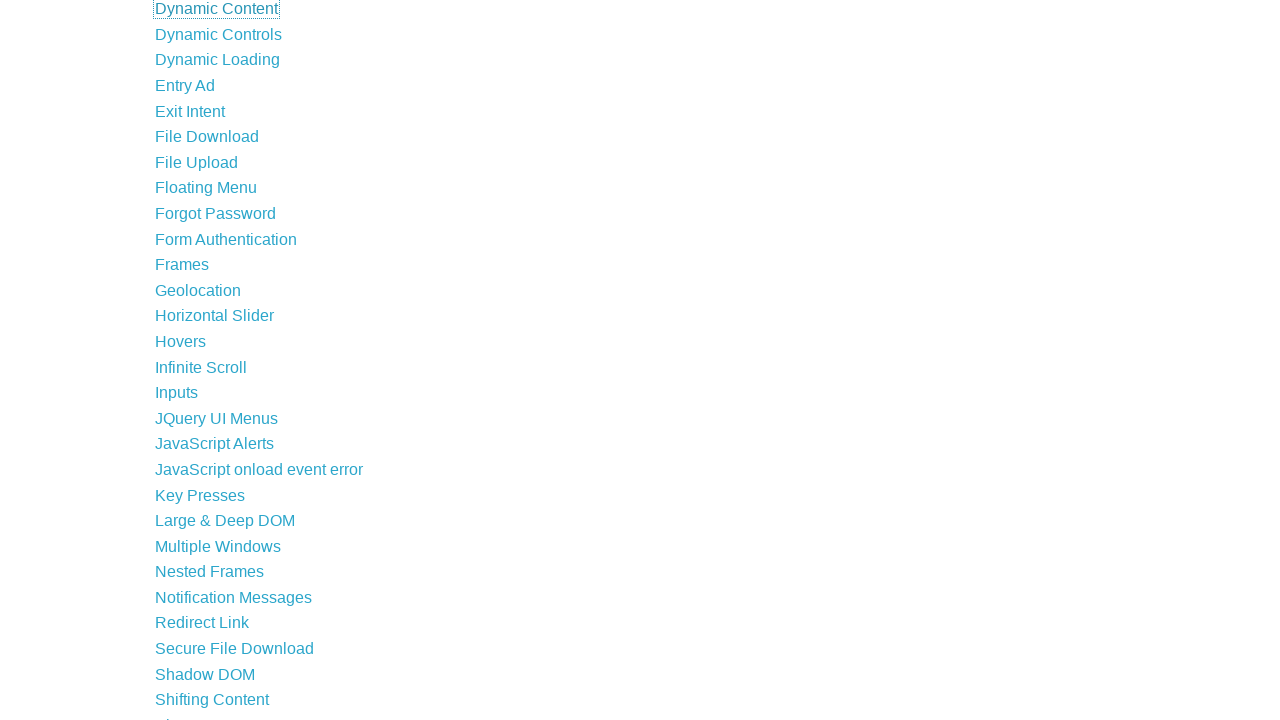

Sent ArrowDown key press to a link element on xpath=//li//a >> nth=12
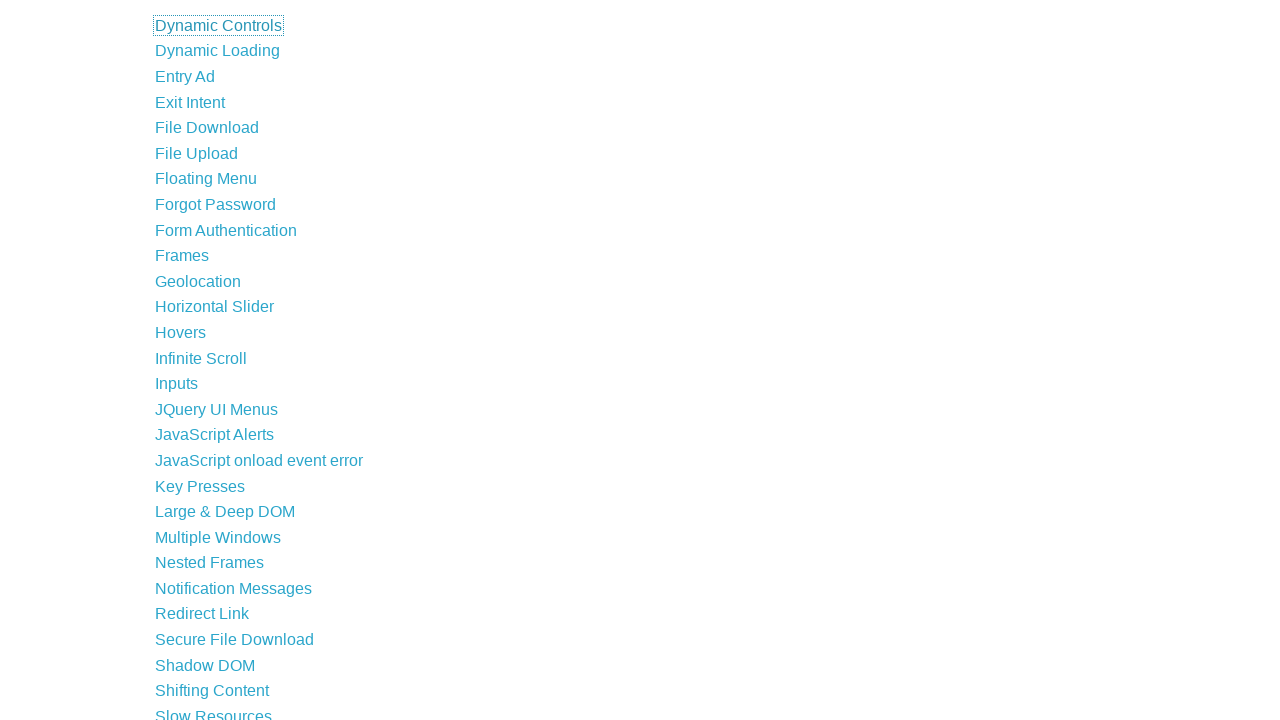

Waited 500ms for UI response
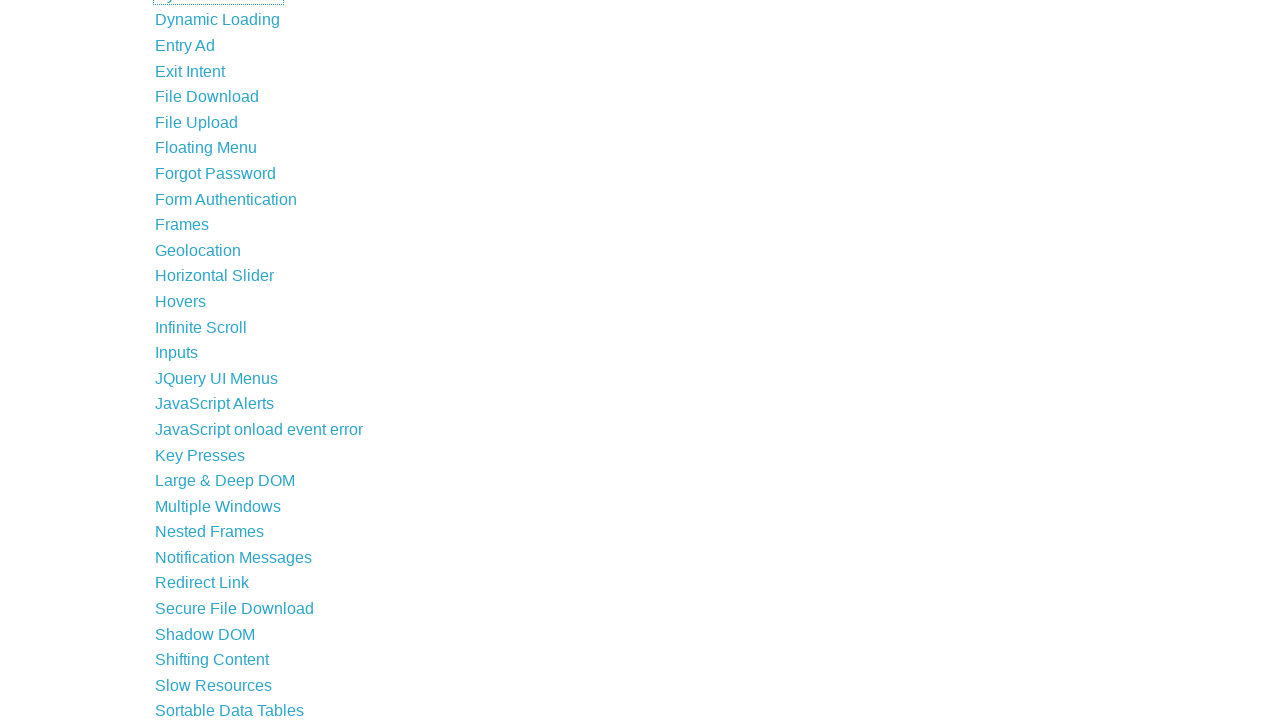

Sent ArrowDown key press to a link element on xpath=//li//a >> nth=13
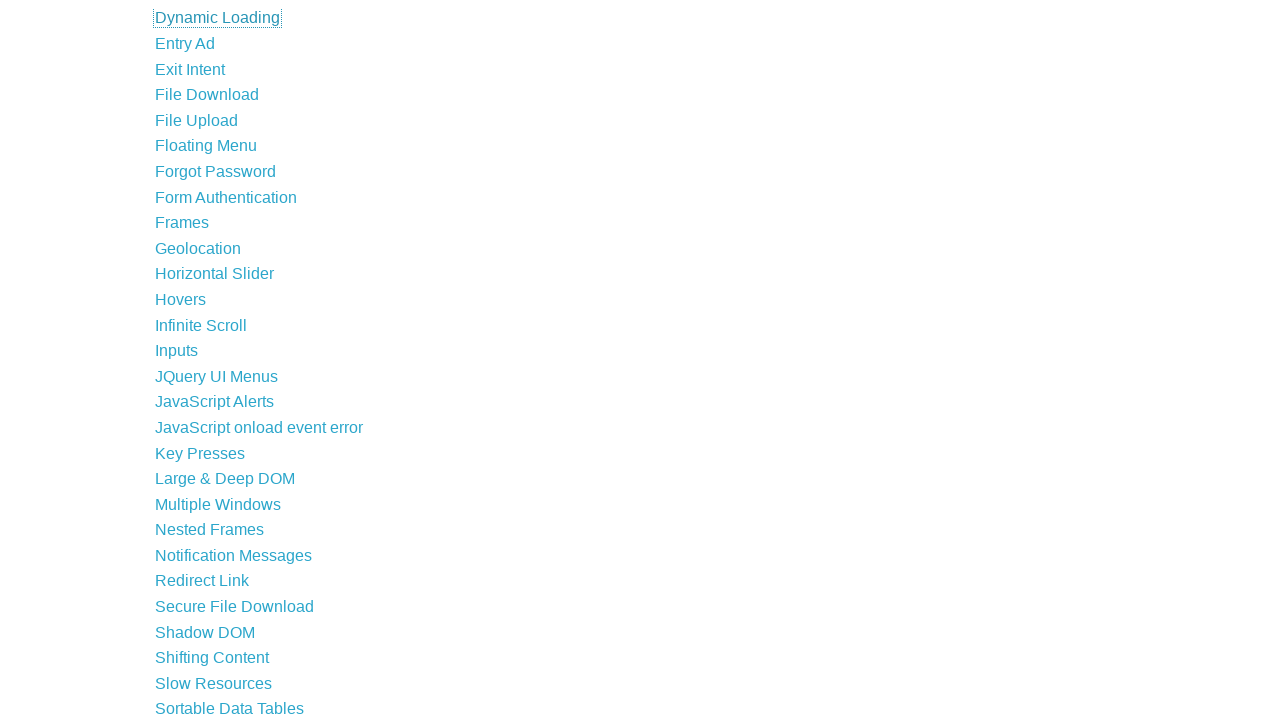

Waited 500ms for UI response
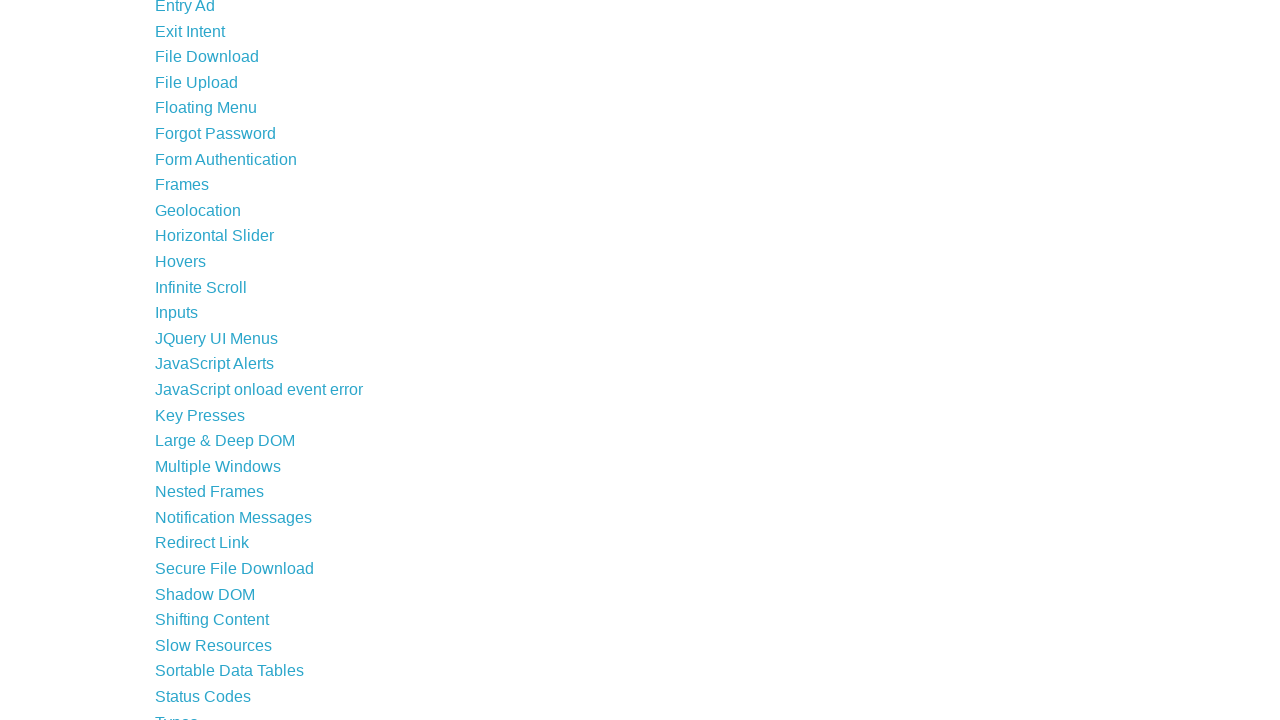

Sent ArrowDown key press to a link element on xpath=//li//a >> nth=14
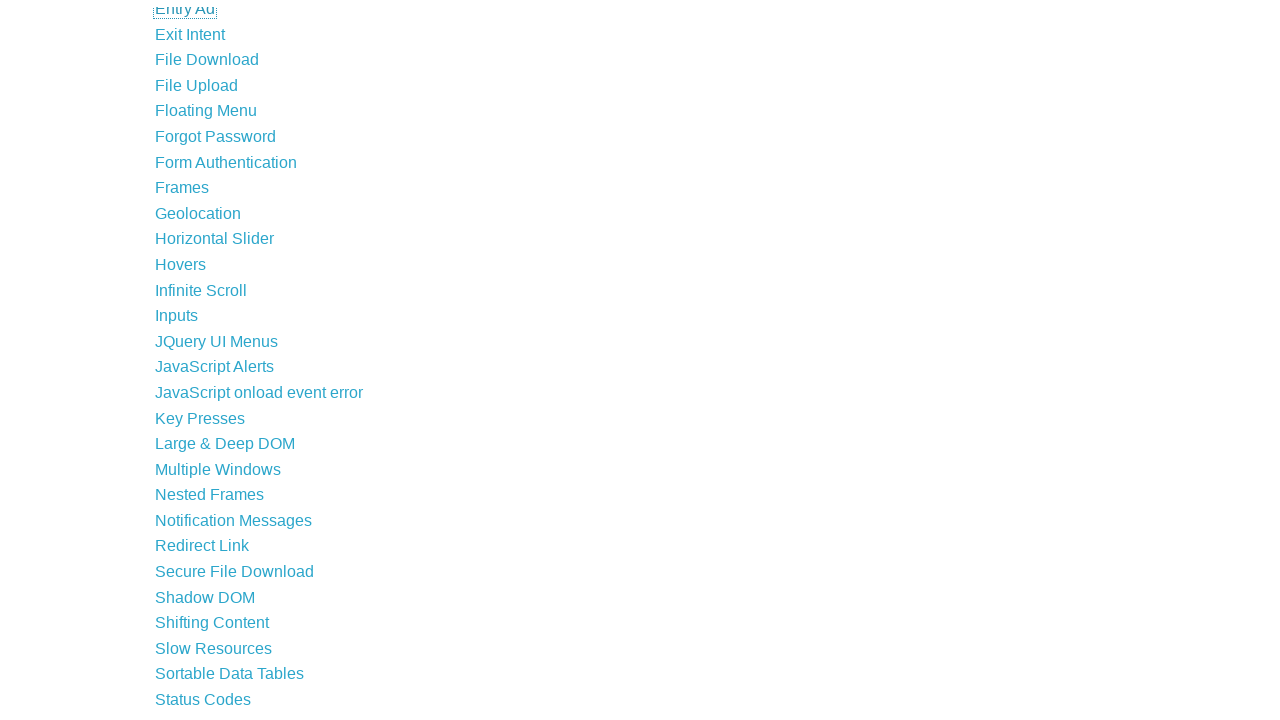

Waited 500ms for UI response
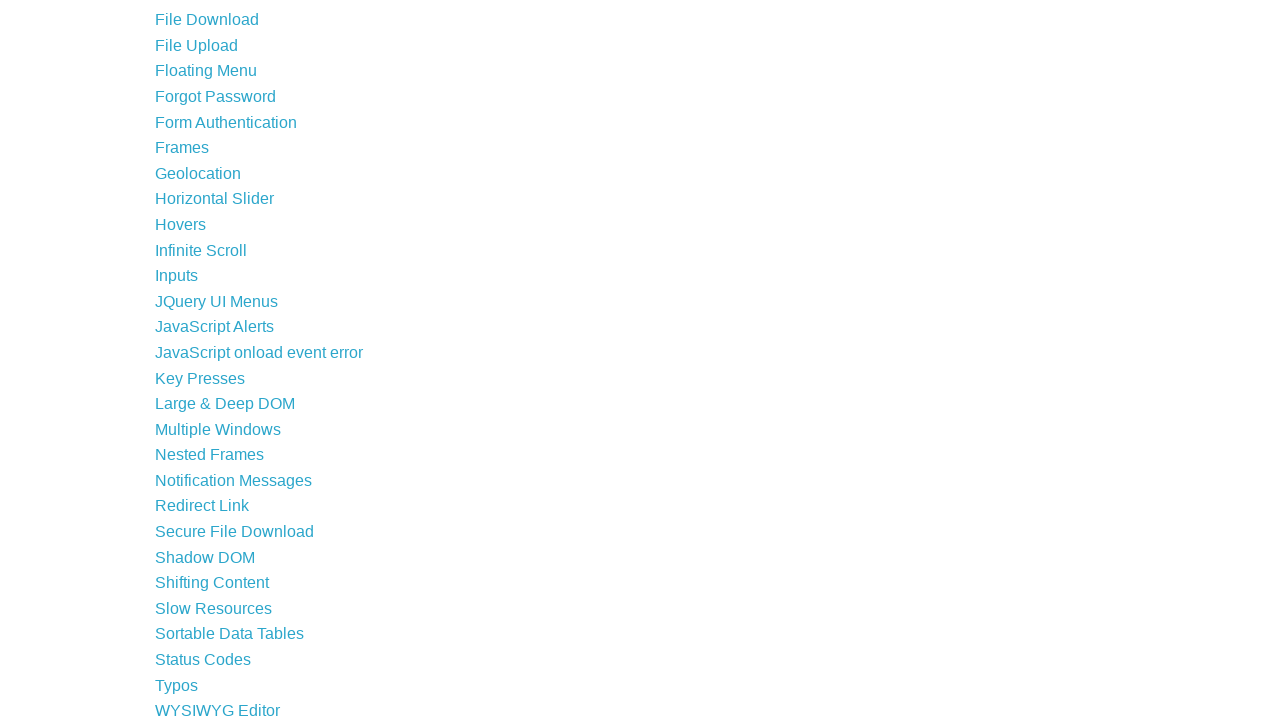

Sent ArrowDown key press to a link element on xpath=//li//a >> nth=15
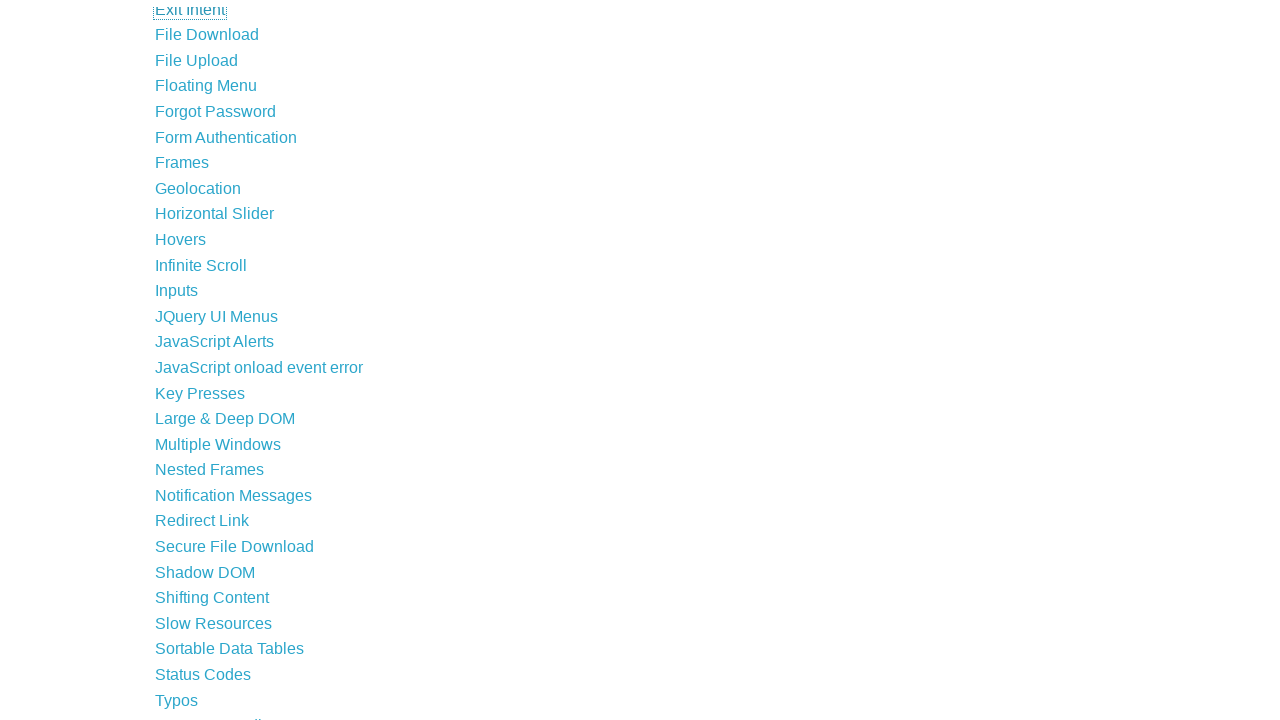

Waited 500ms for UI response
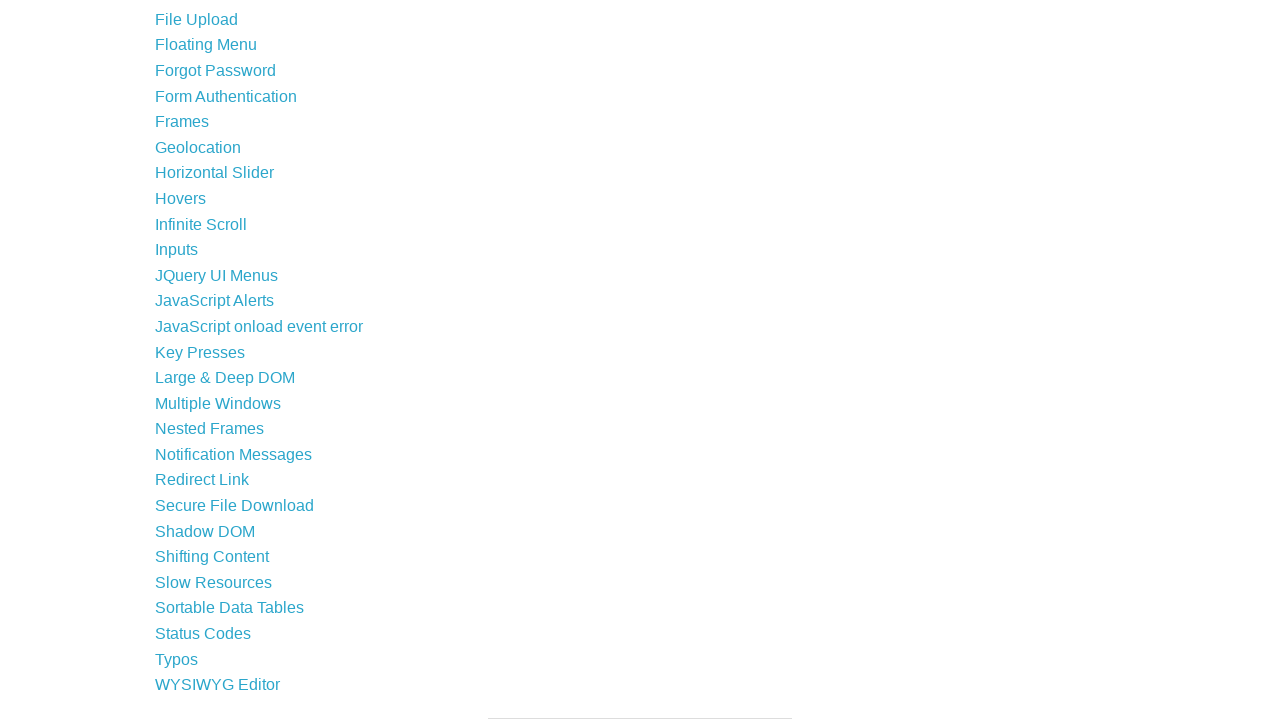

Sent ArrowDown key press to a link element on xpath=//li//a >> nth=16
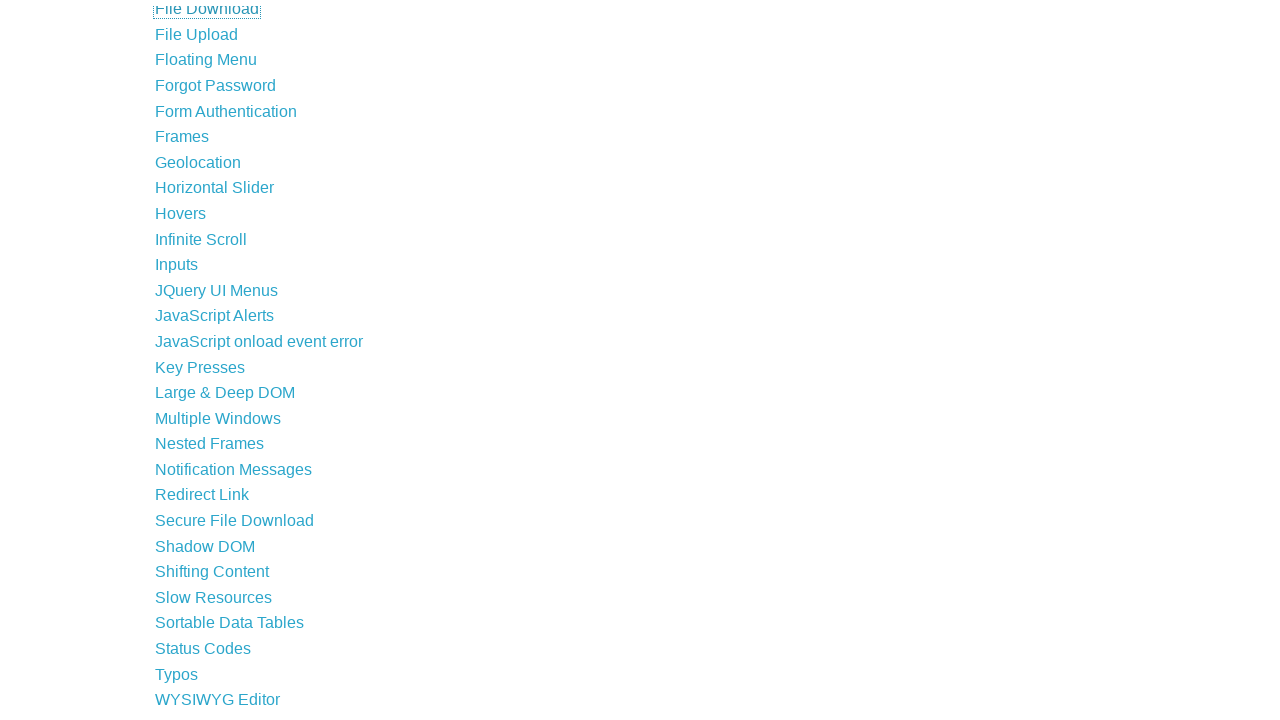

Waited 500ms for UI response
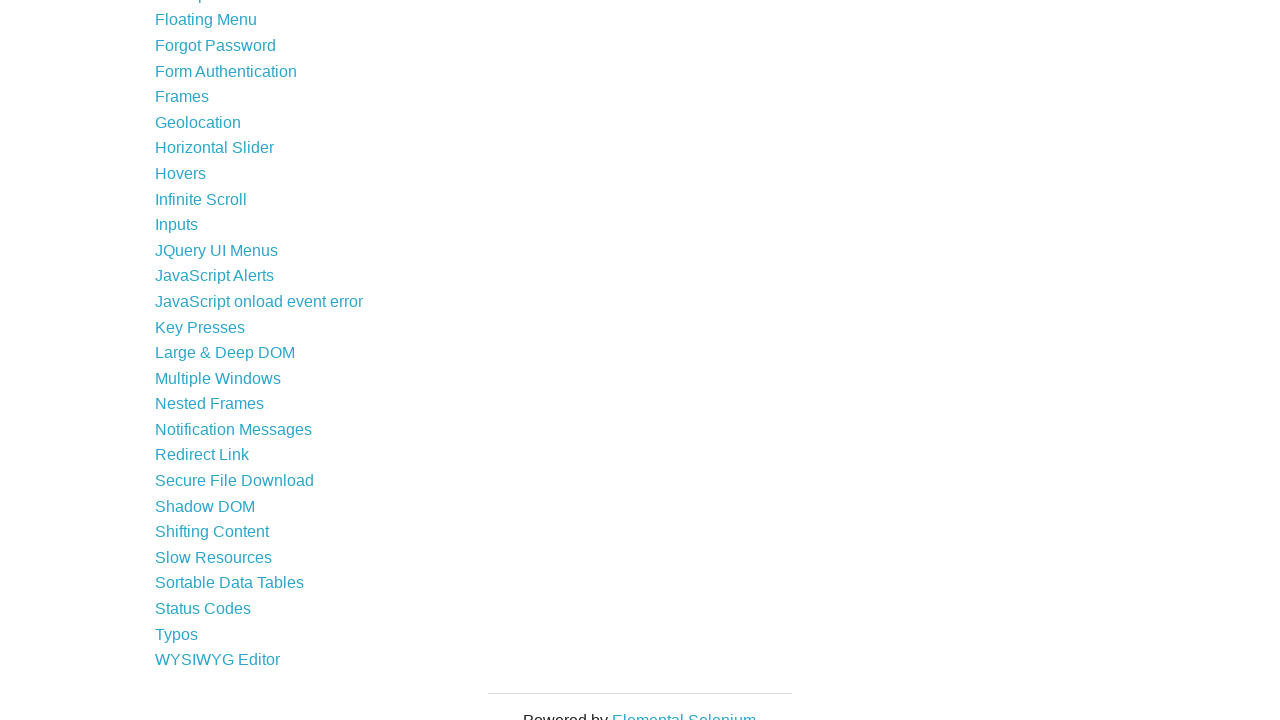

Sent ArrowDown key press to a link element on xpath=//li//a >> nth=17
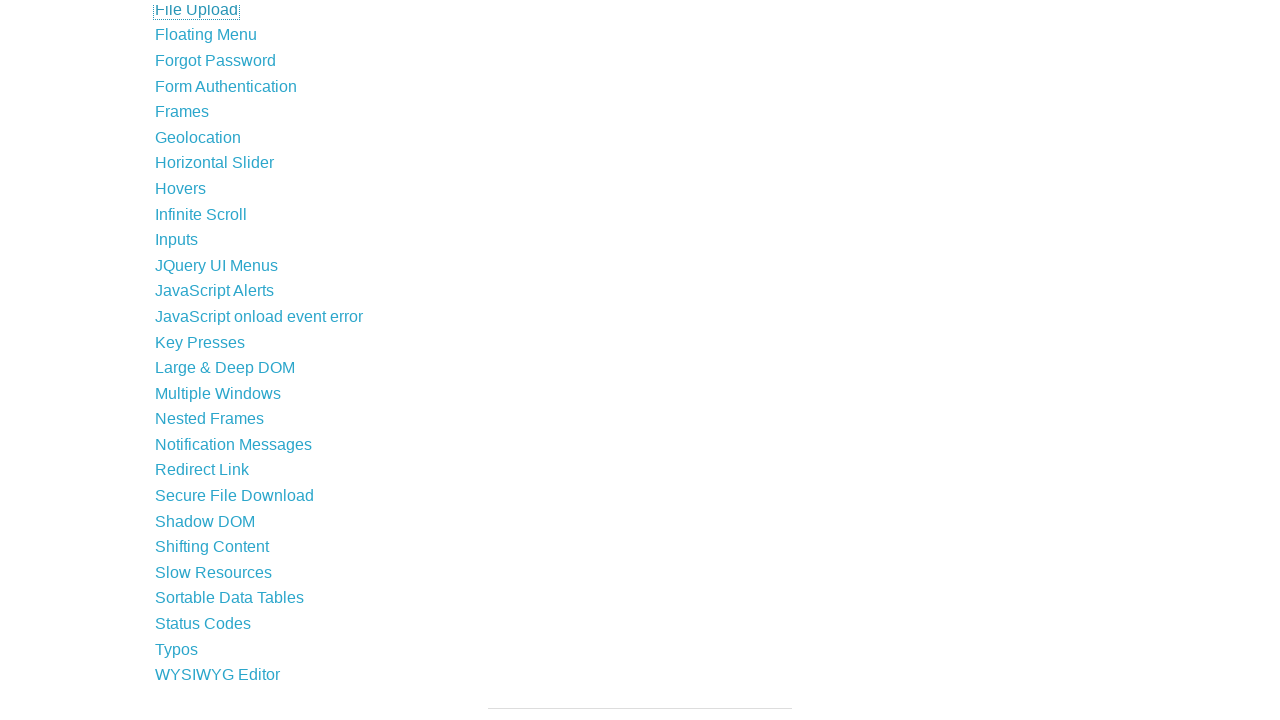

Waited 500ms for UI response
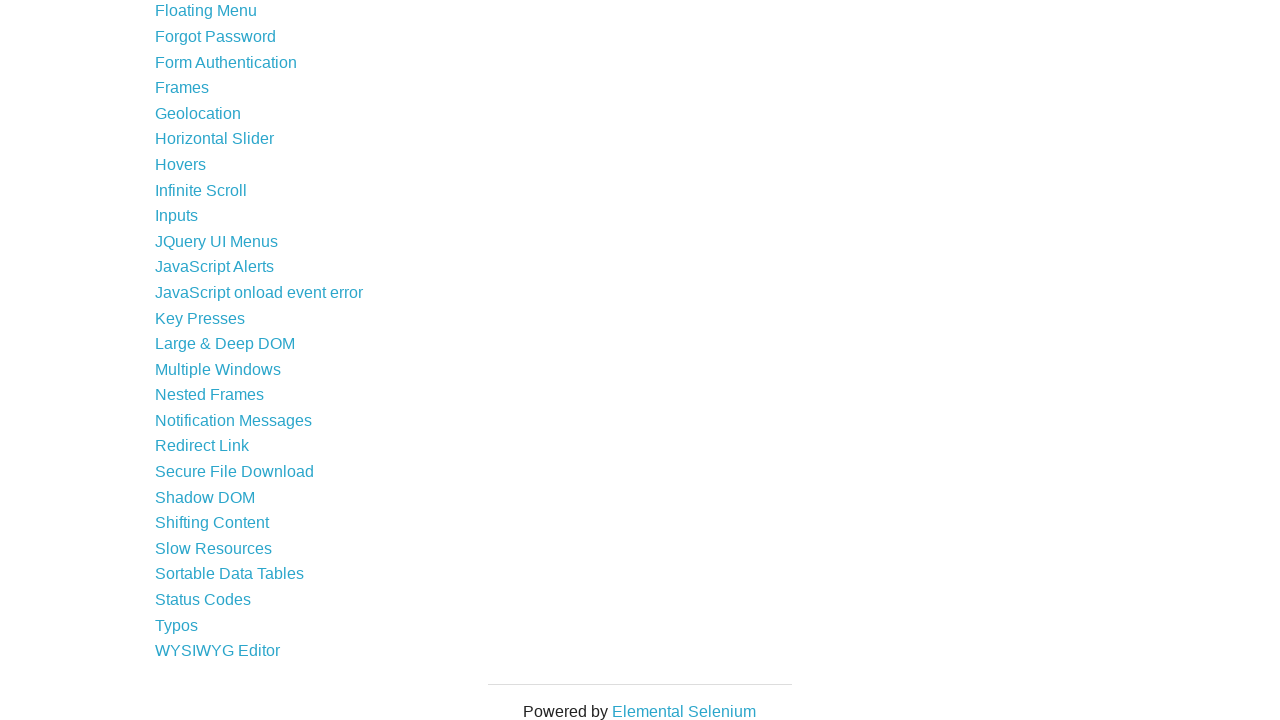

Sent ArrowDown key press to a link element on xpath=//li//a >> nth=18
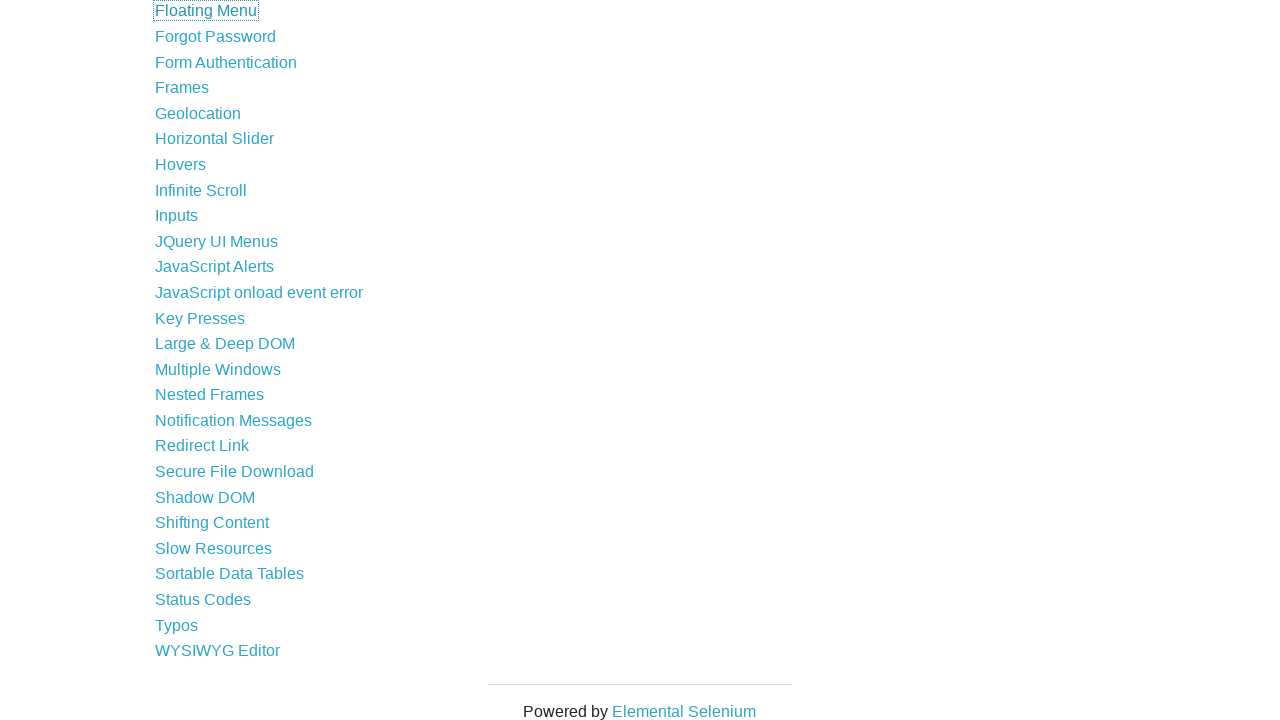

Waited 500ms for UI response
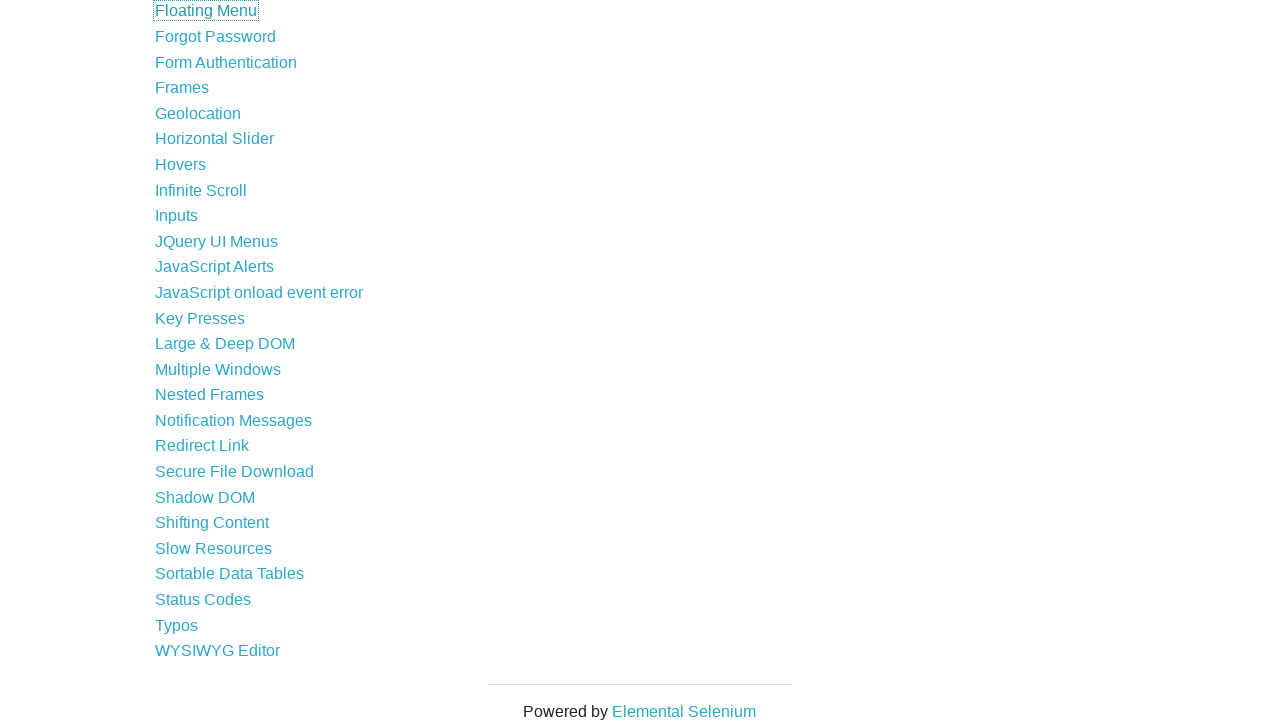

Sent ArrowDown key press to a link element on xpath=//li//a >> nth=19
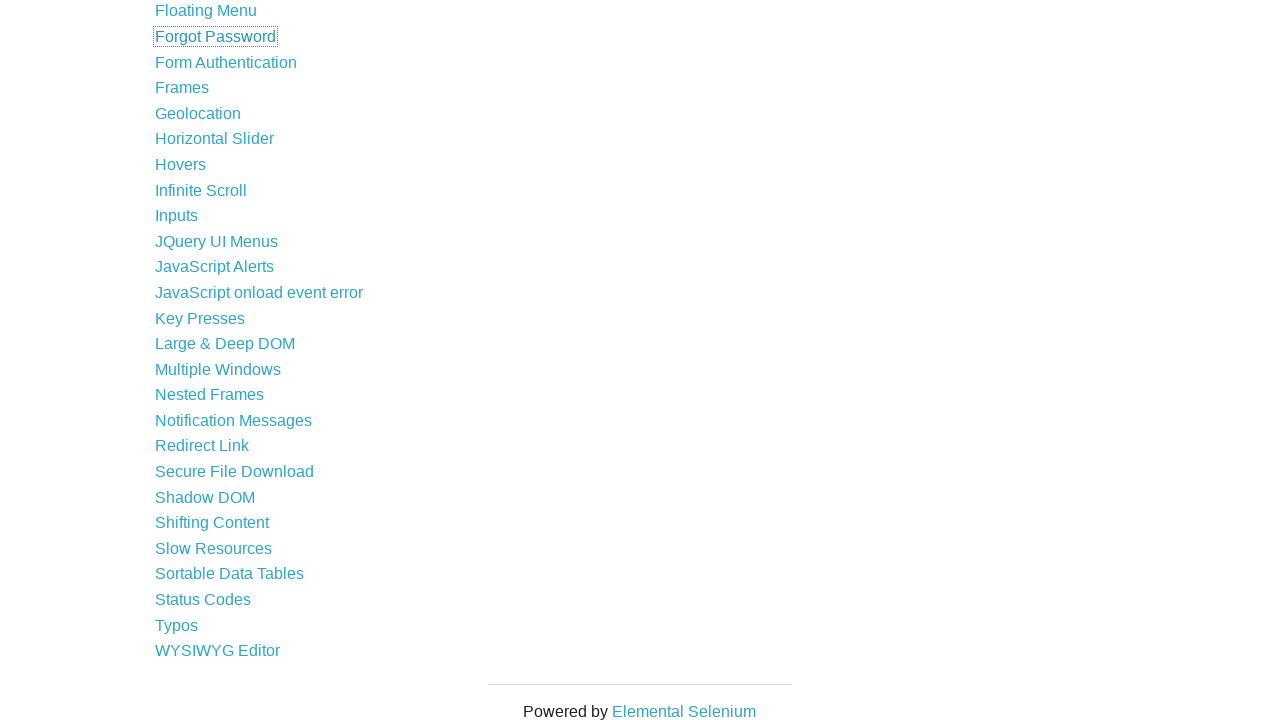

Waited 500ms for UI response
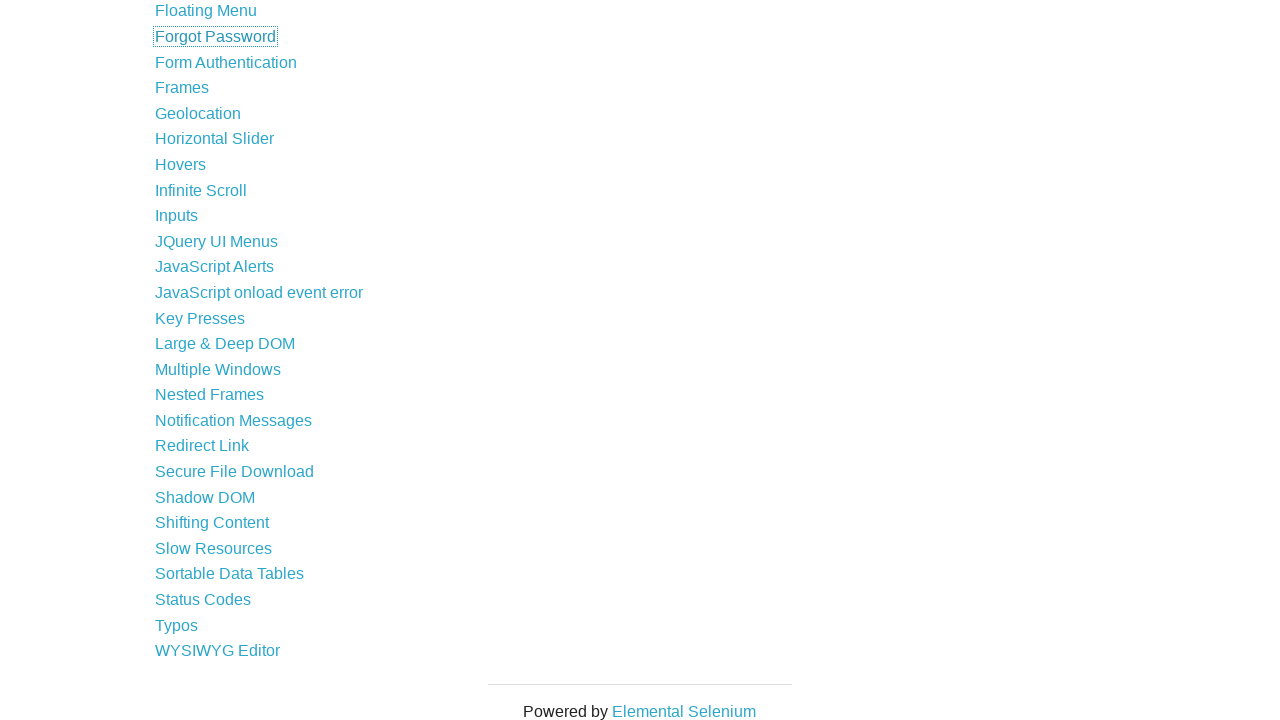

Sent ArrowDown key press to a link element on xpath=//li//a >> nth=20
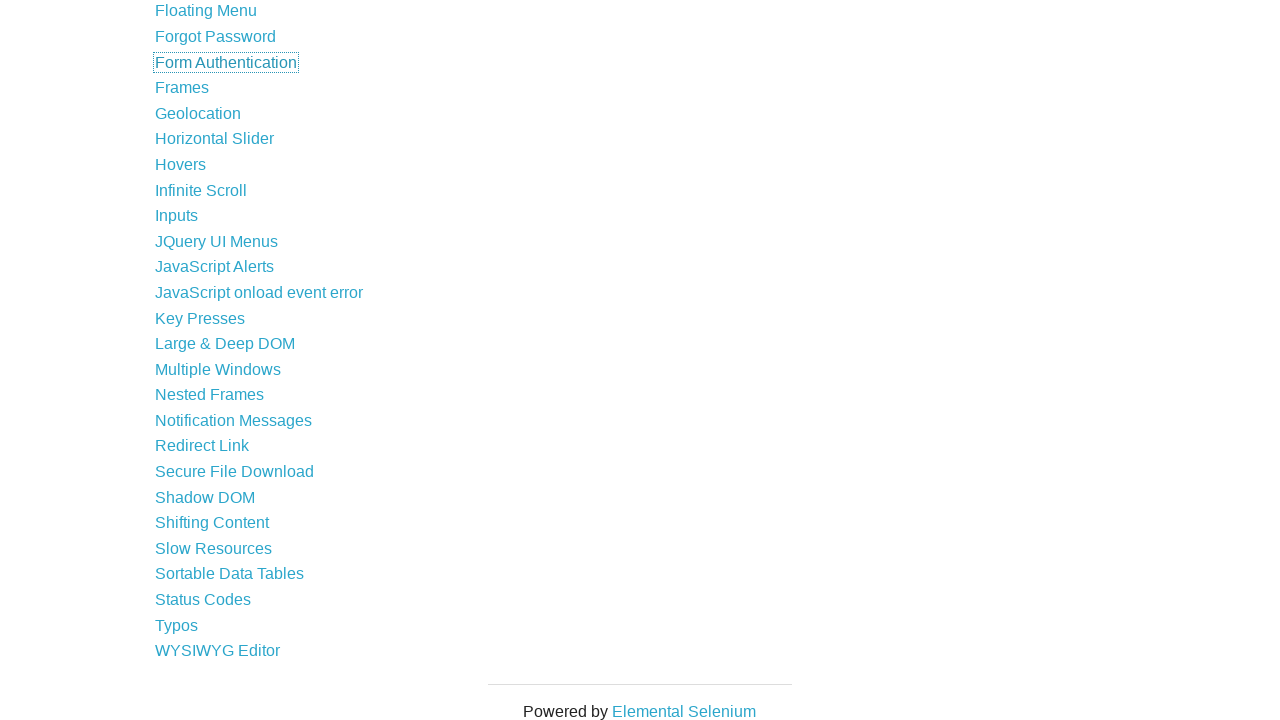

Waited 500ms for UI response
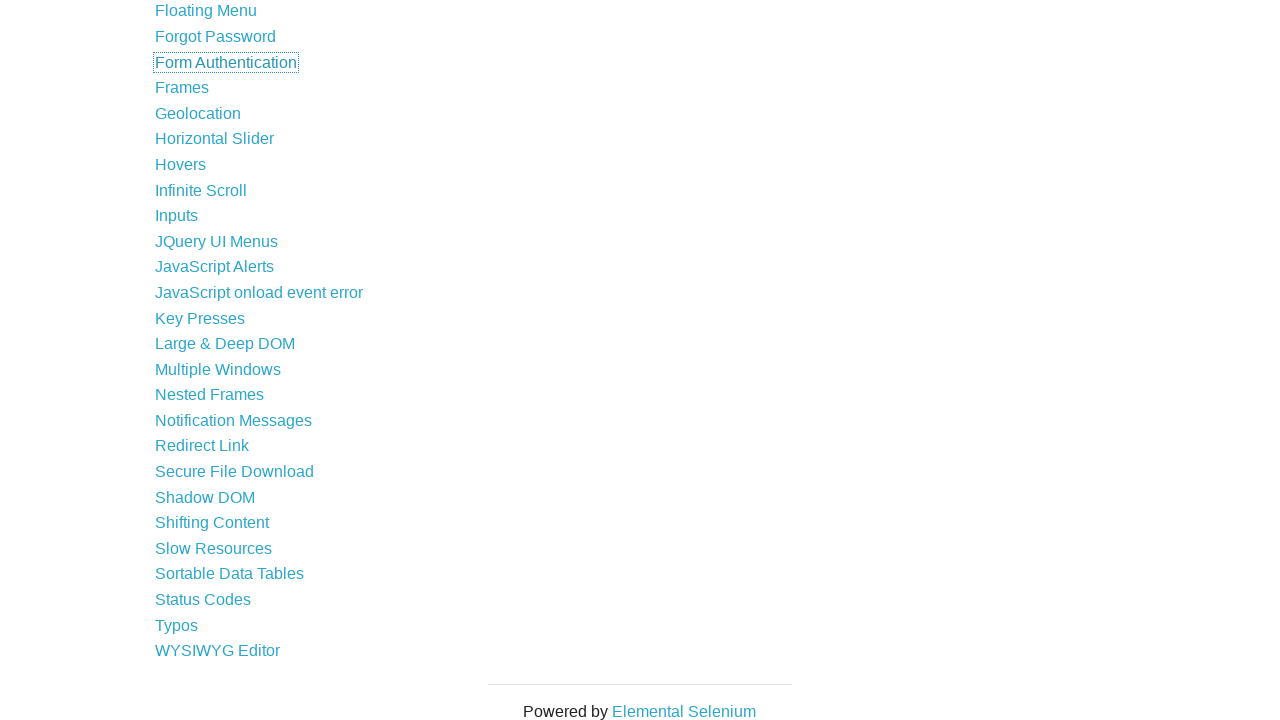

Sent ArrowDown key press to a link element on xpath=//li//a >> nth=21
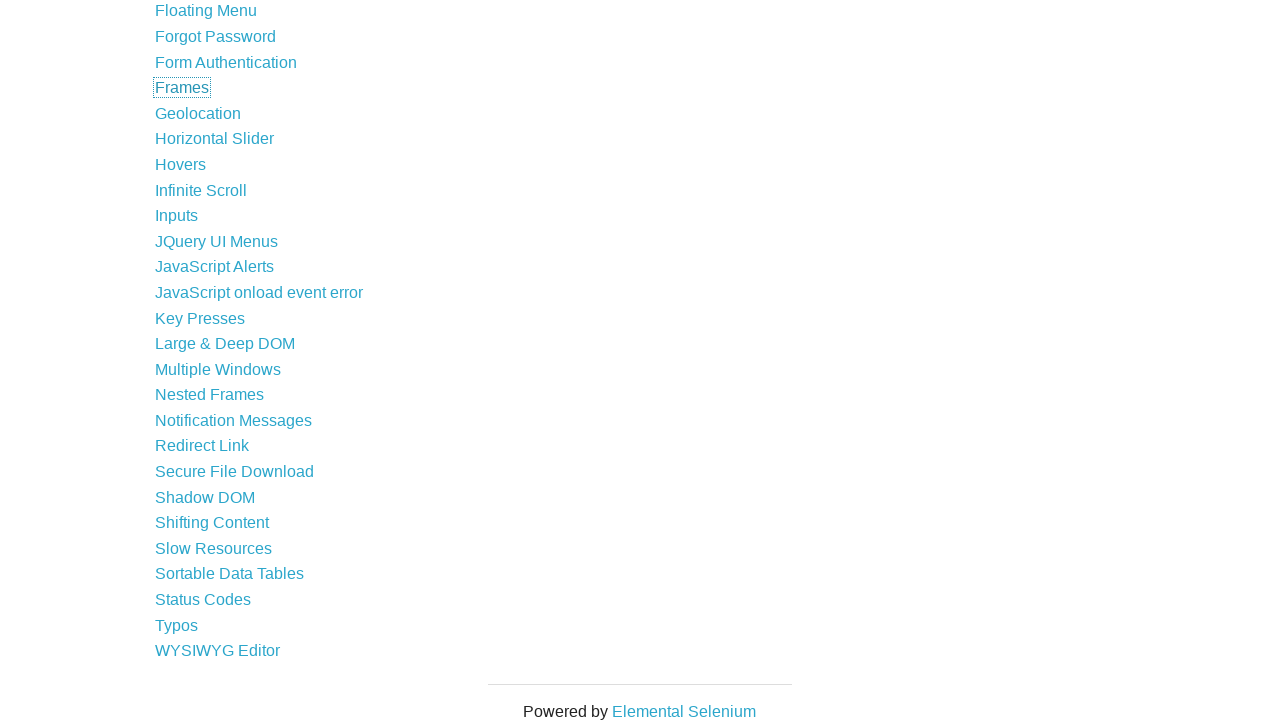

Waited 500ms for UI response
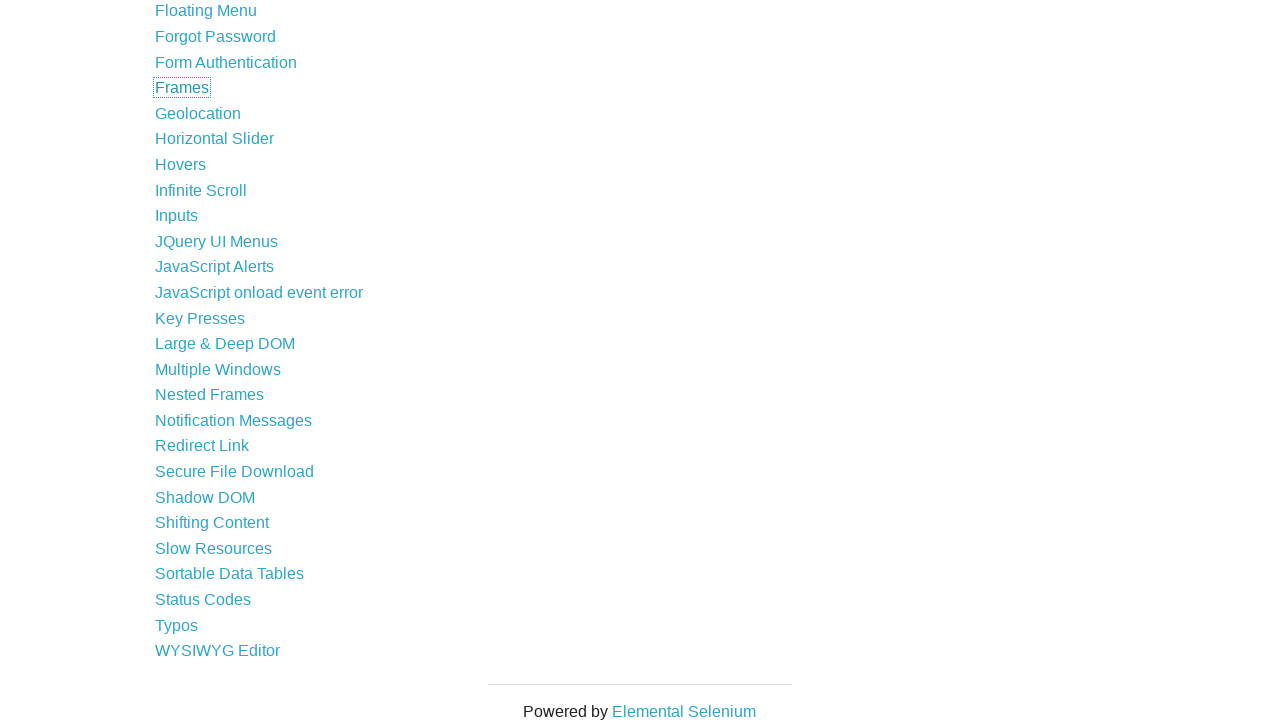

Sent ArrowDown key press to a link element on xpath=//li//a >> nth=22
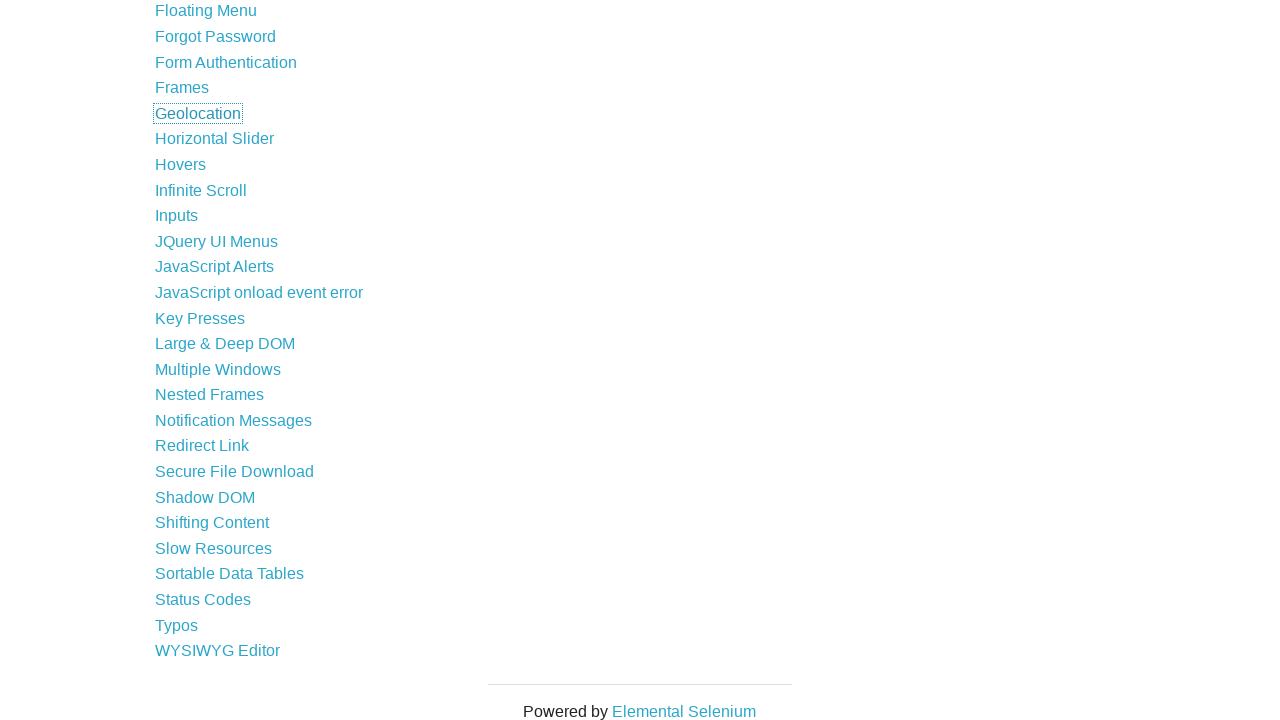

Waited 500ms for UI response
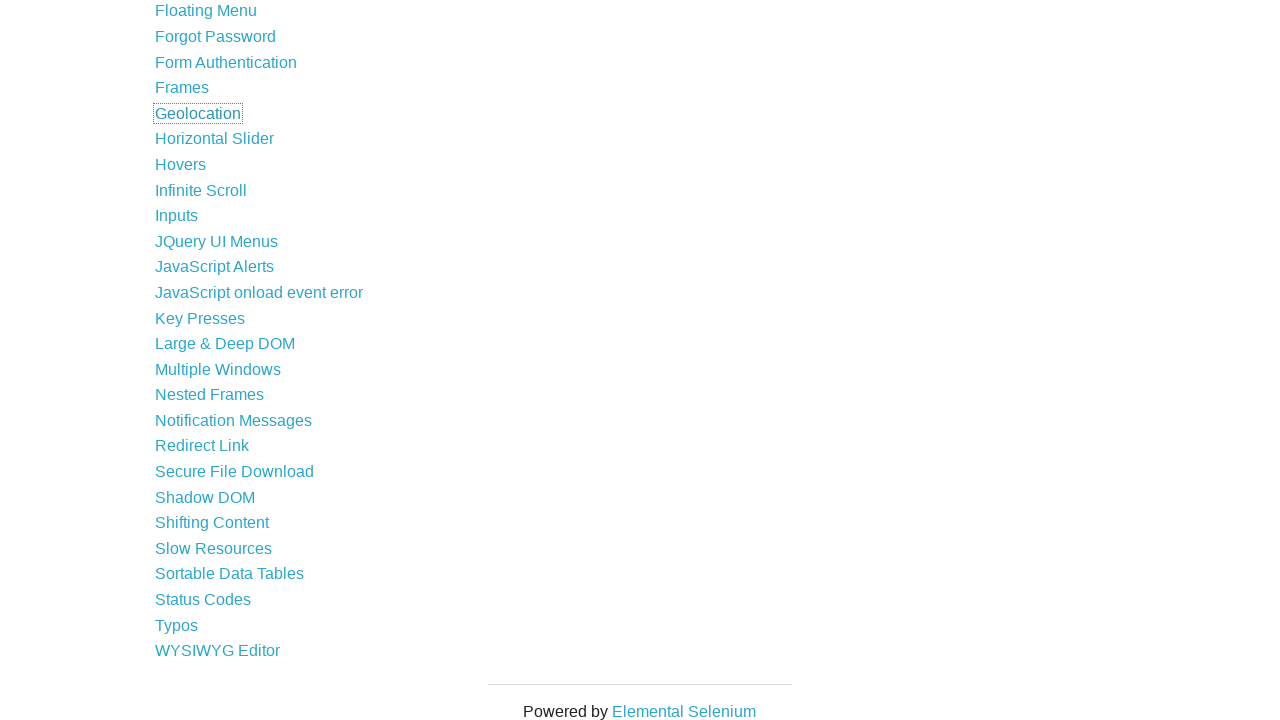

Sent ArrowDown key press to a link element on xpath=//li//a >> nth=23
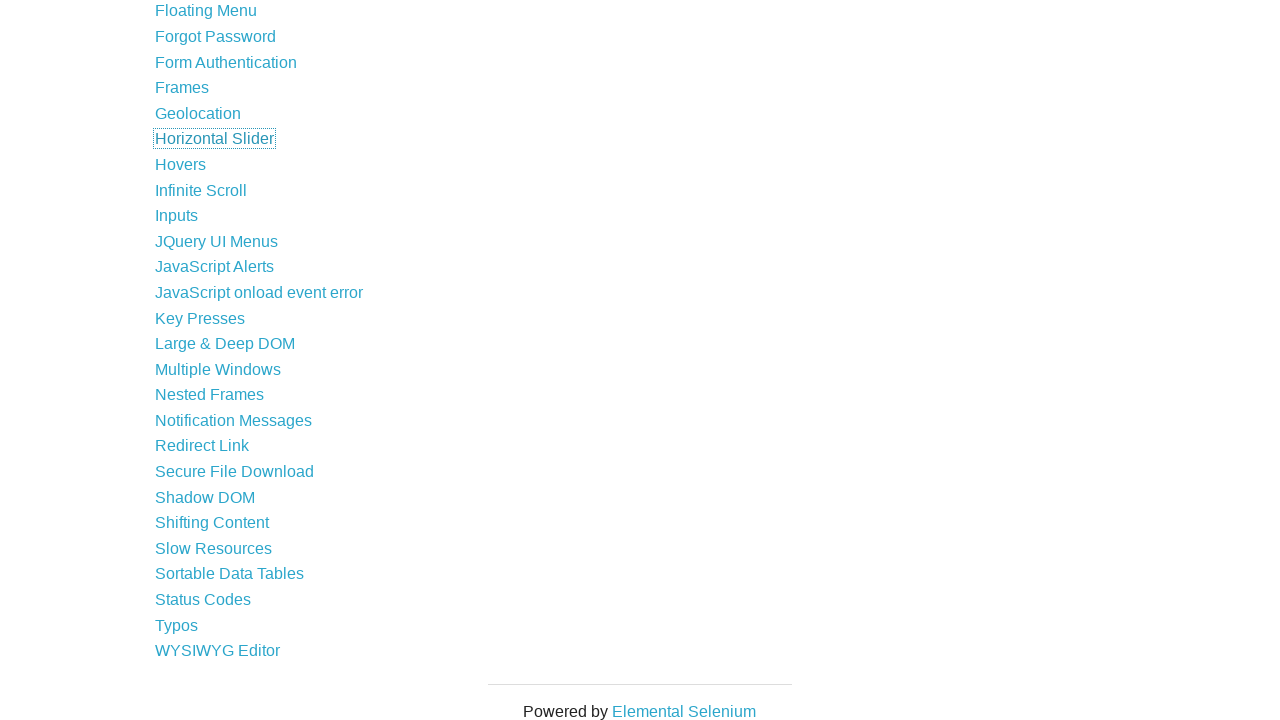

Waited 500ms for UI response
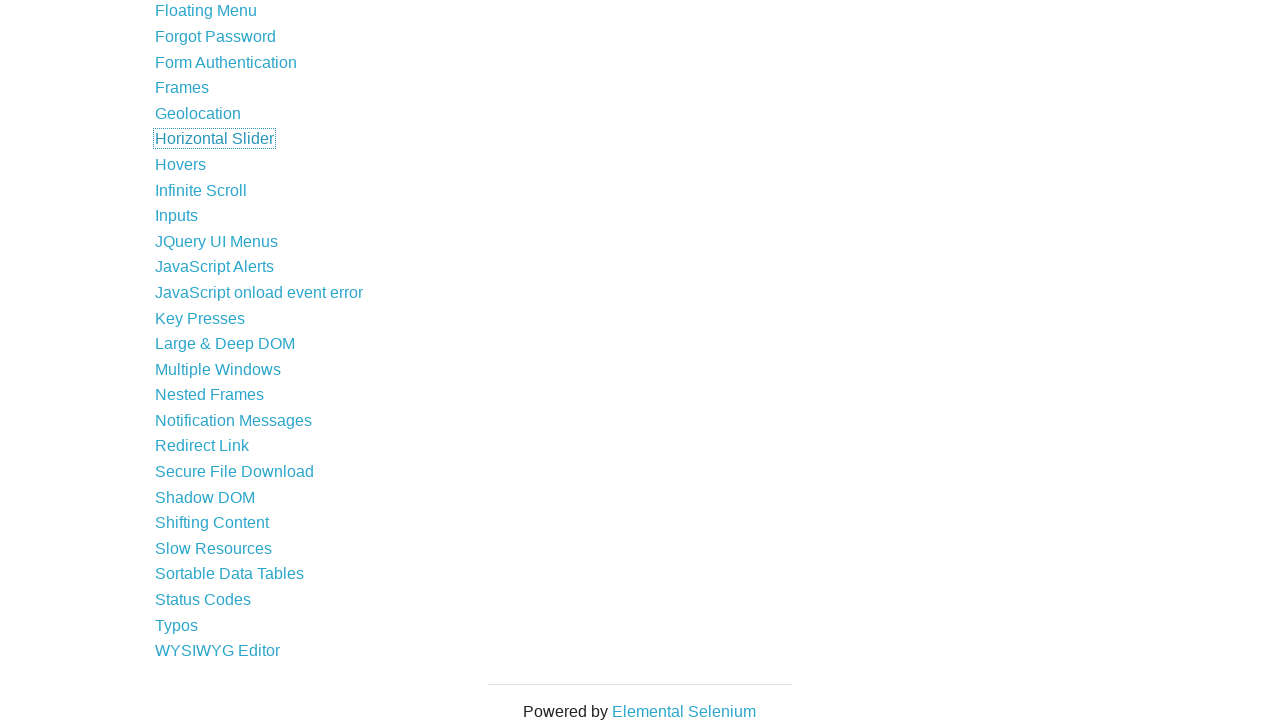

Sent ArrowDown key press to a link element on xpath=//li//a >> nth=24
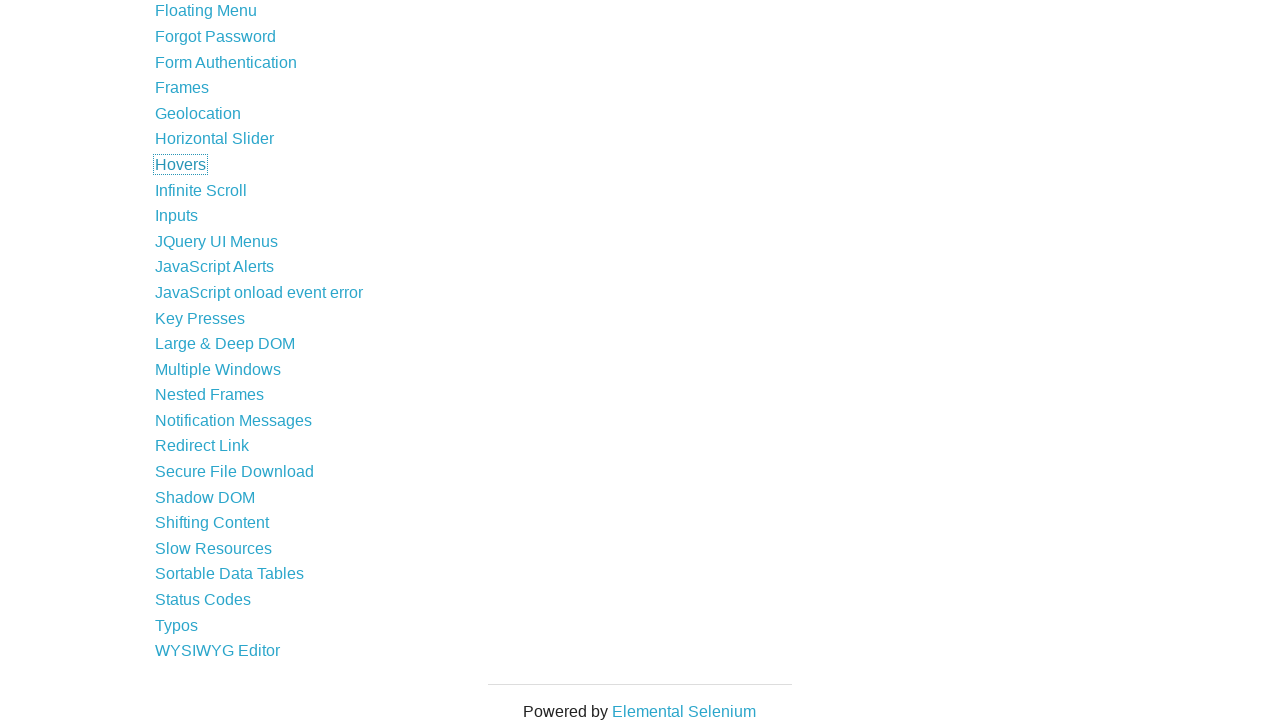

Waited 500ms for UI response
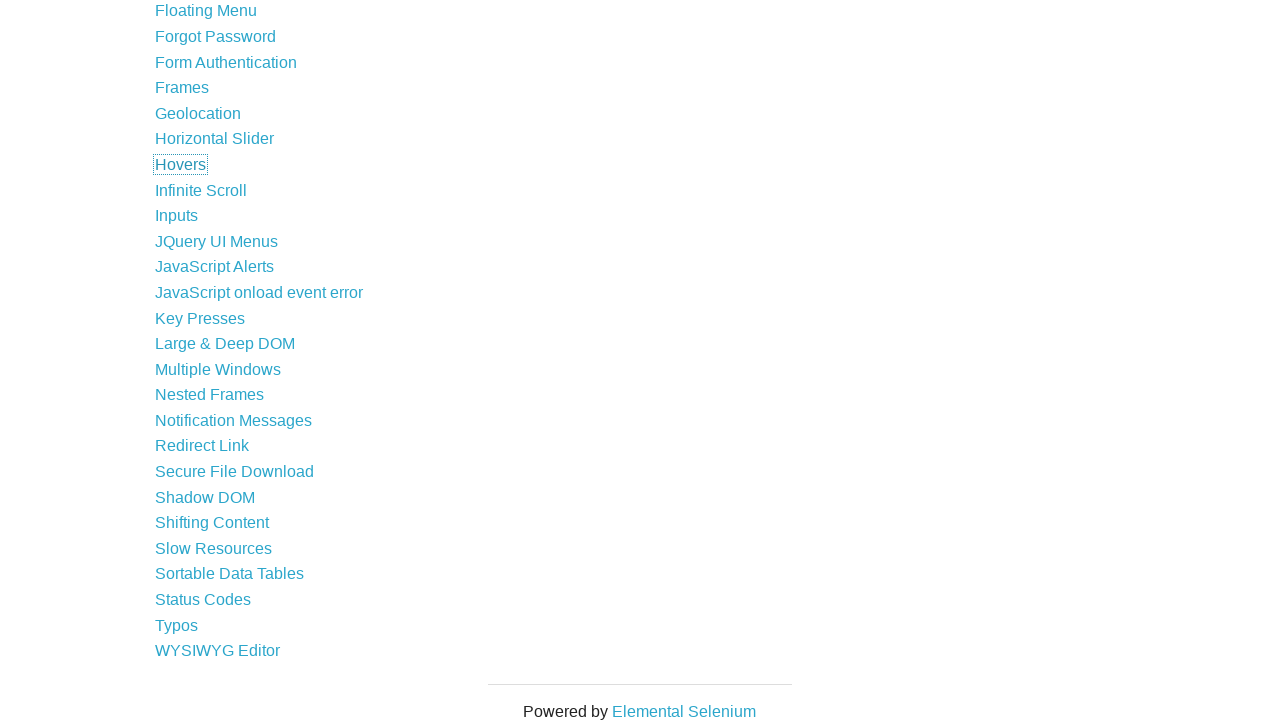

Sent ArrowDown key press to a link element on xpath=//li//a >> nth=25
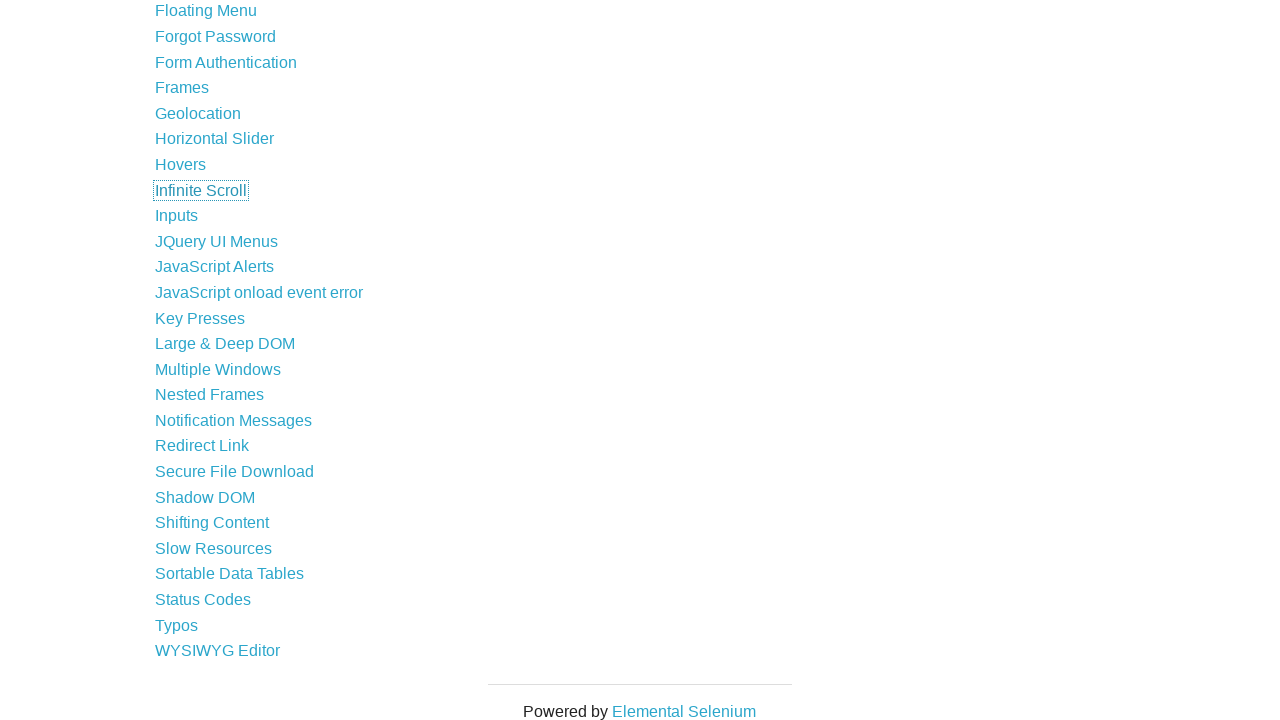

Waited 500ms for UI response
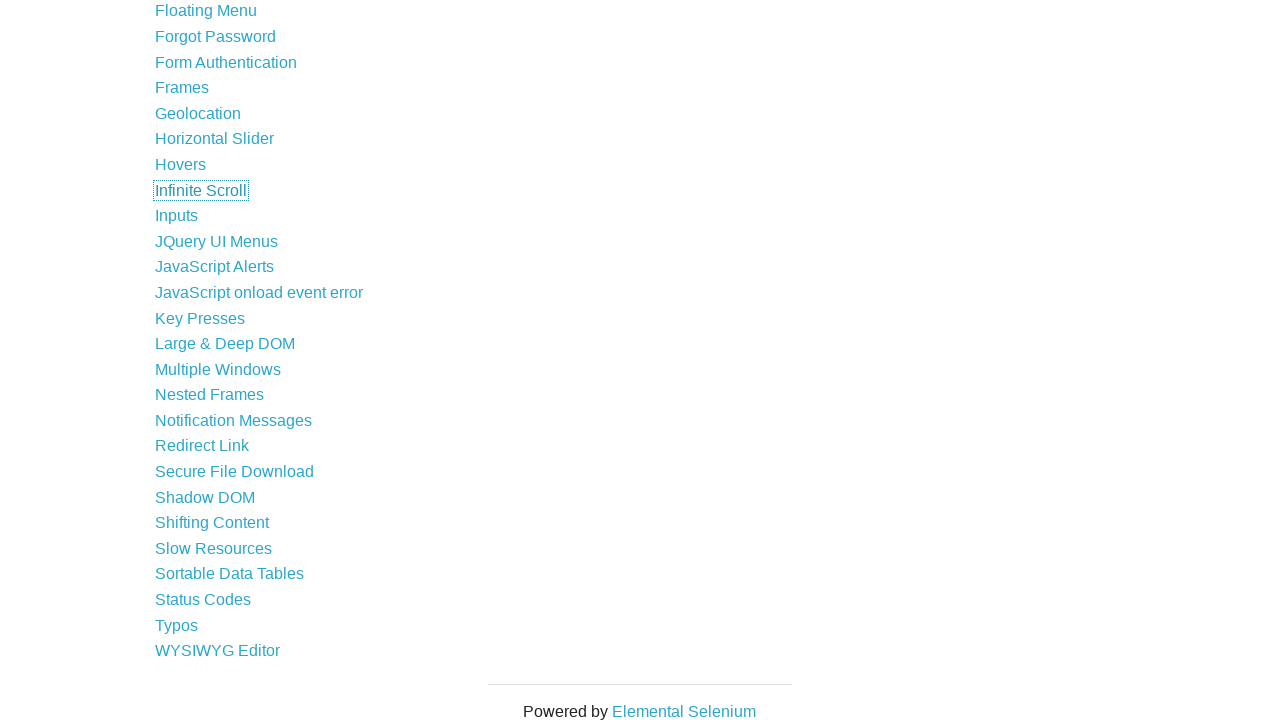

Sent ArrowDown key press to a link element on xpath=//li//a >> nth=26
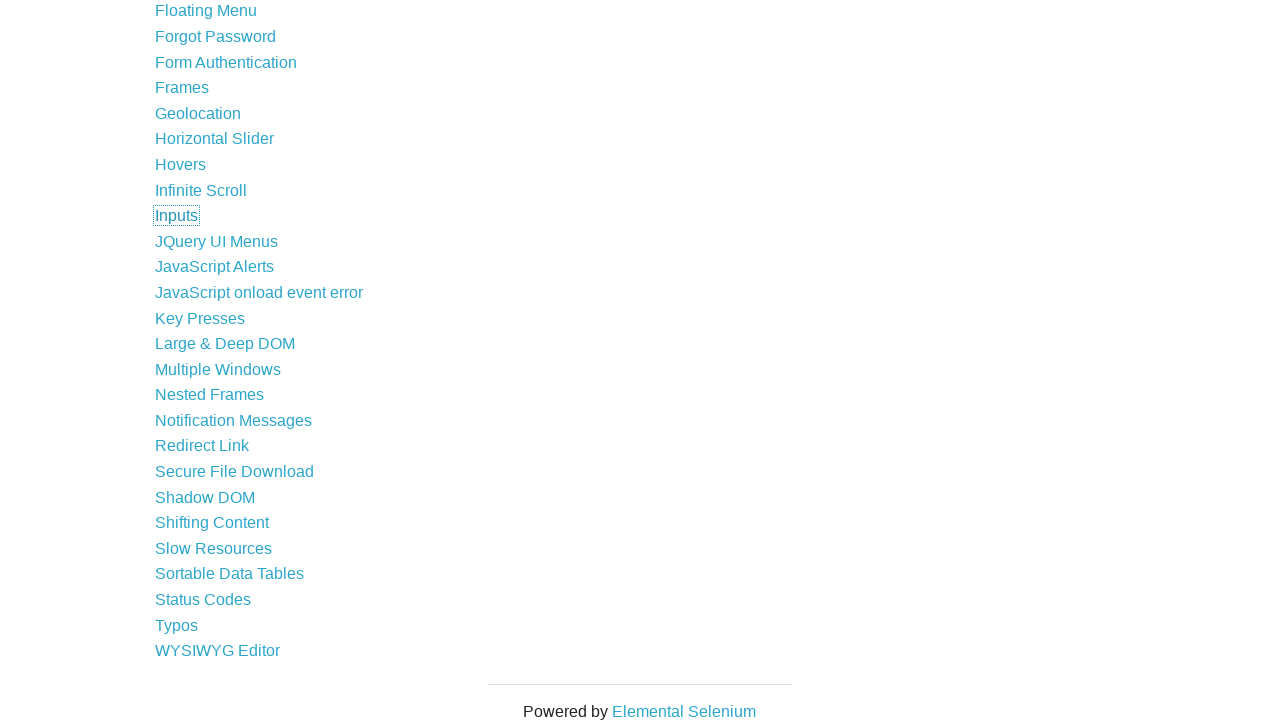

Waited 500ms for UI response
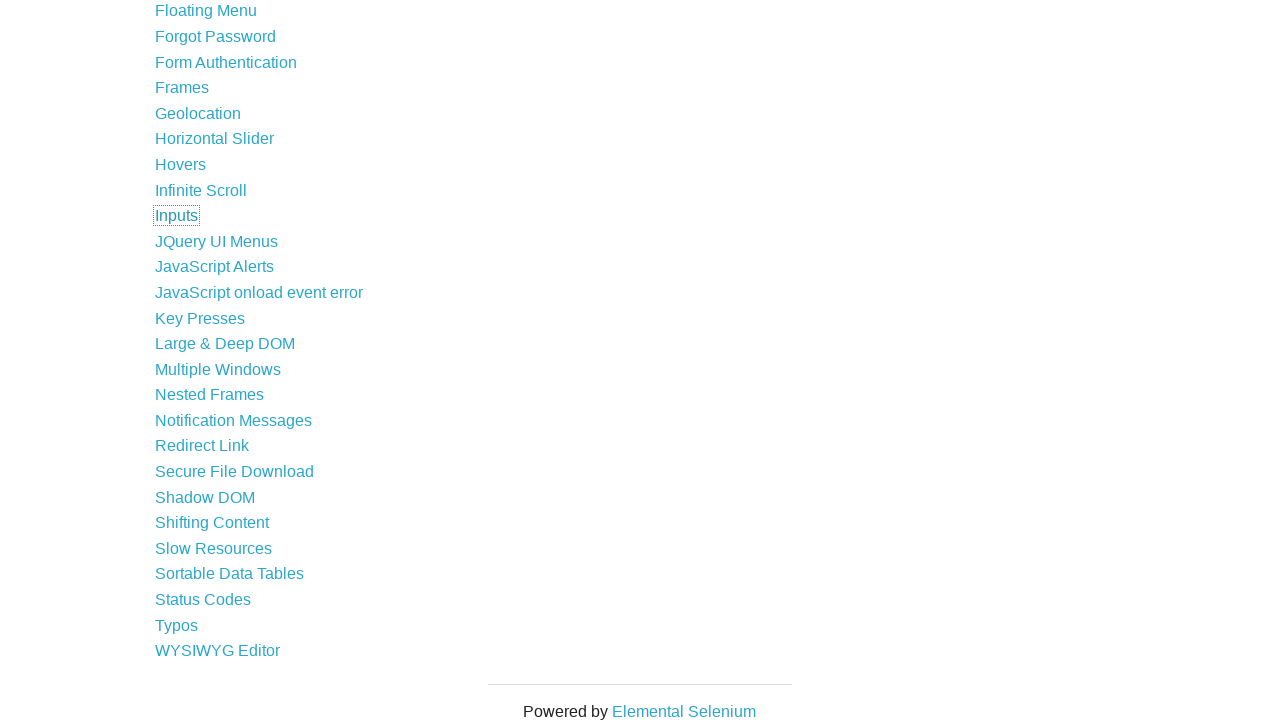

Sent ArrowDown key press to a link element on xpath=//li//a >> nth=27
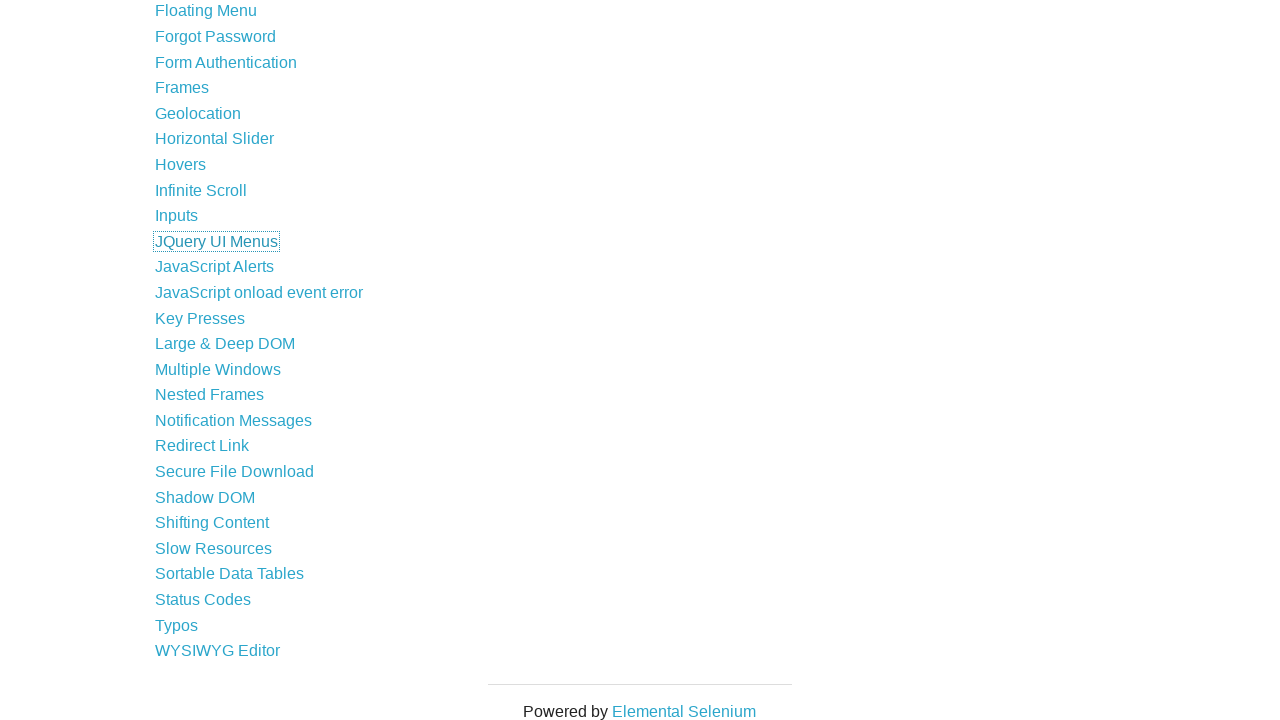

Waited 500ms for UI response
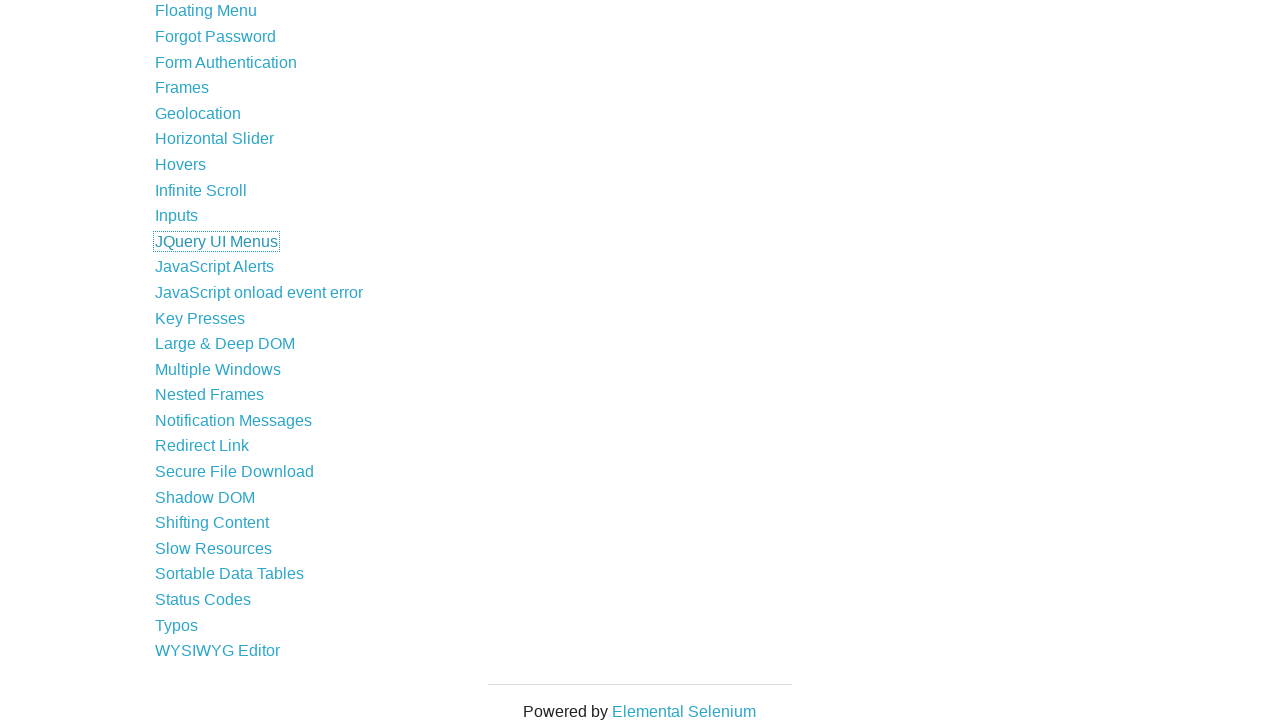

Sent ArrowDown key press to a link element on xpath=//li//a >> nth=28
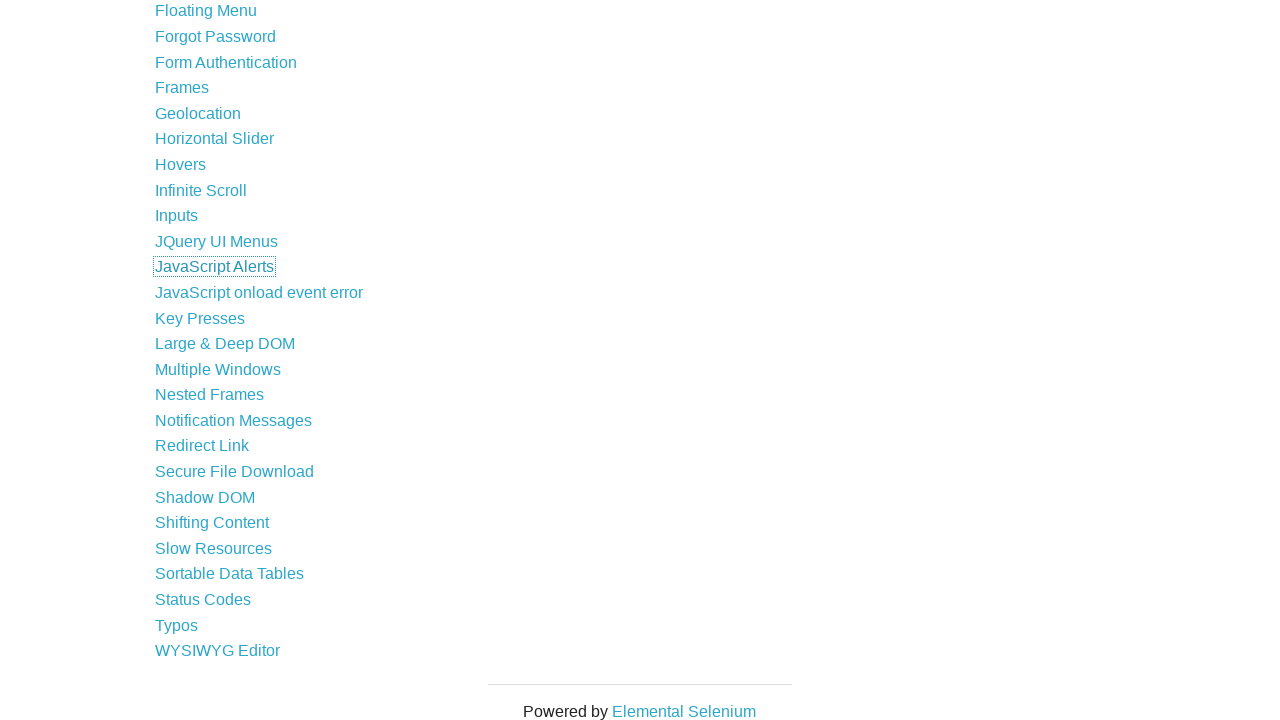

Waited 500ms for UI response
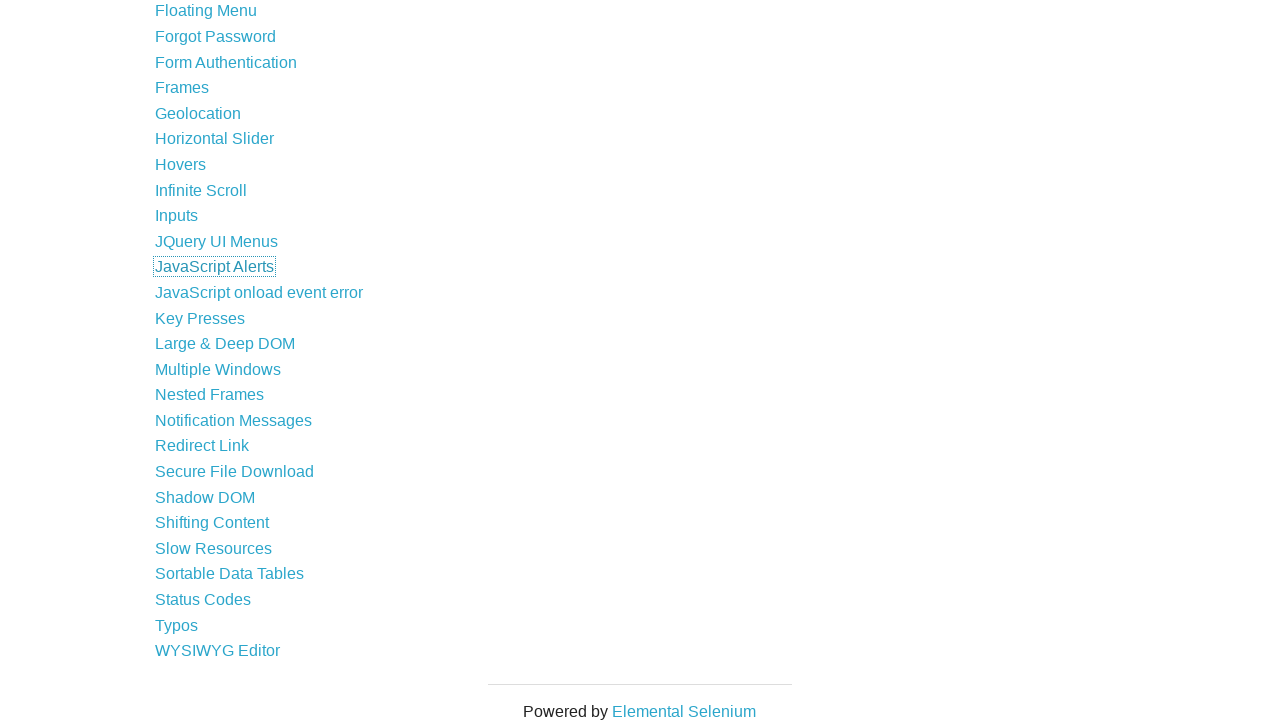

Sent ArrowDown key press to a link element on xpath=//li//a >> nth=29
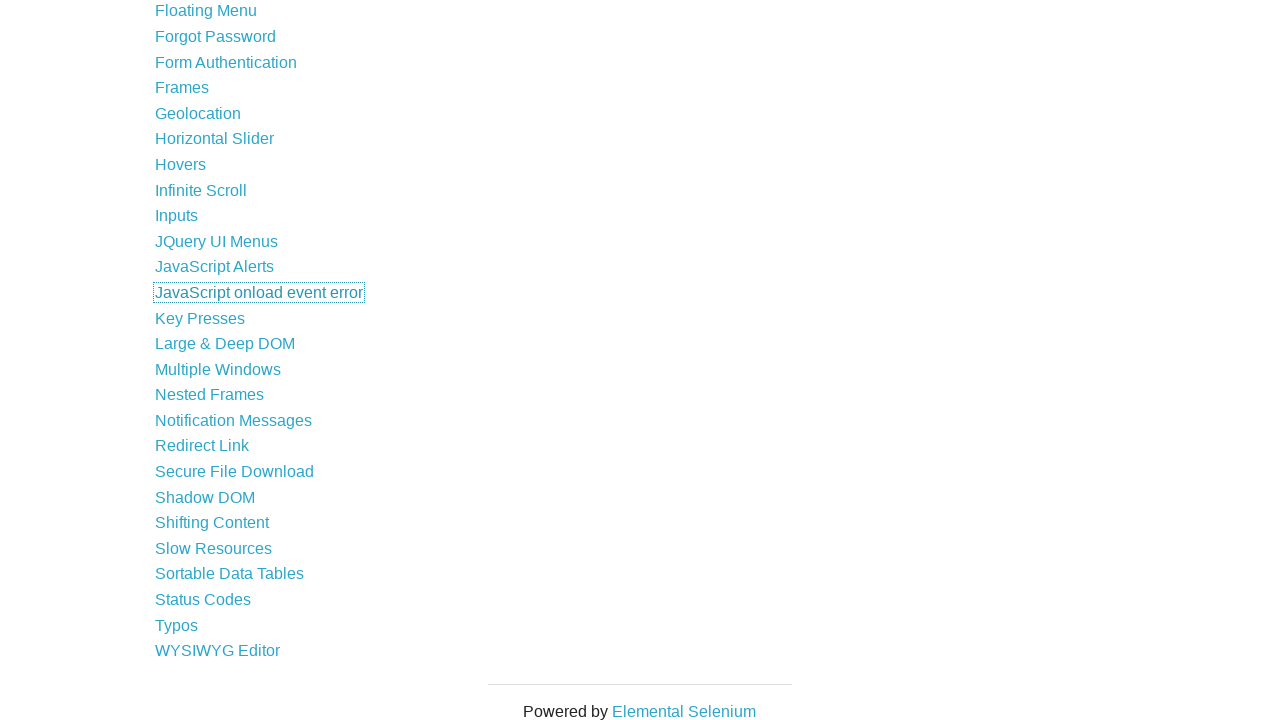

Waited 500ms for UI response
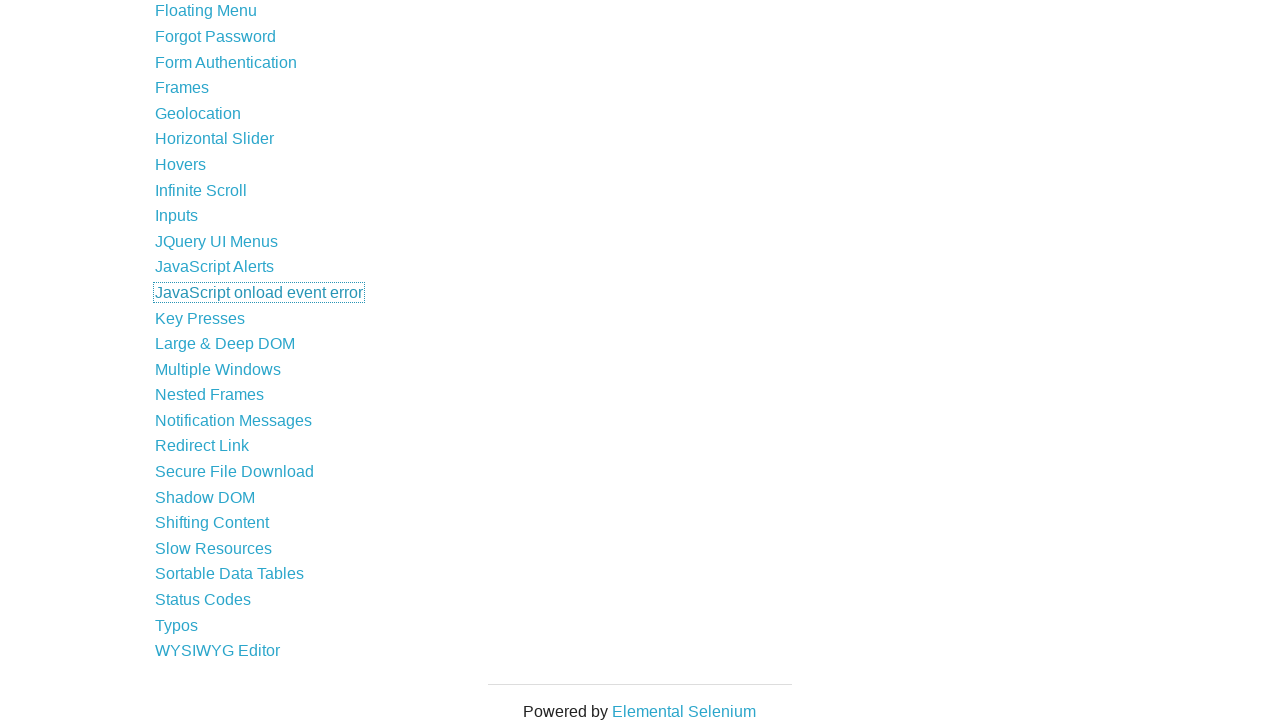

Sent ArrowDown key press to a link element on xpath=//li//a >> nth=30
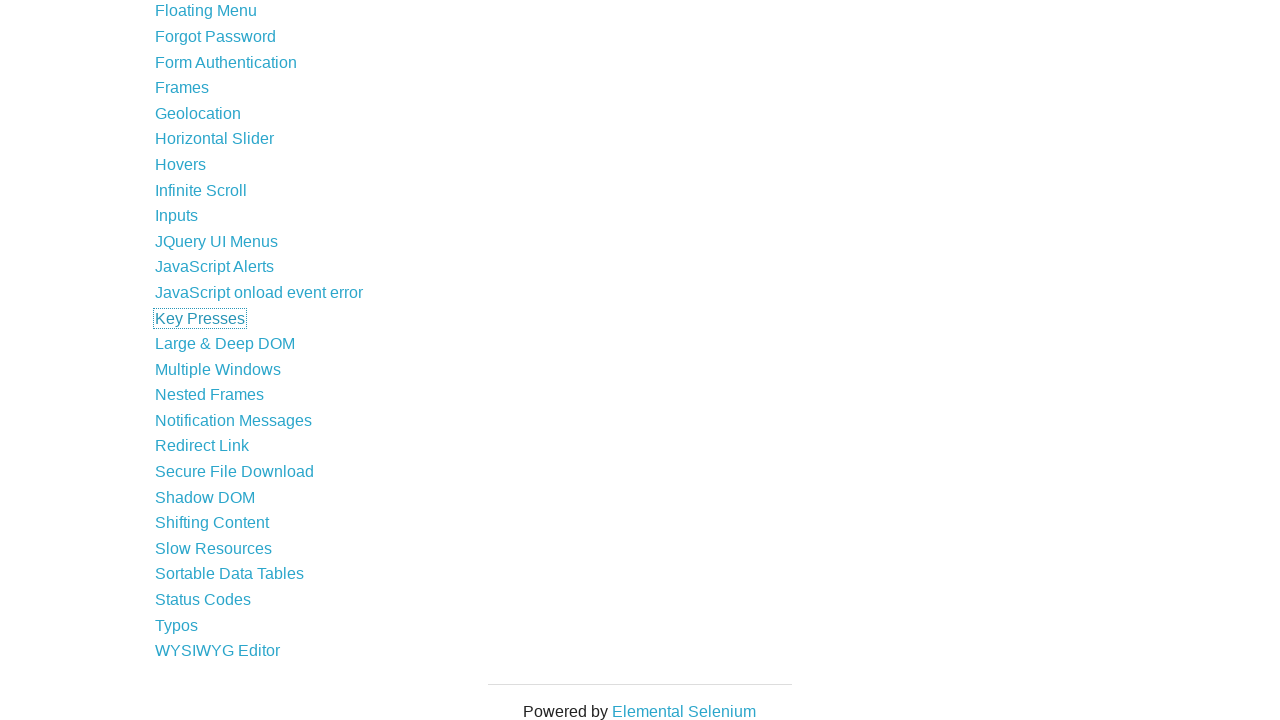

Waited 500ms for UI response
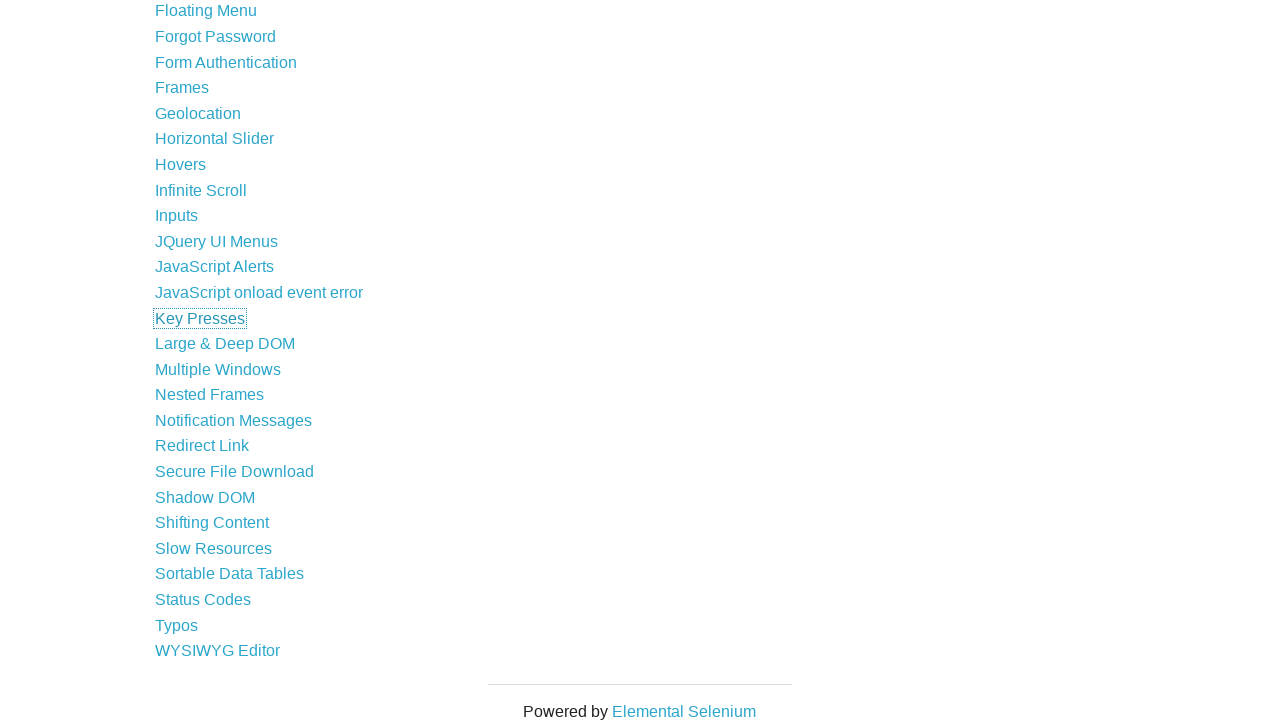

Sent ArrowDown key press to a link element on xpath=//li//a >> nth=31
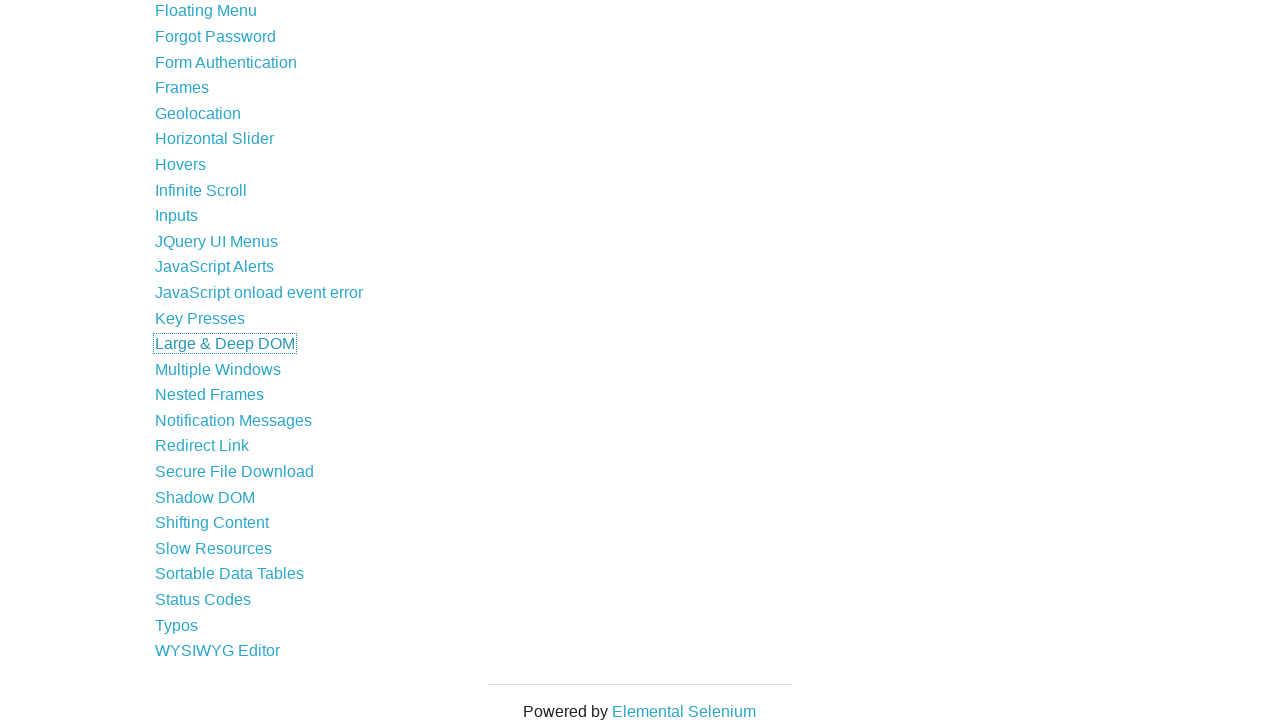

Waited 500ms for UI response
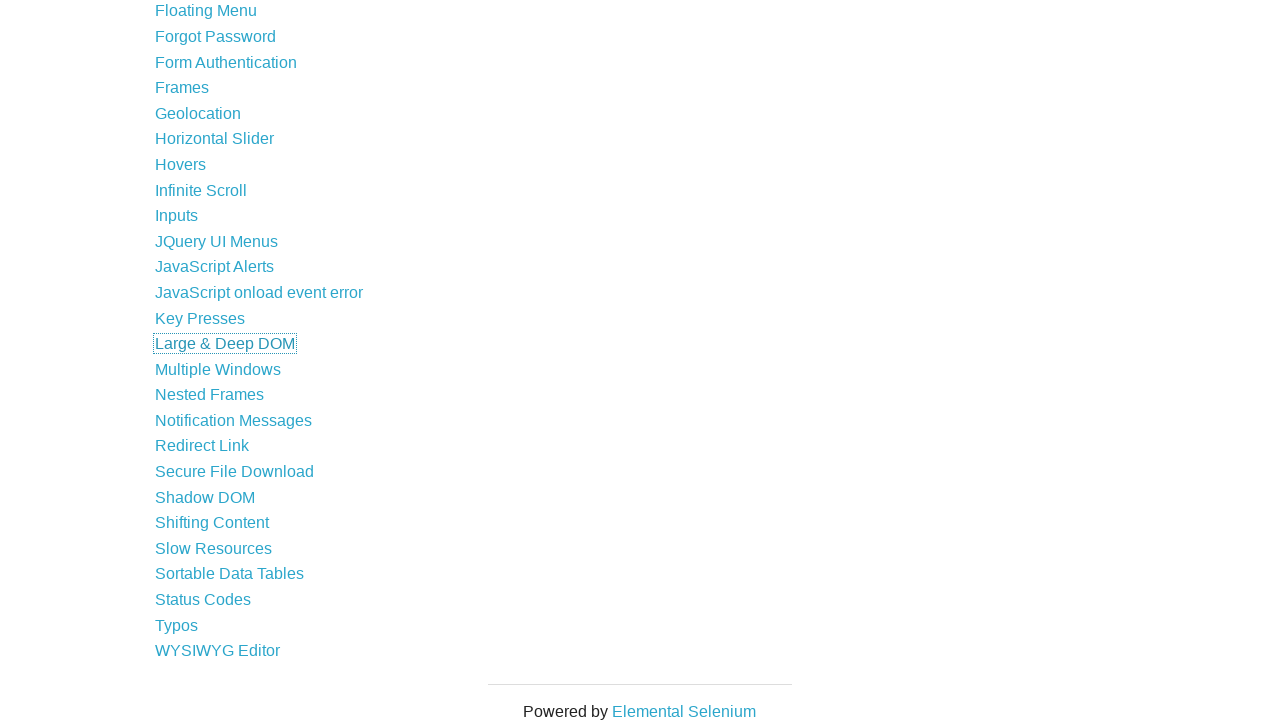

Sent ArrowDown key press to a link element on xpath=//li//a >> nth=32
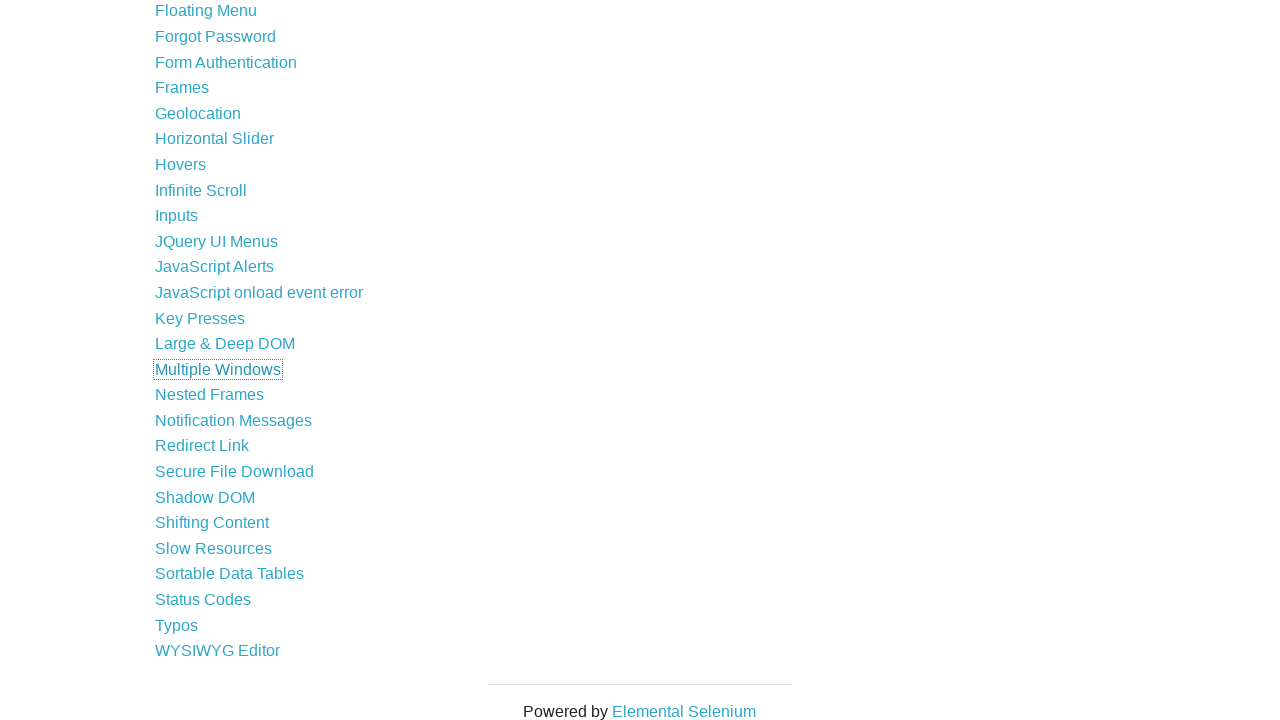

Waited 500ms for UI response
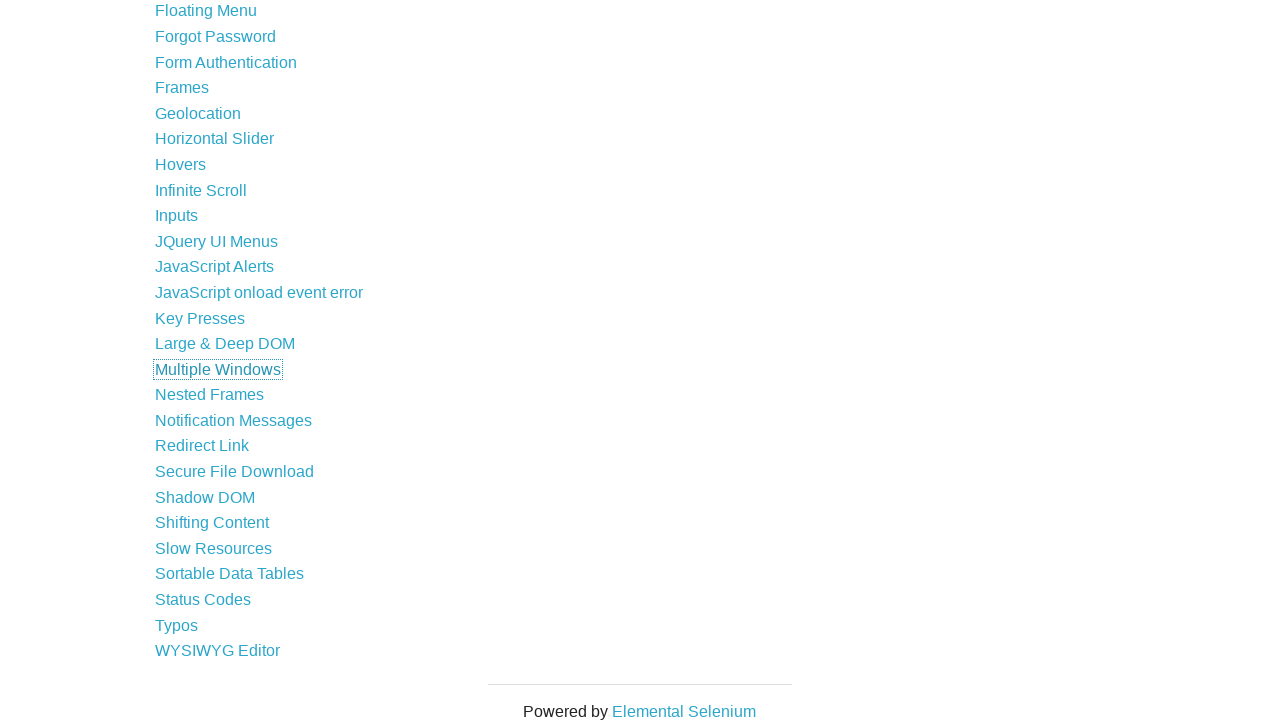

Sent ArrowDown key press to a link element on xpath=//li//a >> nth=33
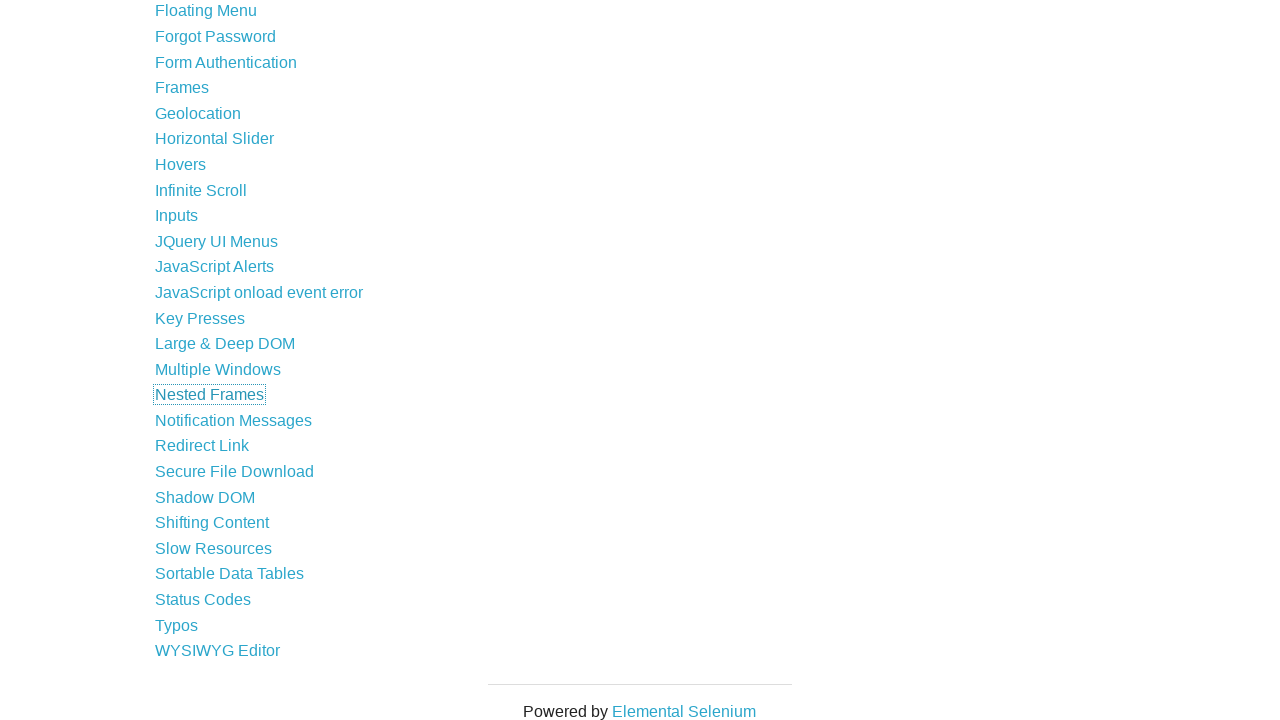

Waited 500ms for UI response
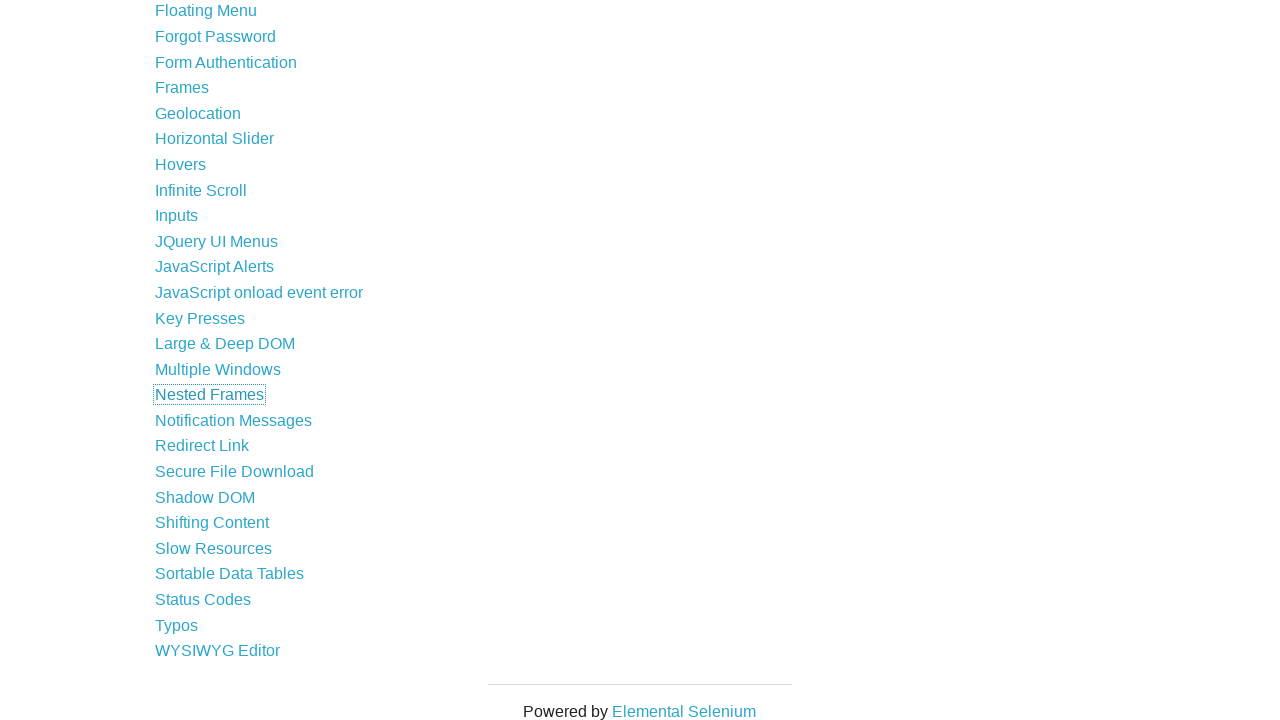

Sent ArrowDown key press to a link element on xpath=//li//a >> nth=34
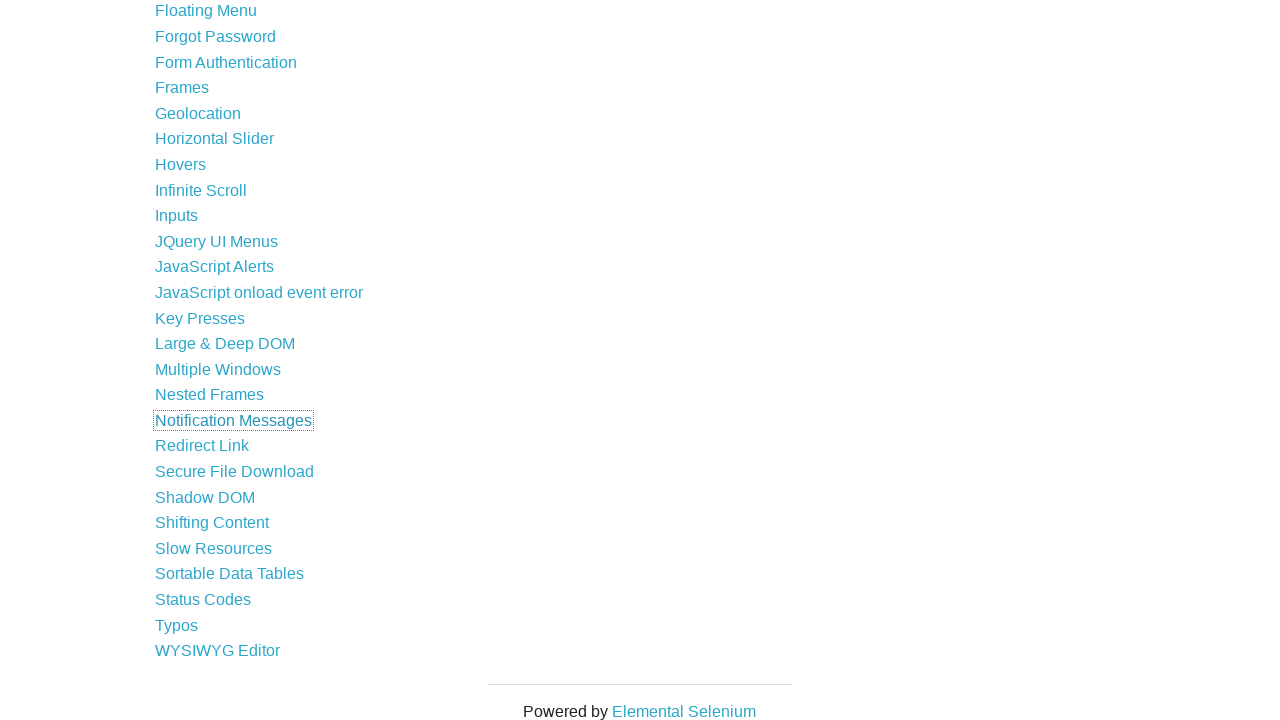

Waited 500ms for UI response
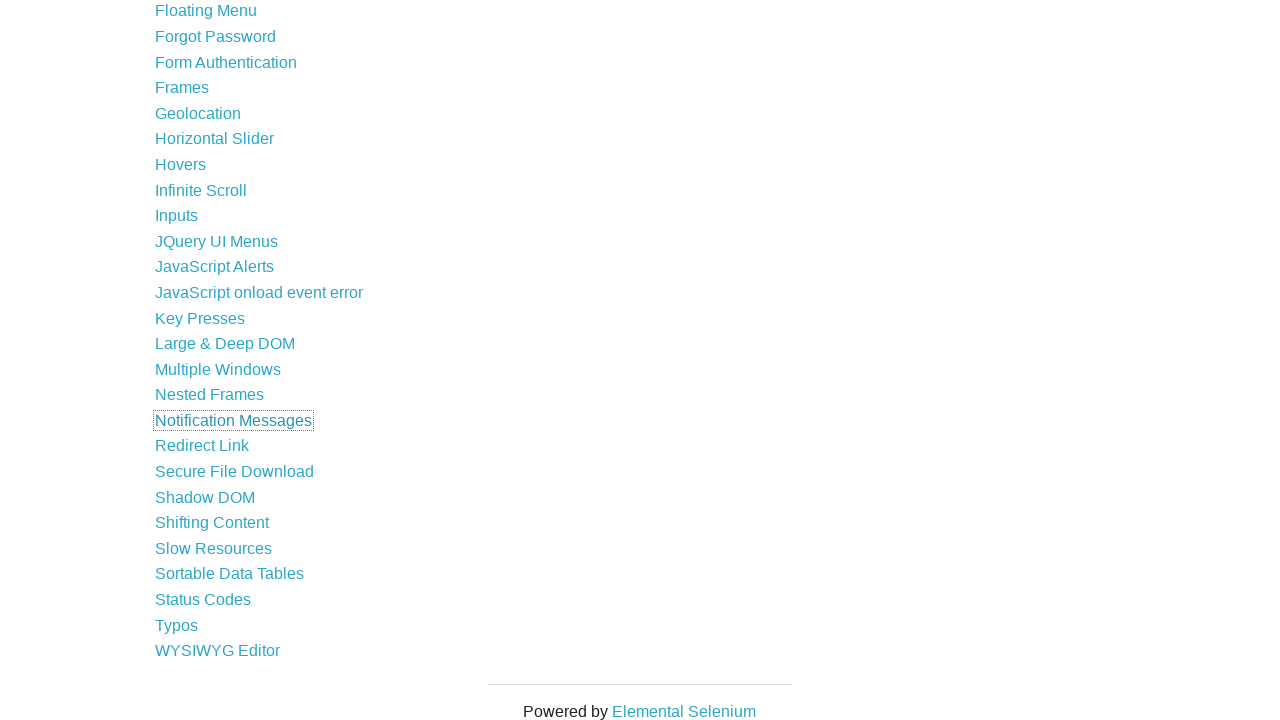

Sent ArrowDown key press to a link element on xpath=//li//a >> nth=35
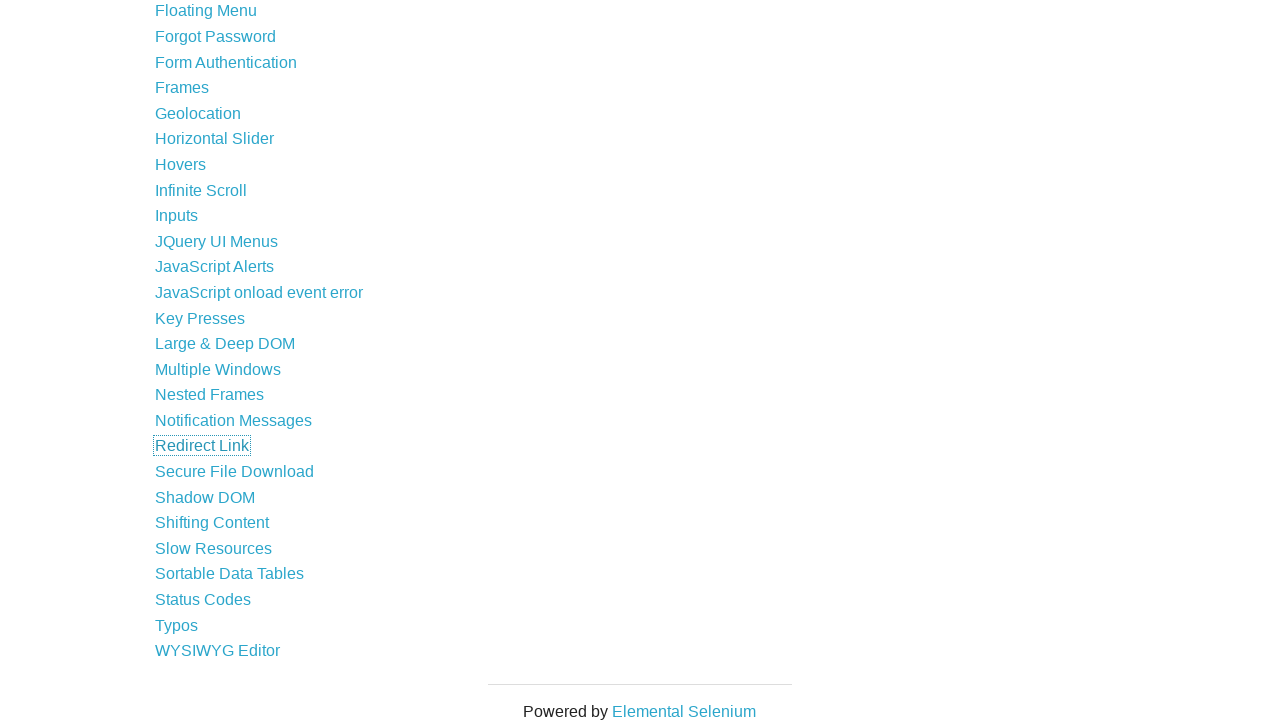

Waited 500ms for UI response
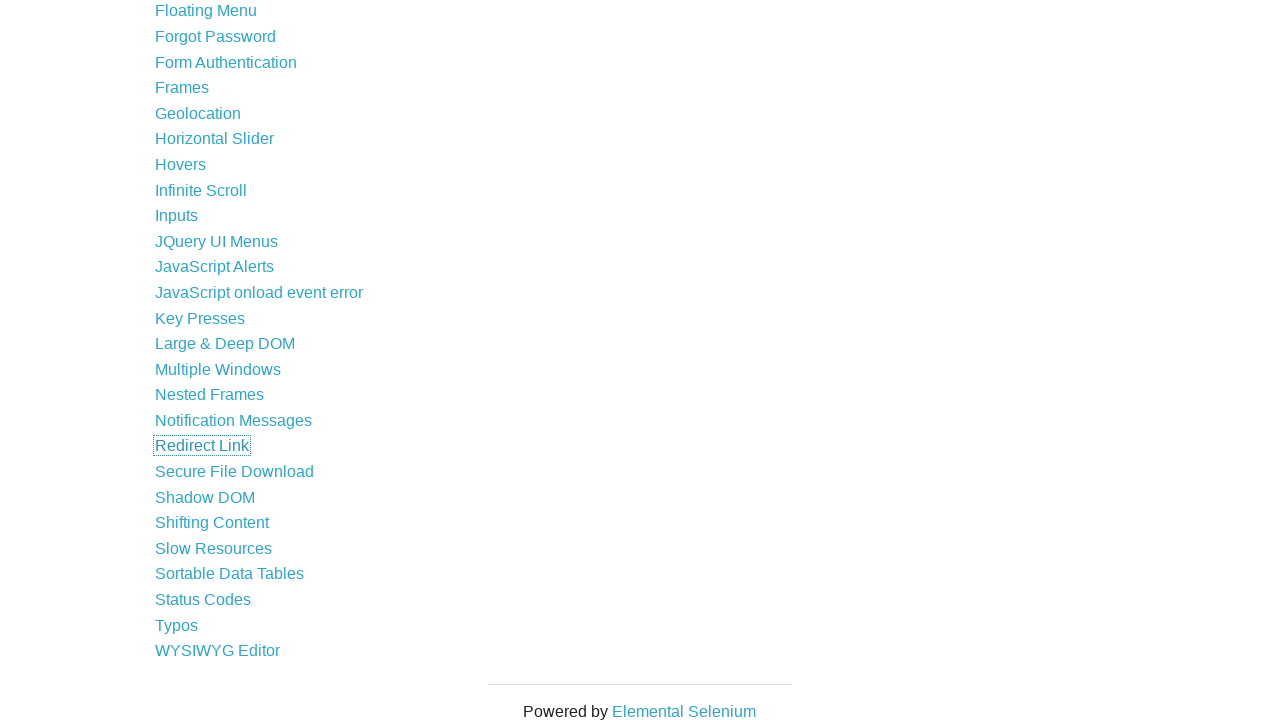

Sent ArrowDown key press to a link element on xpath=//li//a >> nth=36
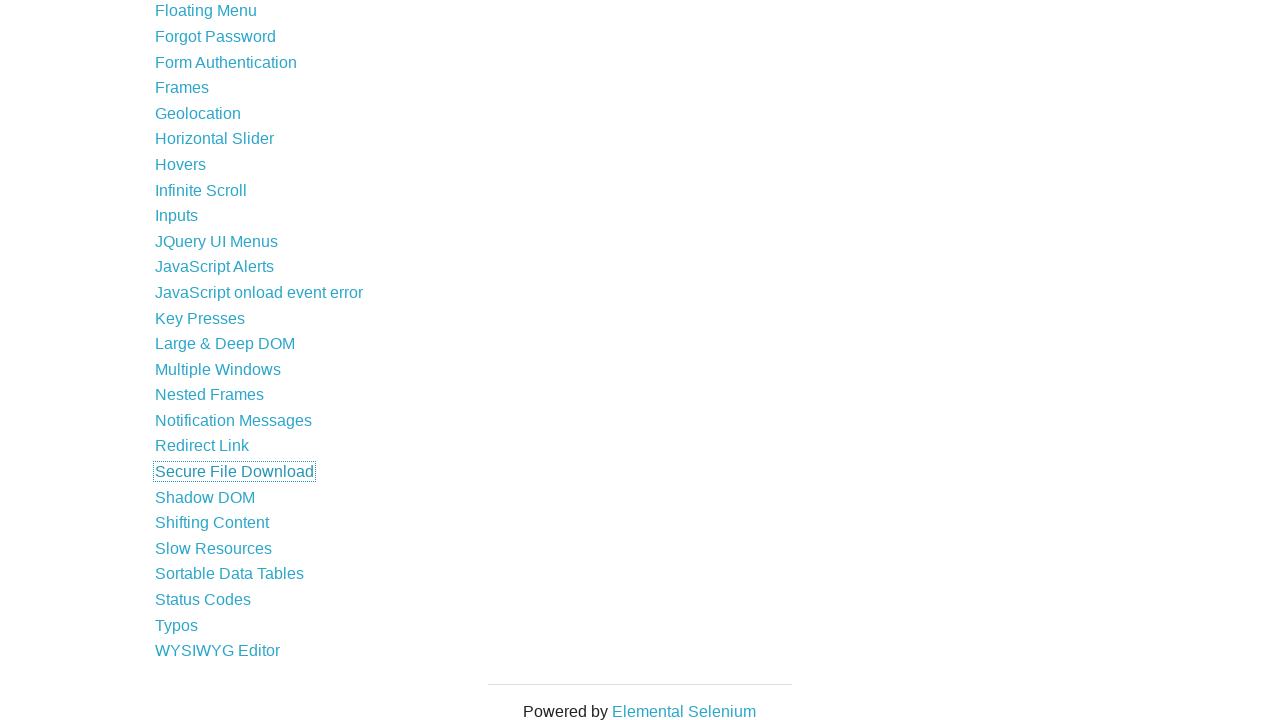

Waited 500ms for UI response
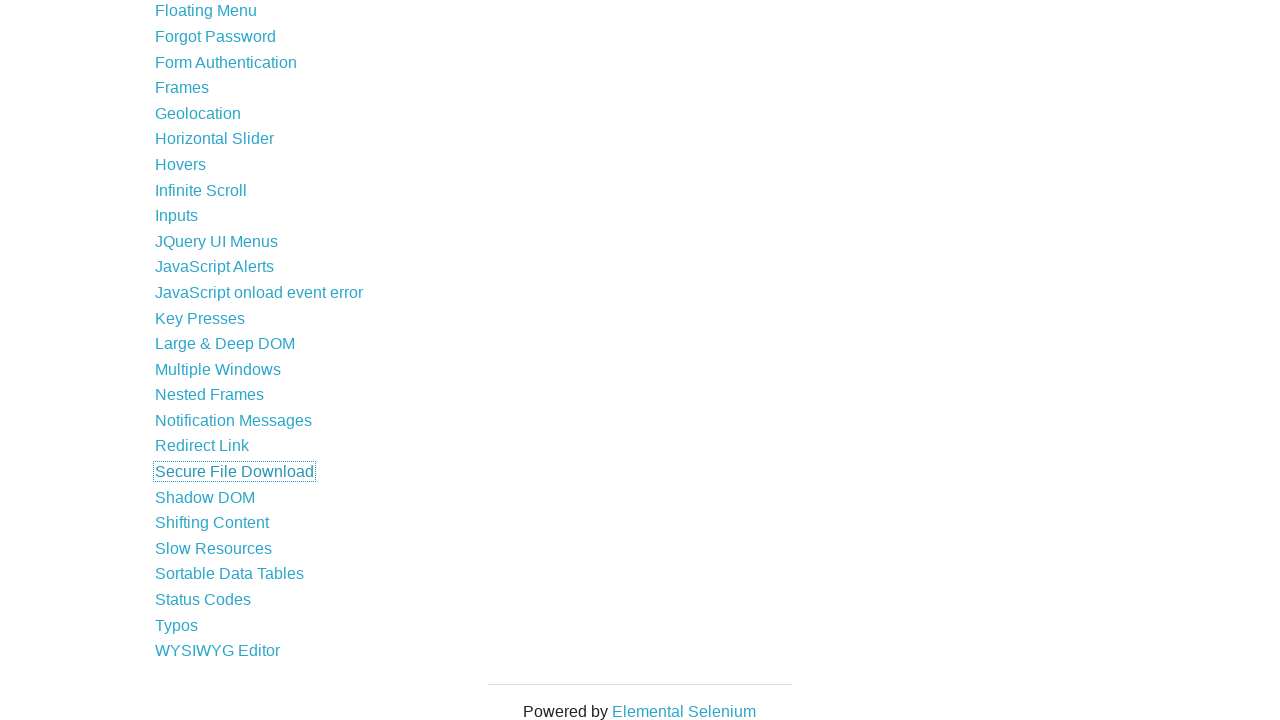

Sent ArrowDown key press to a link element on xpath=//li//a >> nth=37
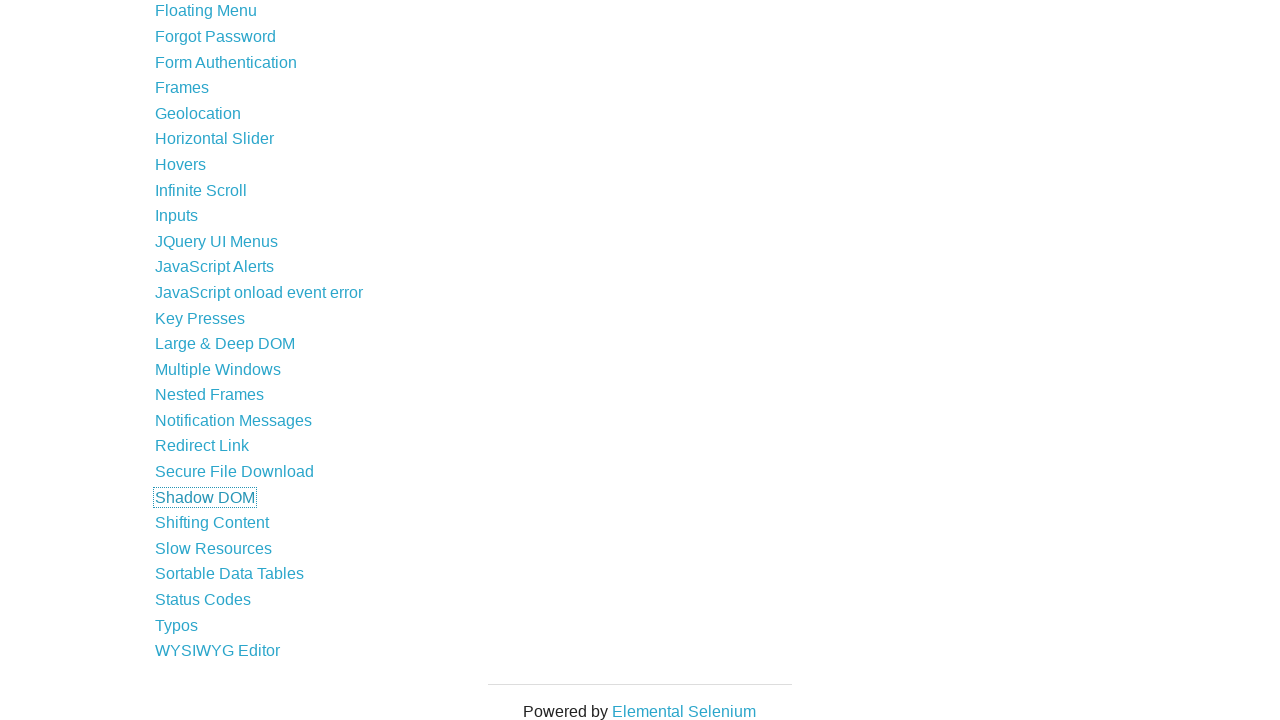

Waited 500ms for UI response
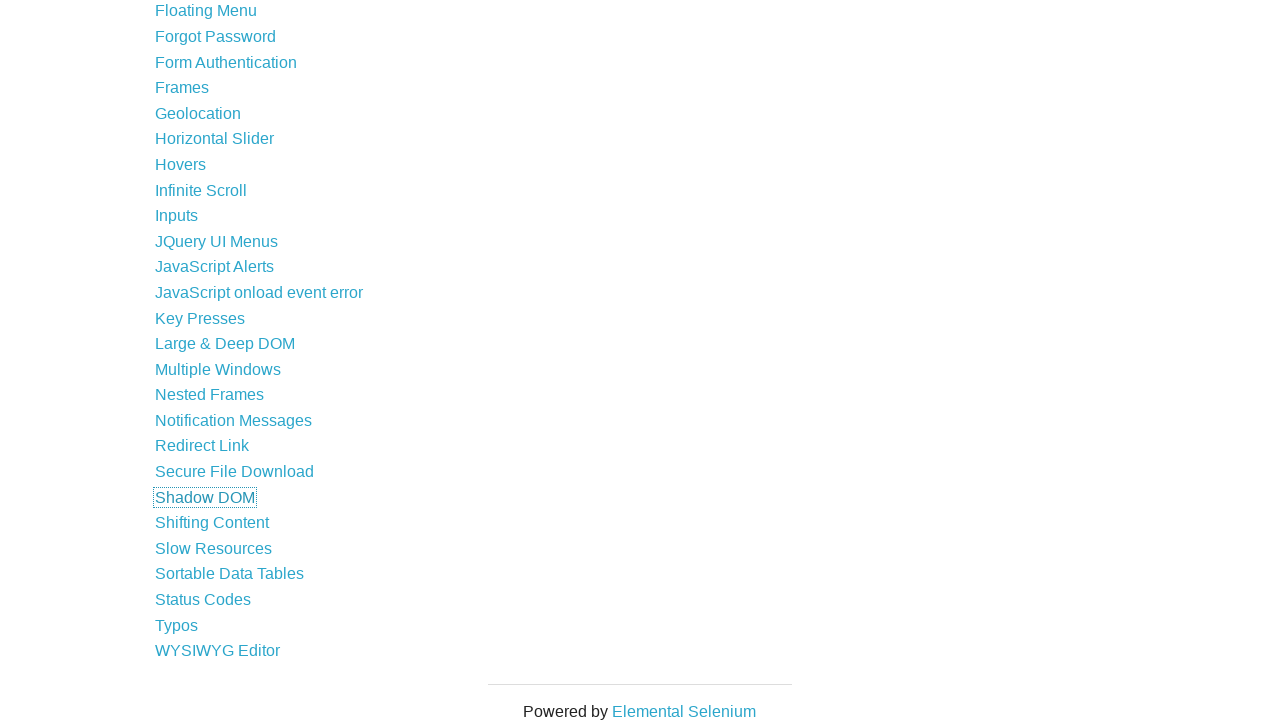

Sent ArrowDown key press to a link element on xpath=//li//a >> nth=38
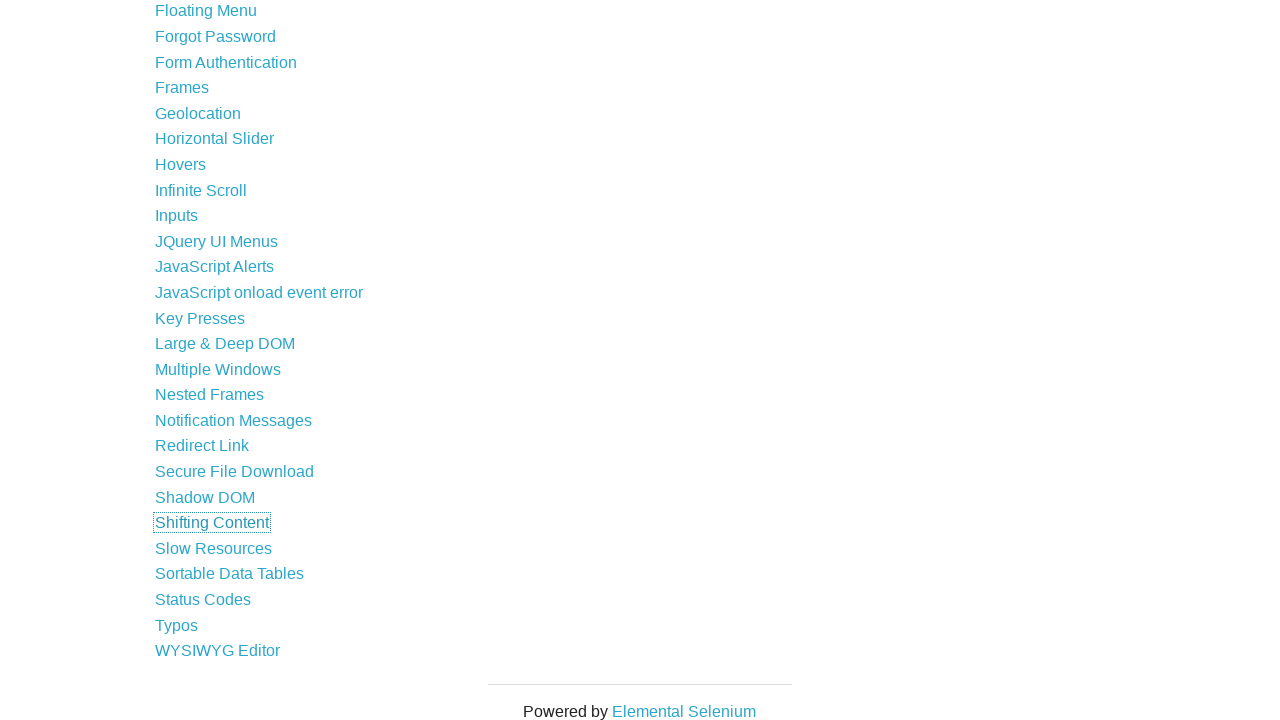

Waited 500ms for UI response
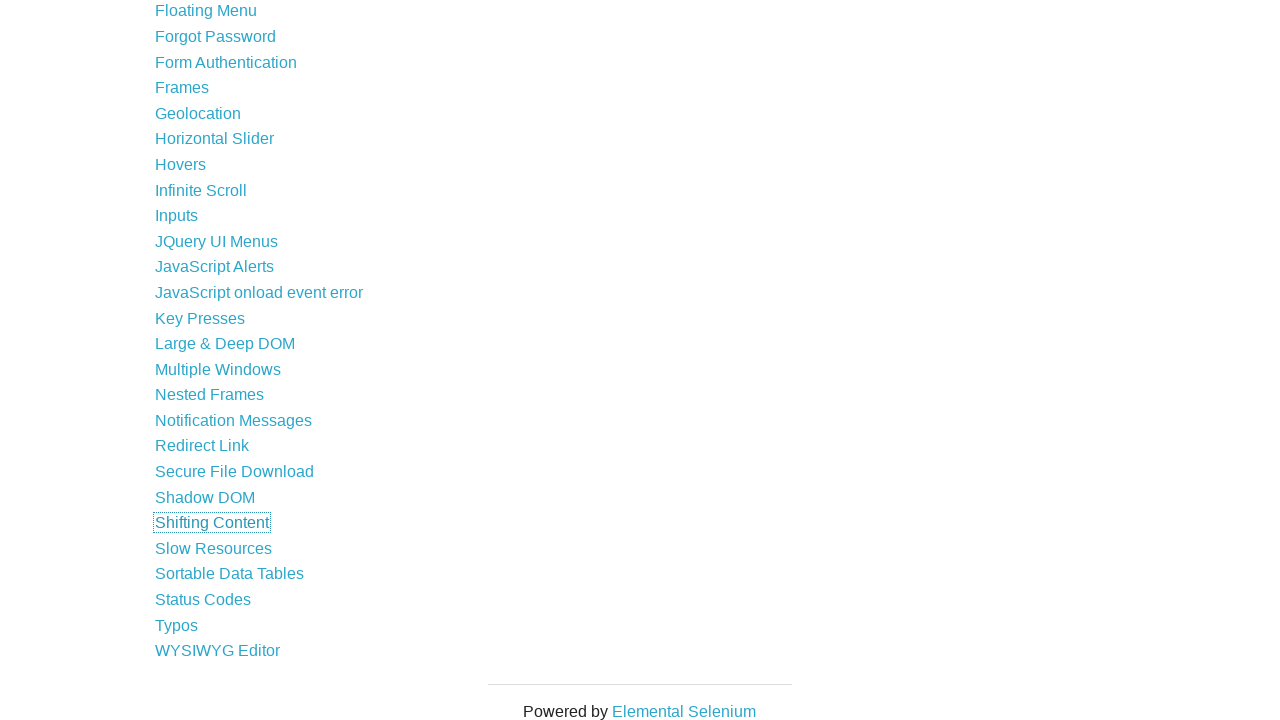

Sent ArrowDown key press to a link element on xpath=//li//a >> nth=39
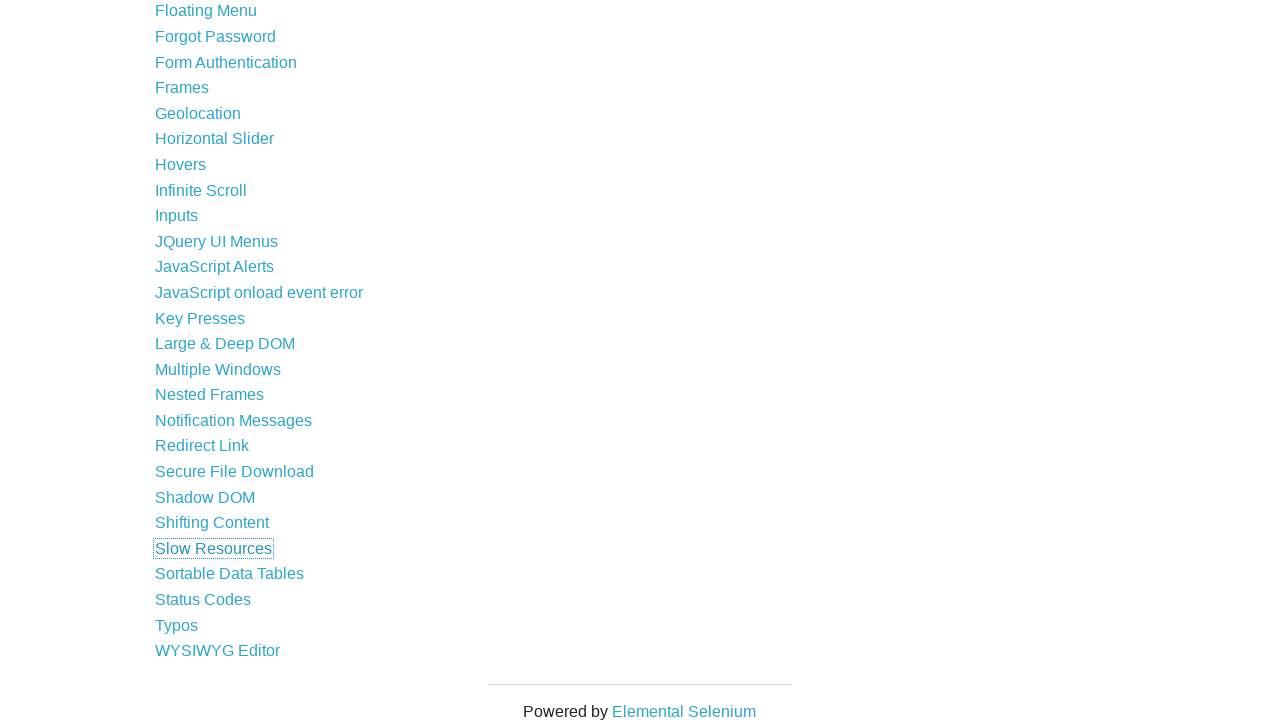

Waited 500ms for UI response
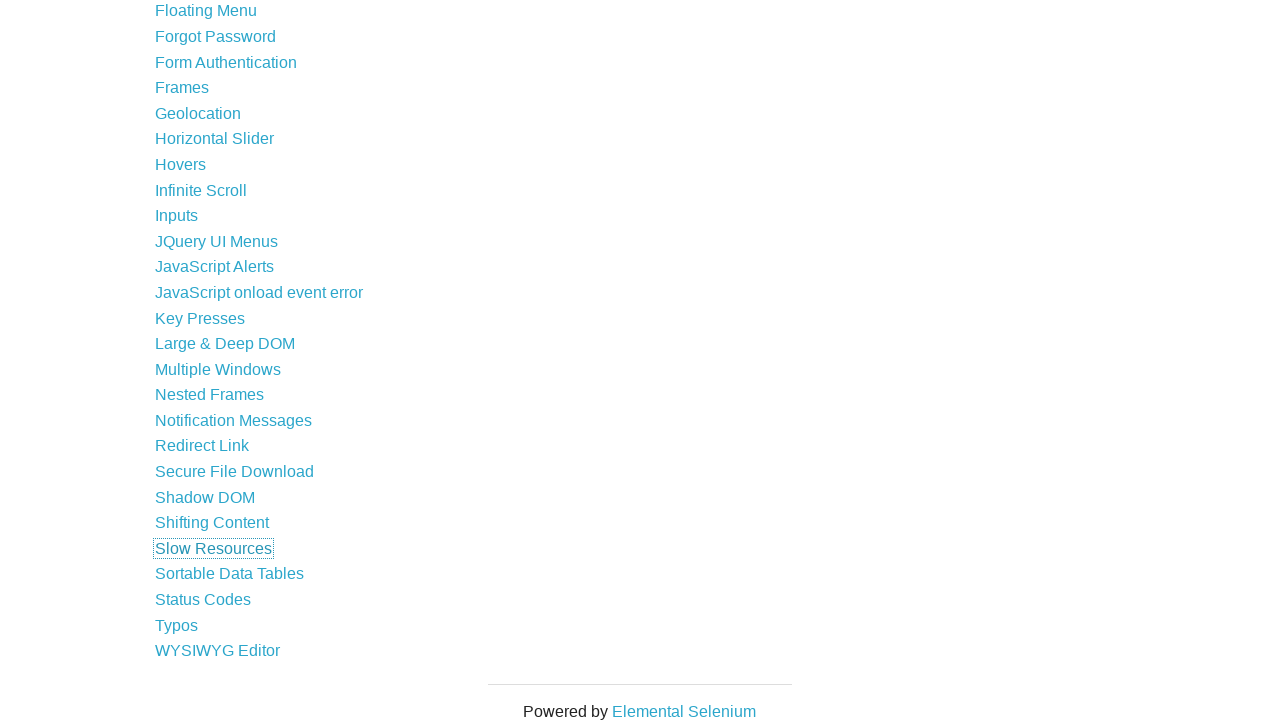

Sent ArrowDown key press to a link element on xpath=//li//a >> nth=40
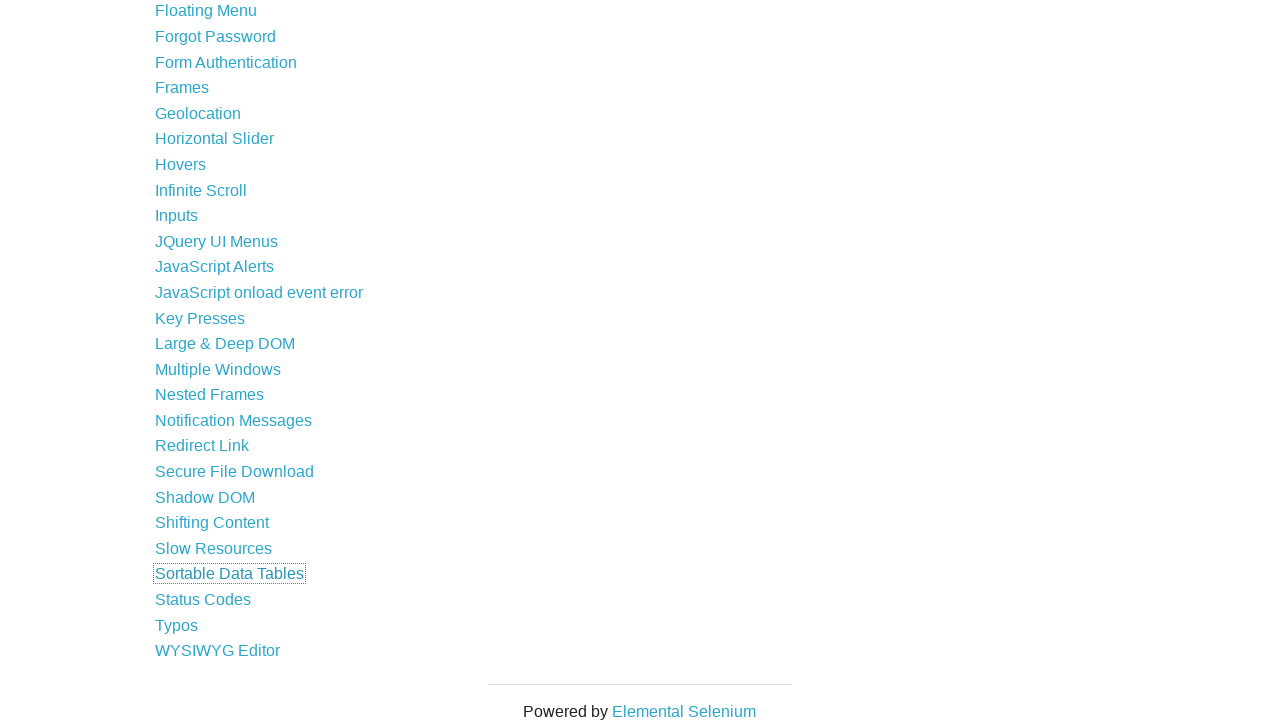

Waited 500ms for UI response
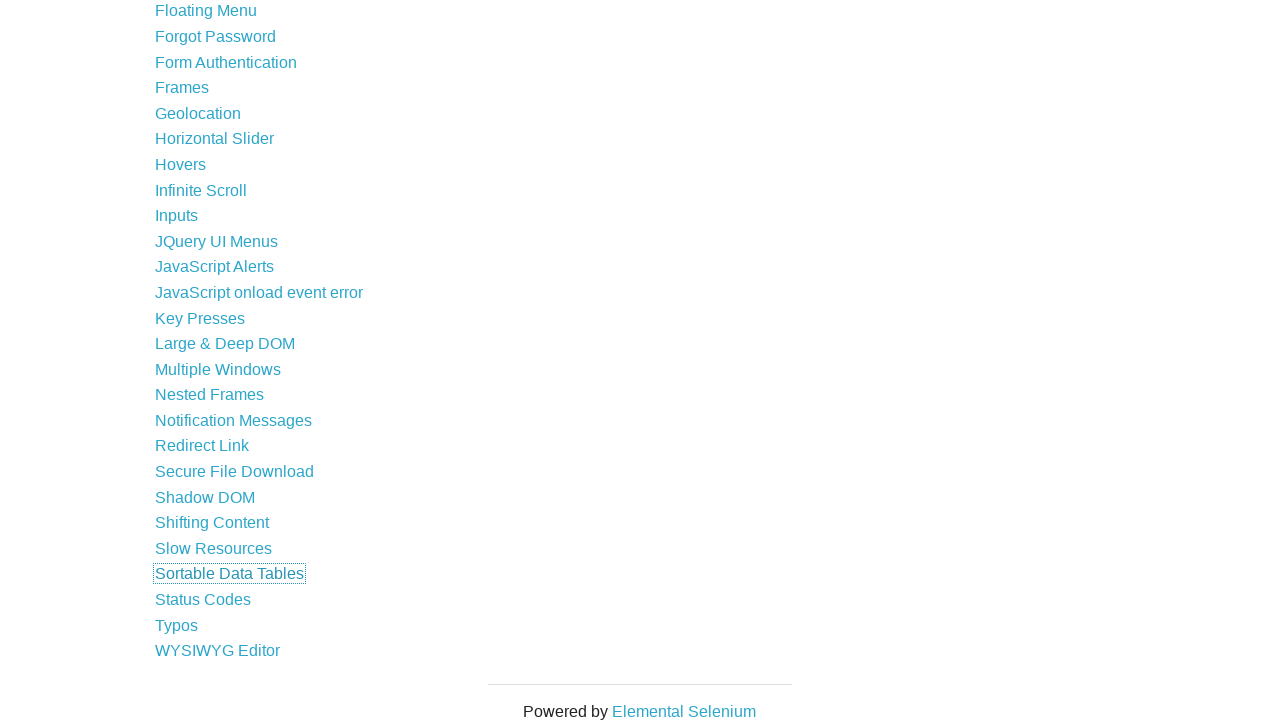

Sent ArrowDown key press to a link element on xpath=//li//a >> nth=41
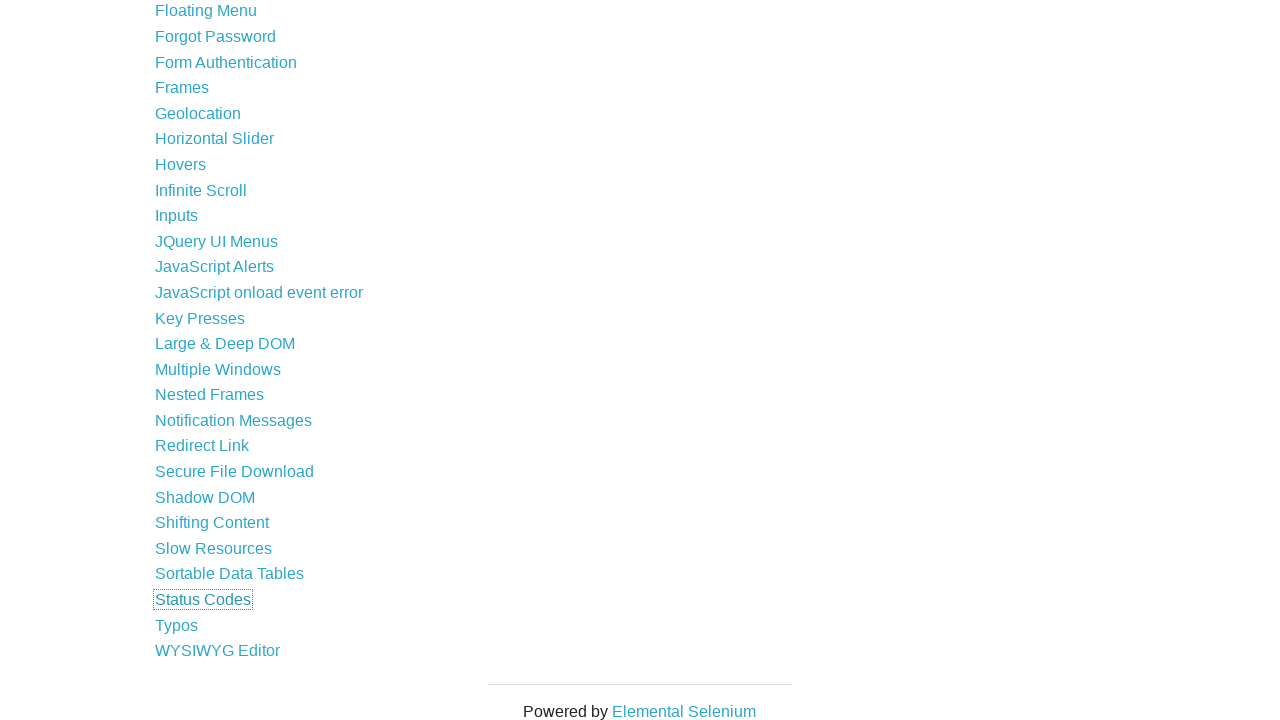

Waited 500ms for UI response
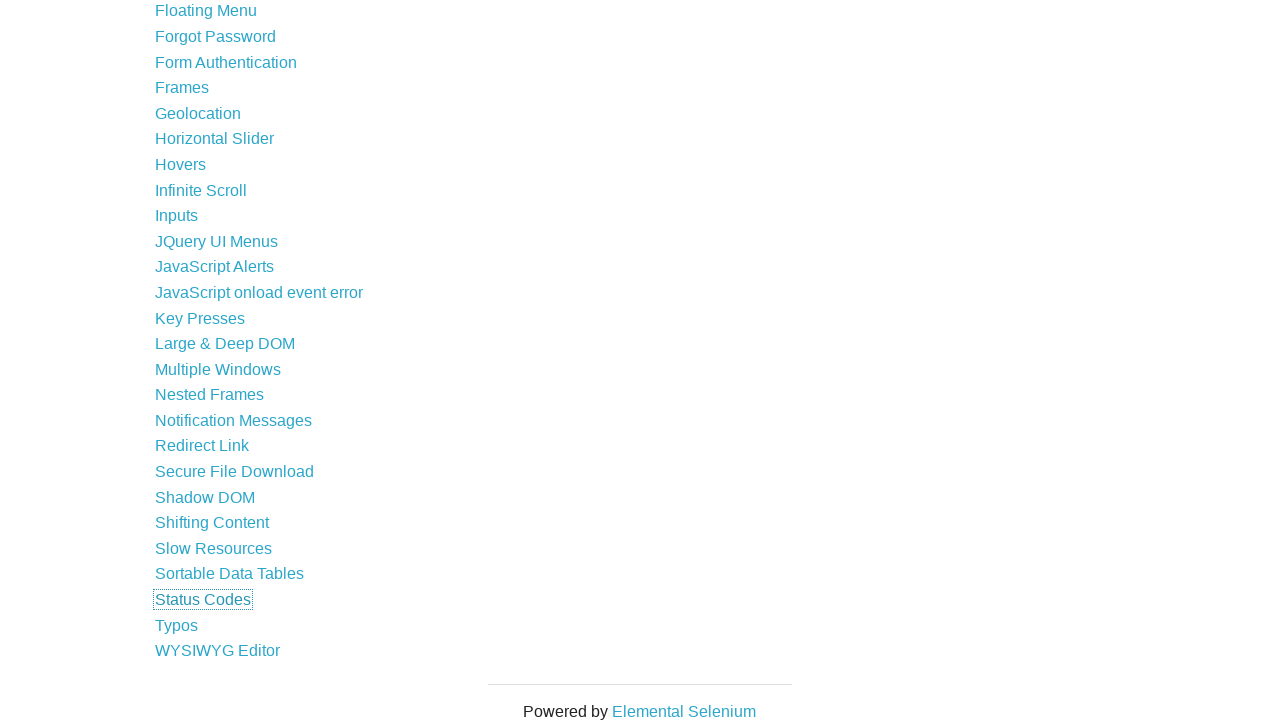

Sent ArrowDown key press to a link element on xpath=//li//a >> nth=42
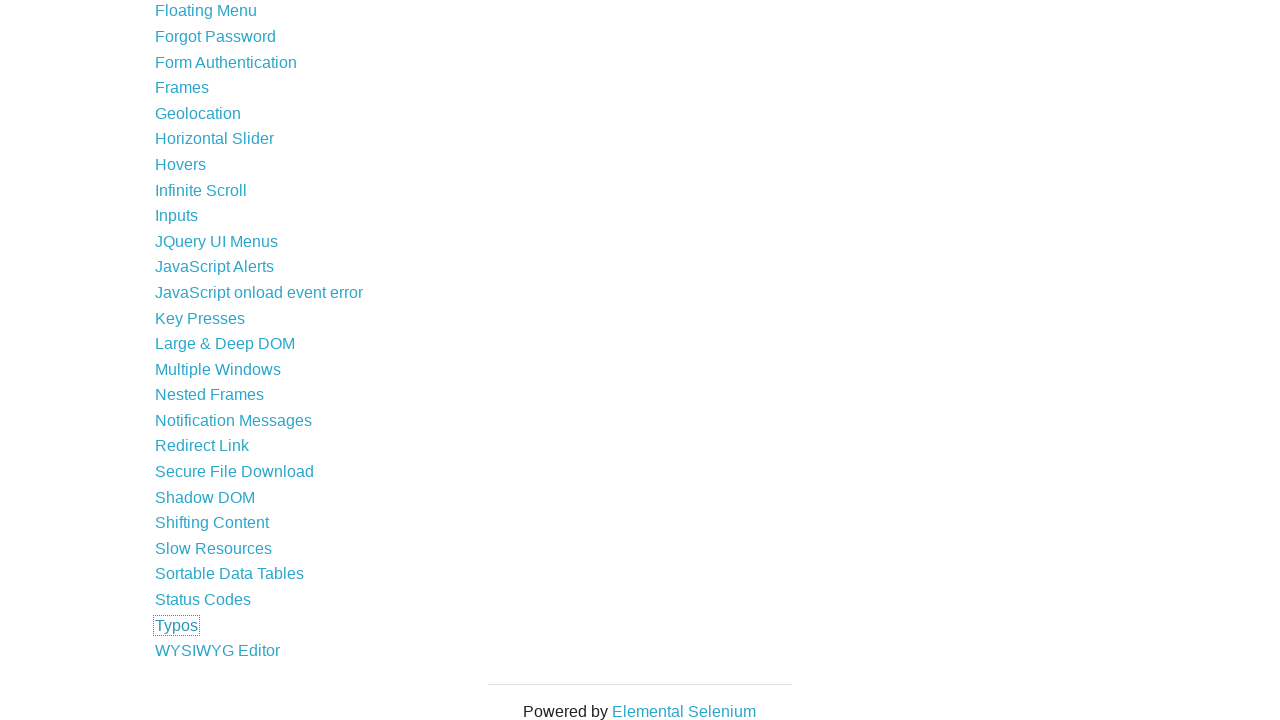

Waited 500ms for UI response
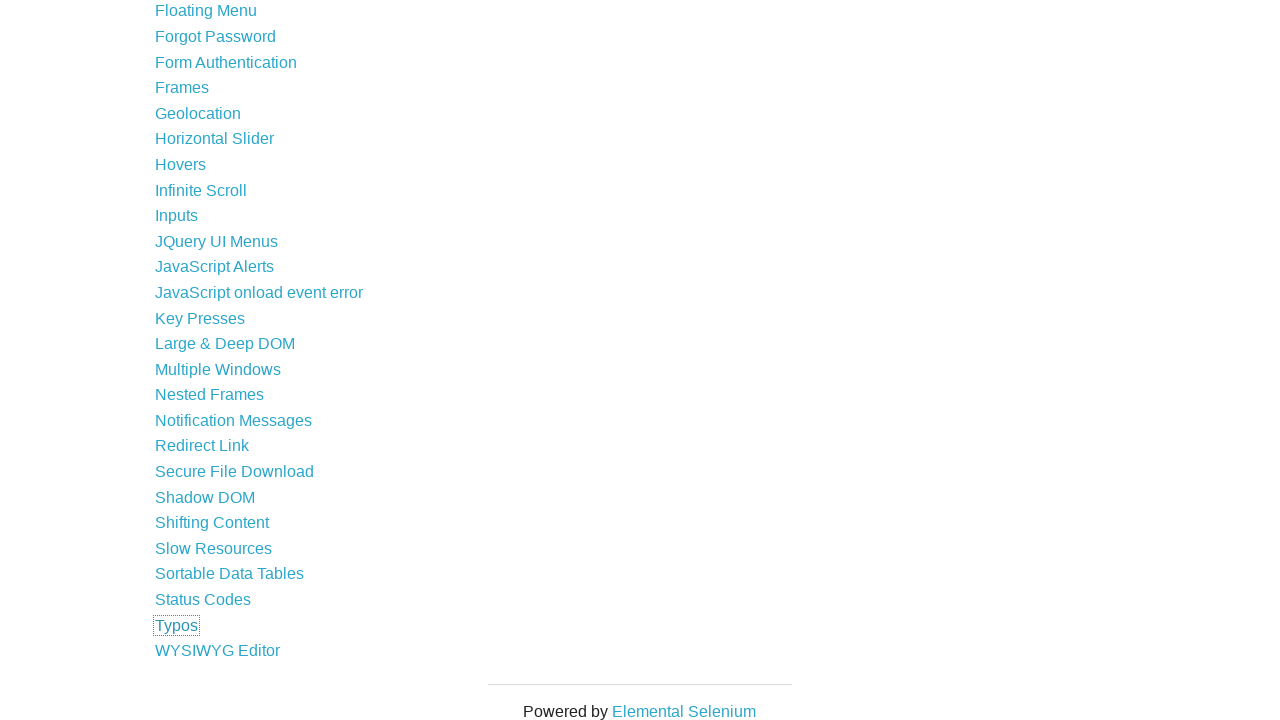

Sent ArrowDown key press to a link element on xpath=//li//a >> nth=43
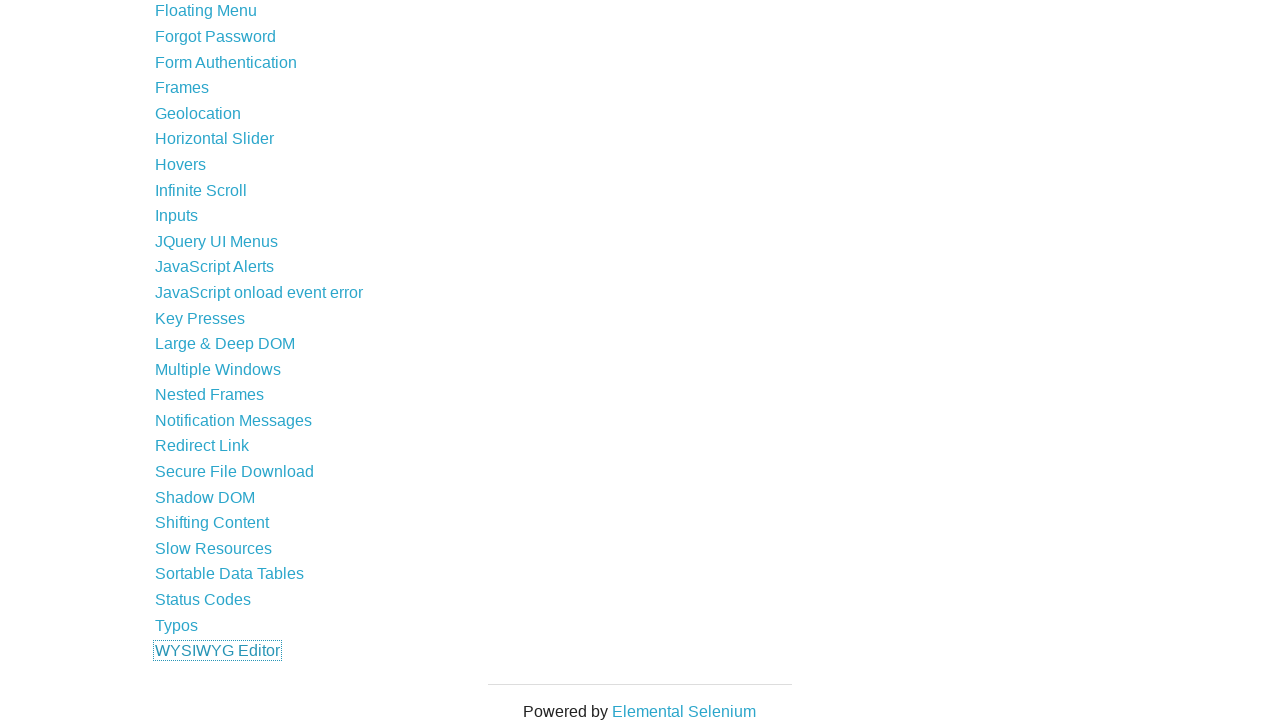

Waited 500ms for UI response
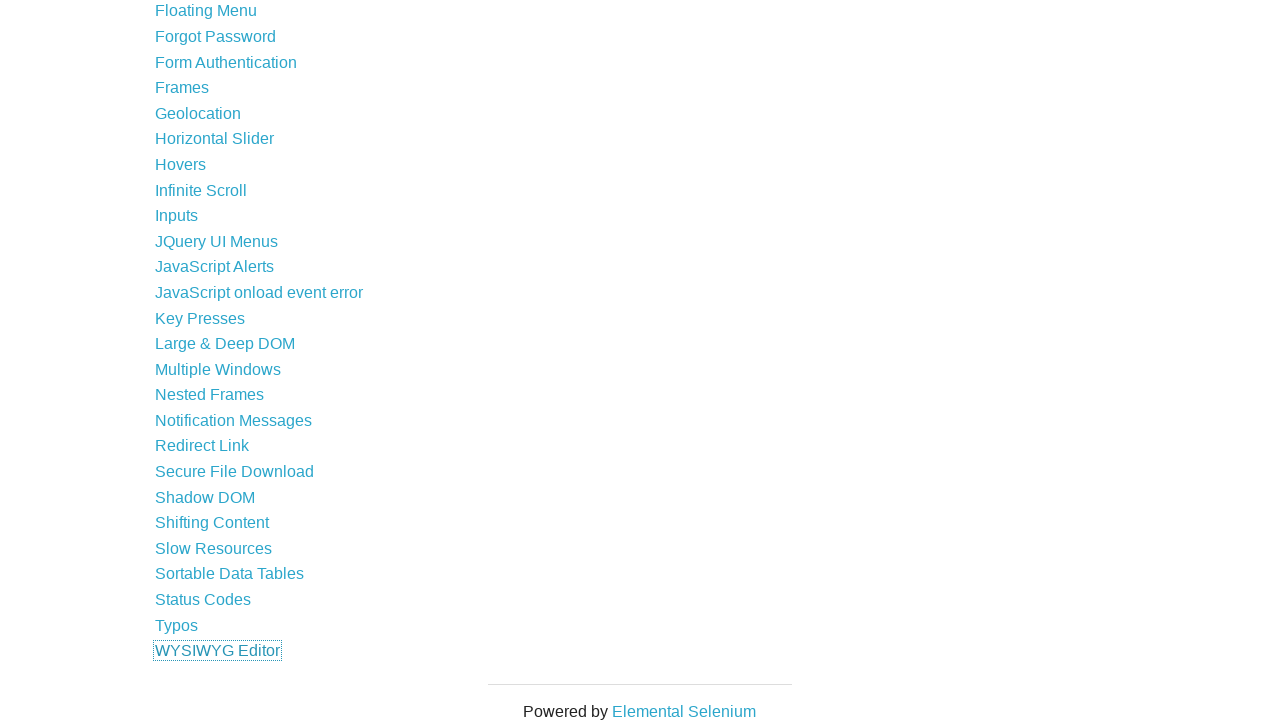

Counted total links on page
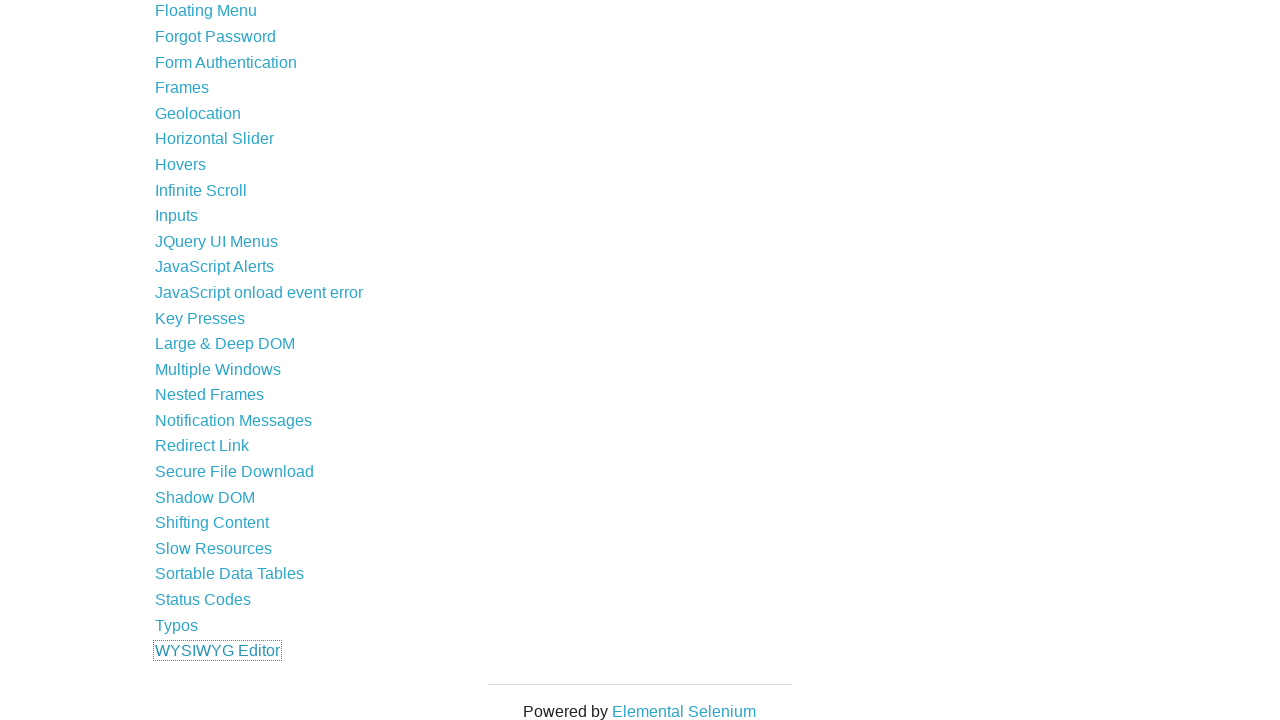

Verified that 44 links are present on the page
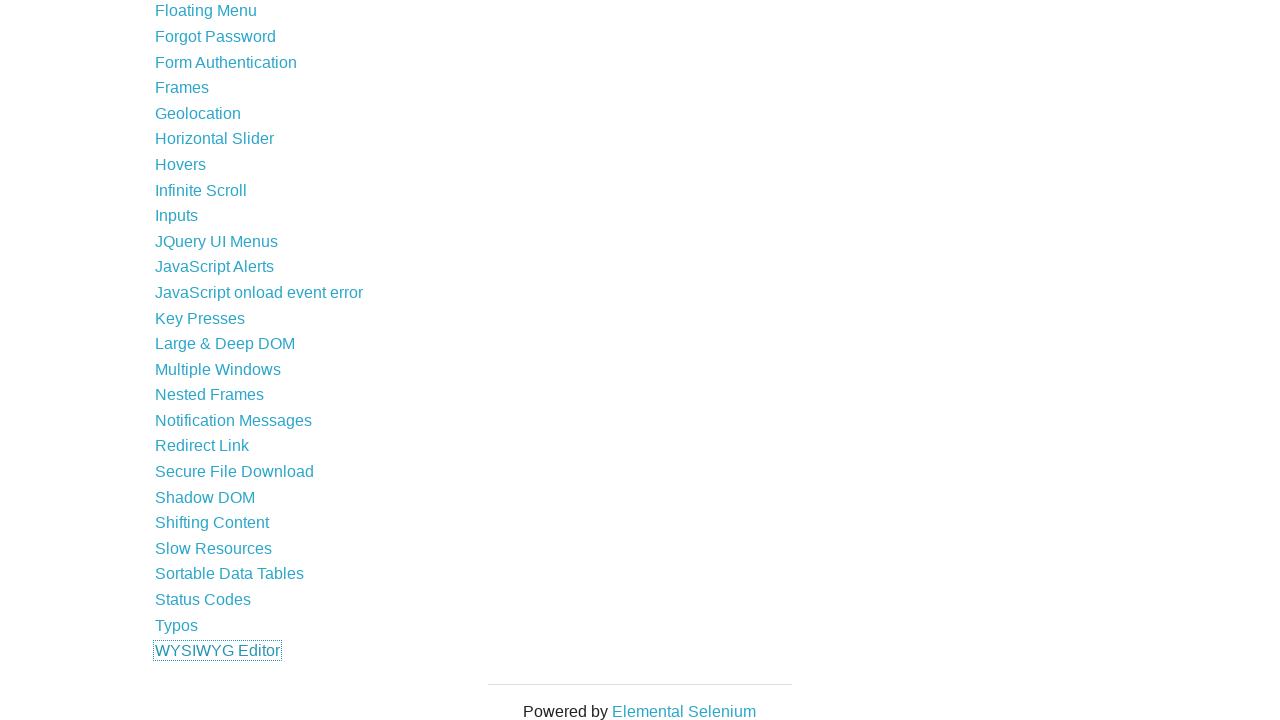

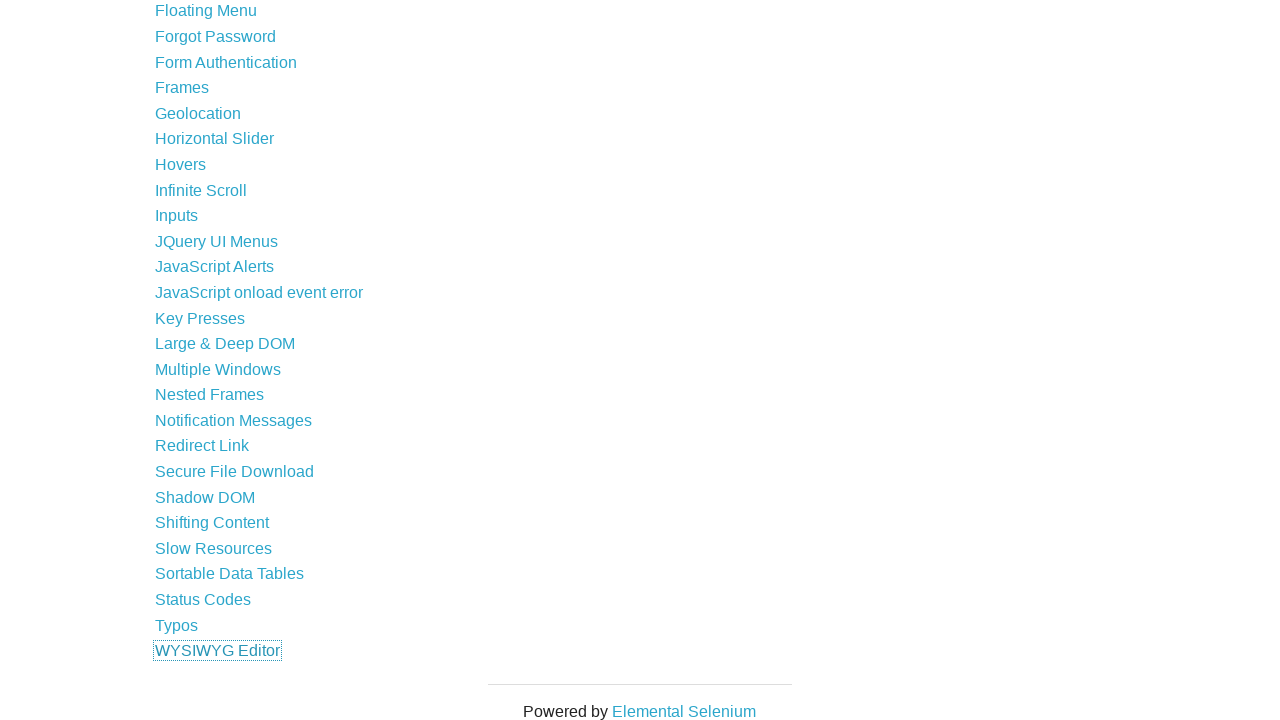